Tests step-by-step scrolling in 100px increments with 1-second intervals until reaching an iframe element

Starting URL: https://www.selenium.dev/selenium/web/scrolling_tests/frame_with_nested_scrolling_frame_out_of_view.html

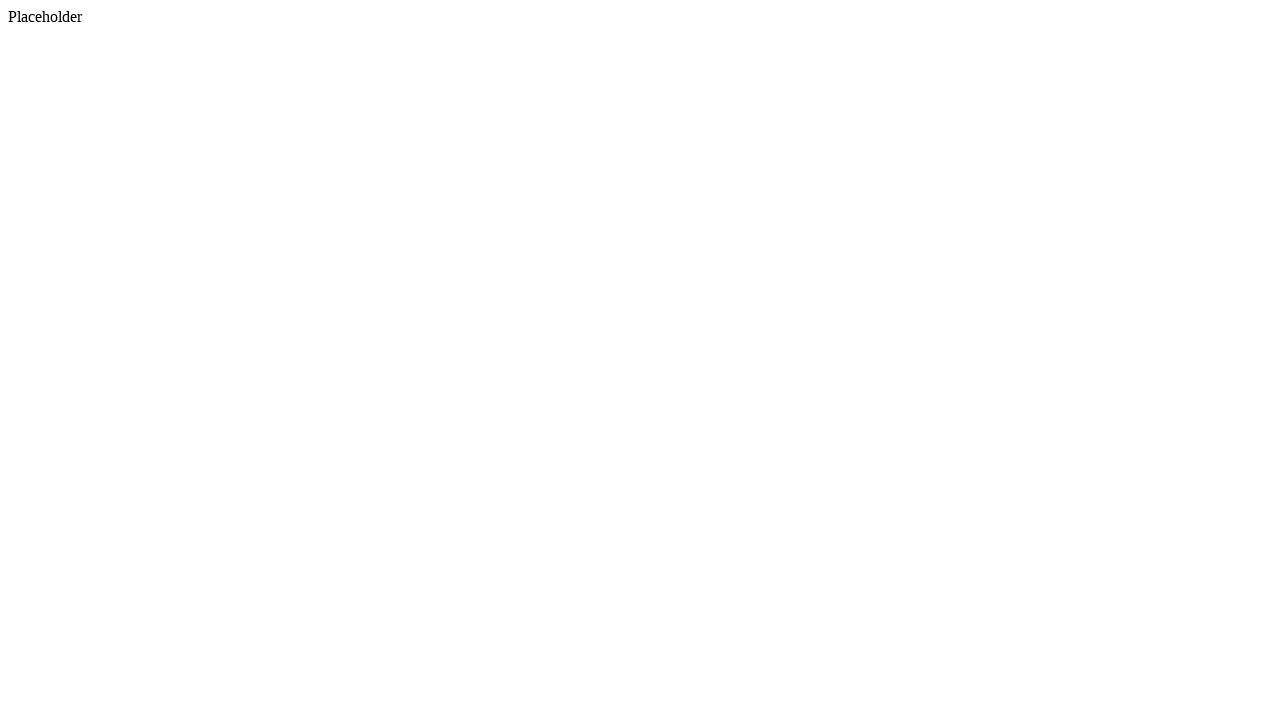

Waited 2 seconds for page to load
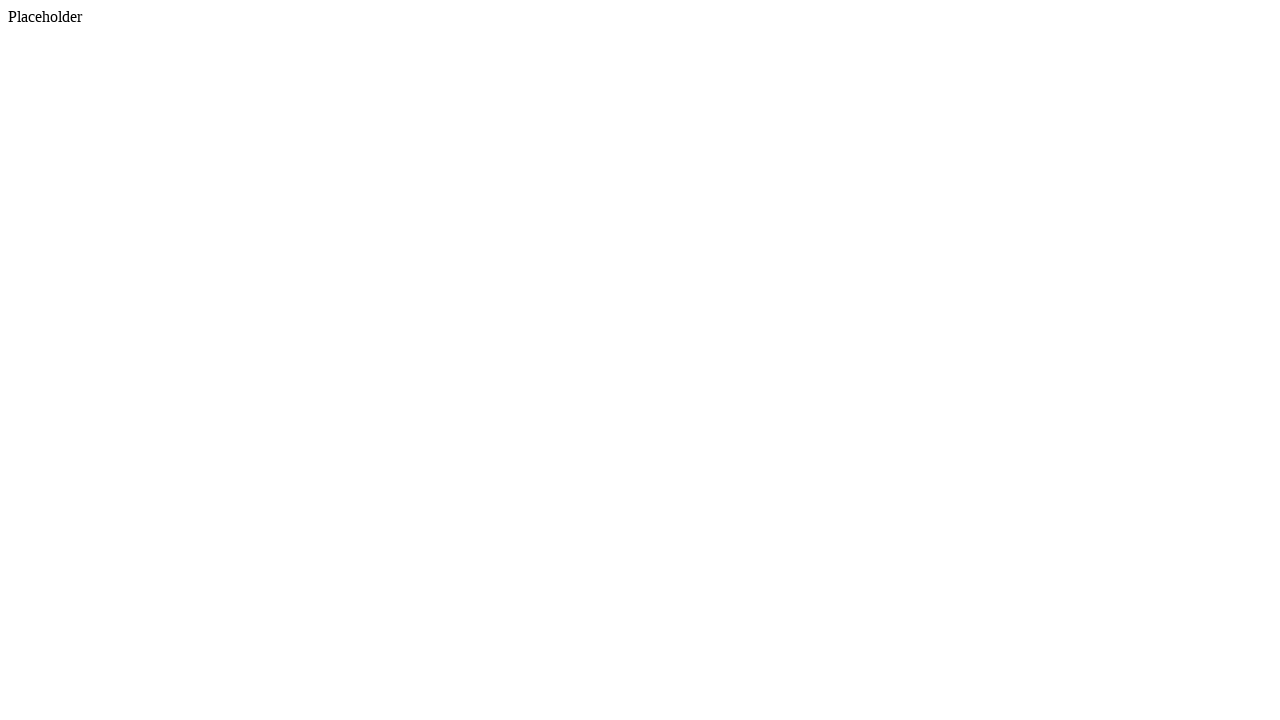

Located iframe element with name 'nested_scrolling_frame'
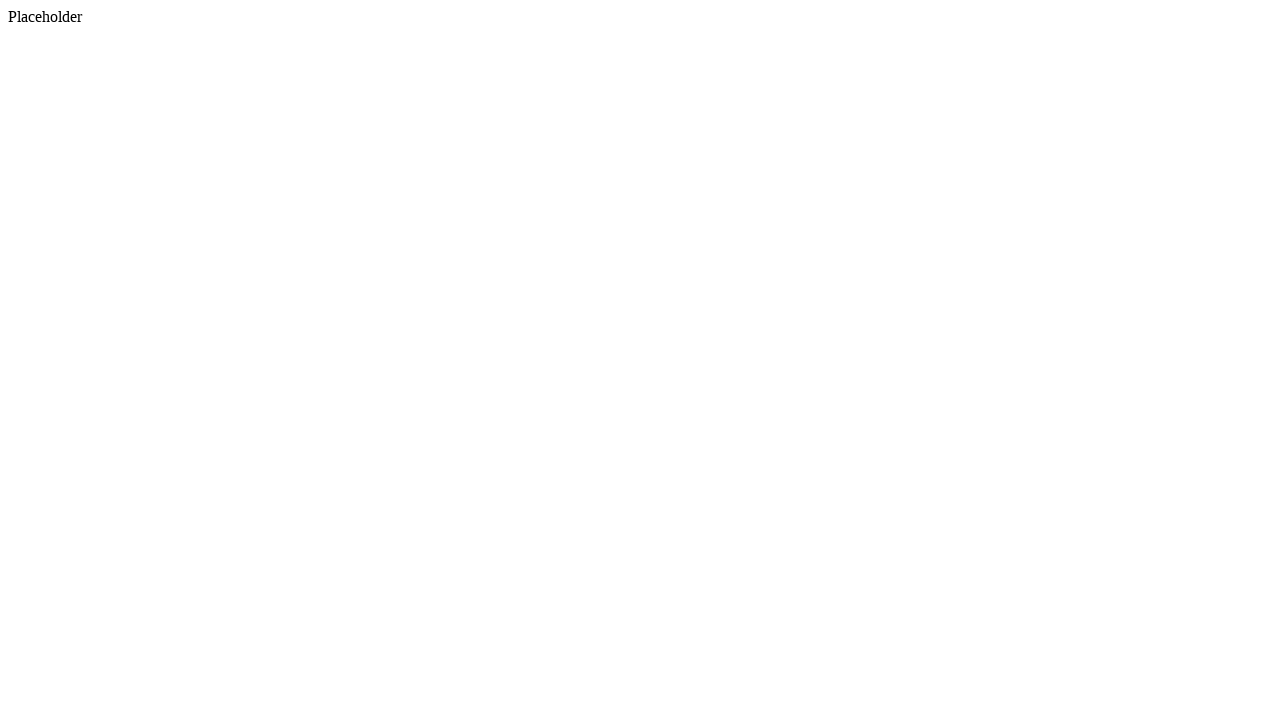

Retrieved bounding box of iframe element
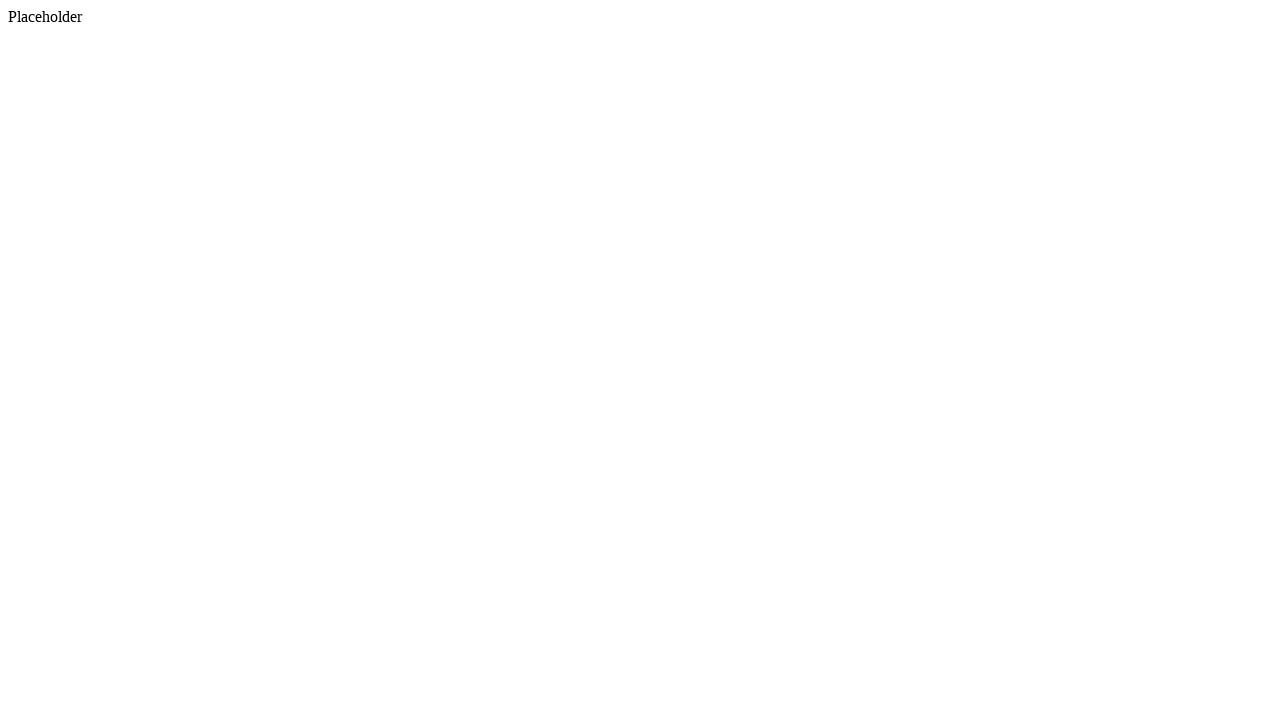

Calculated target scroll position: 5008px
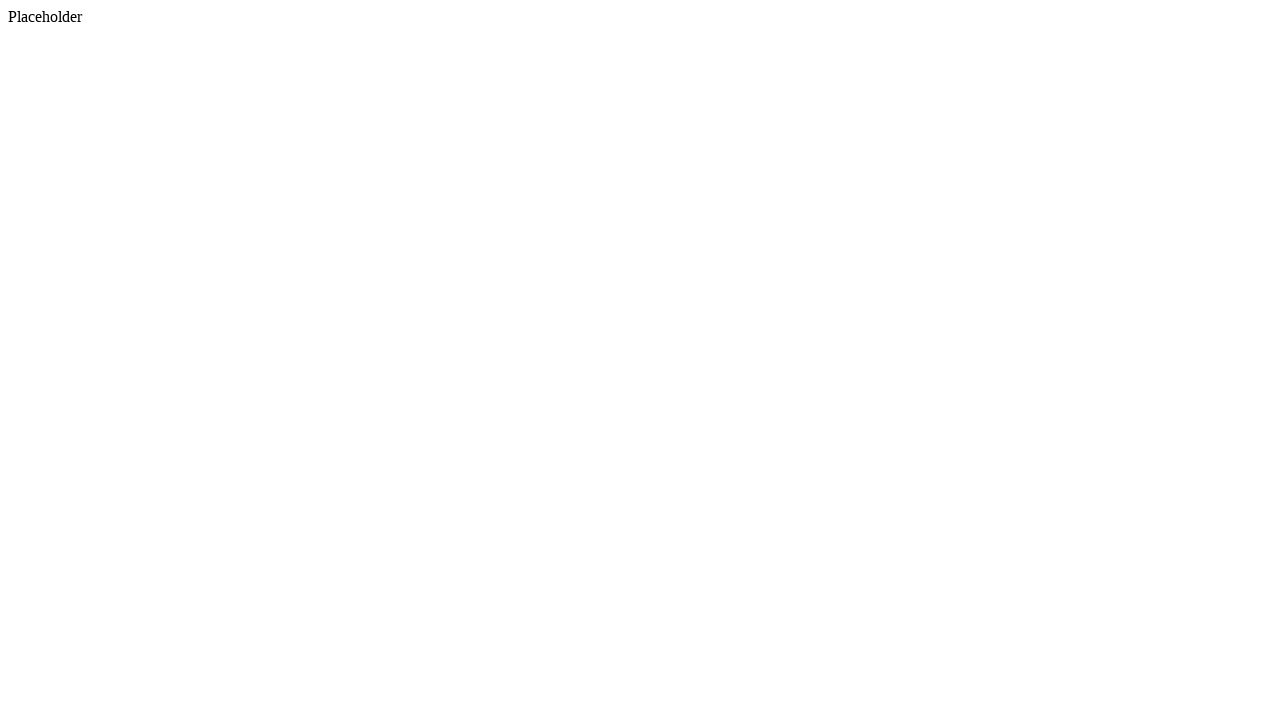

Scrolled down 100px (total: 100px)
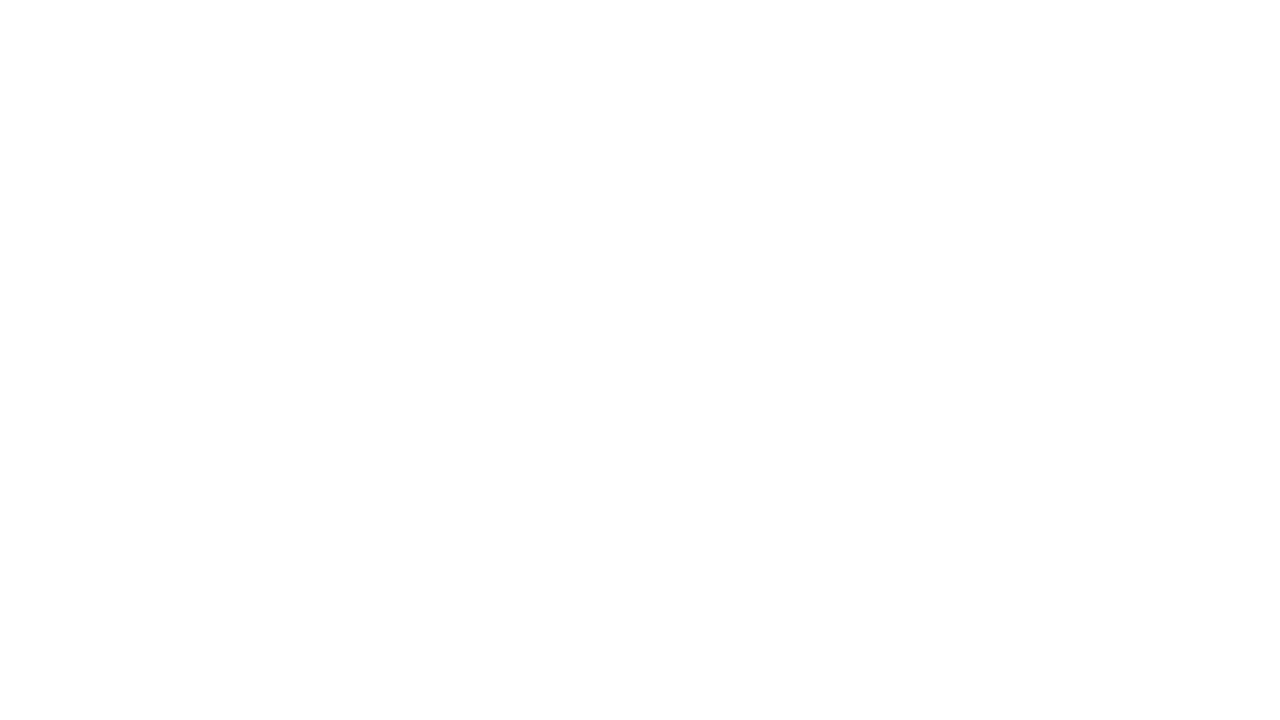

Waited 1 second between scroll increments
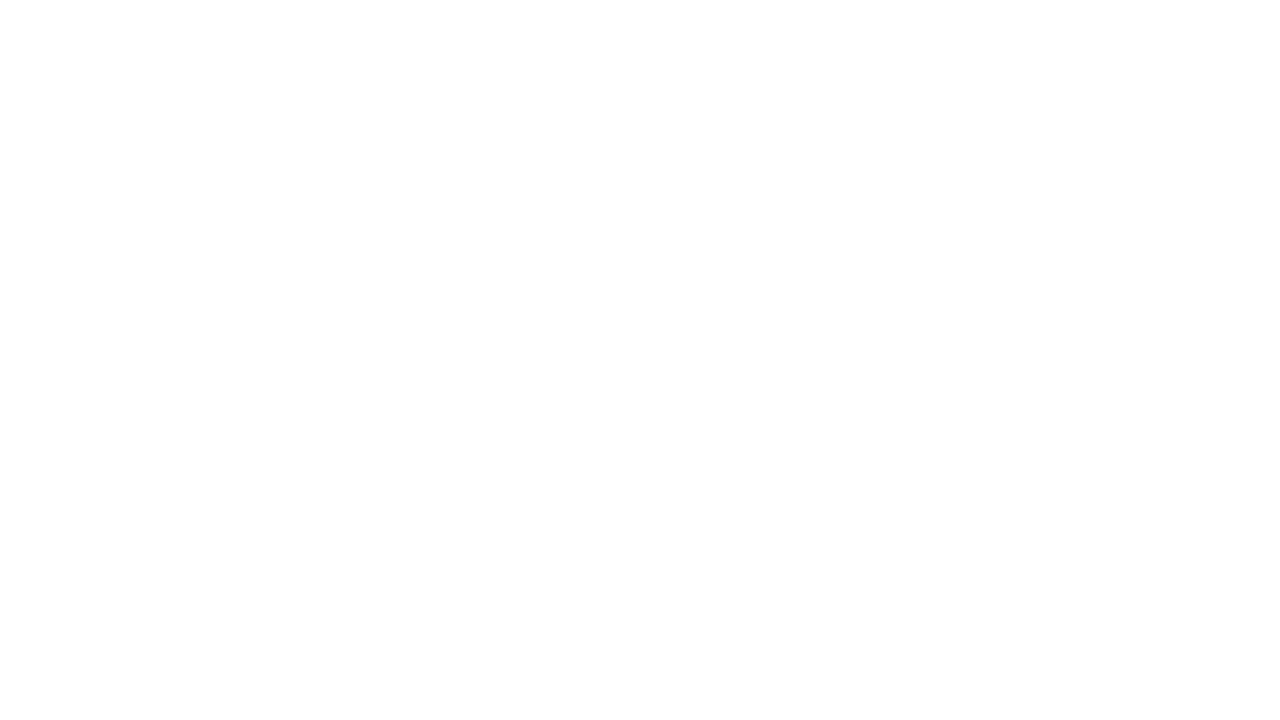

Scrolled down 100px (total: 200px)
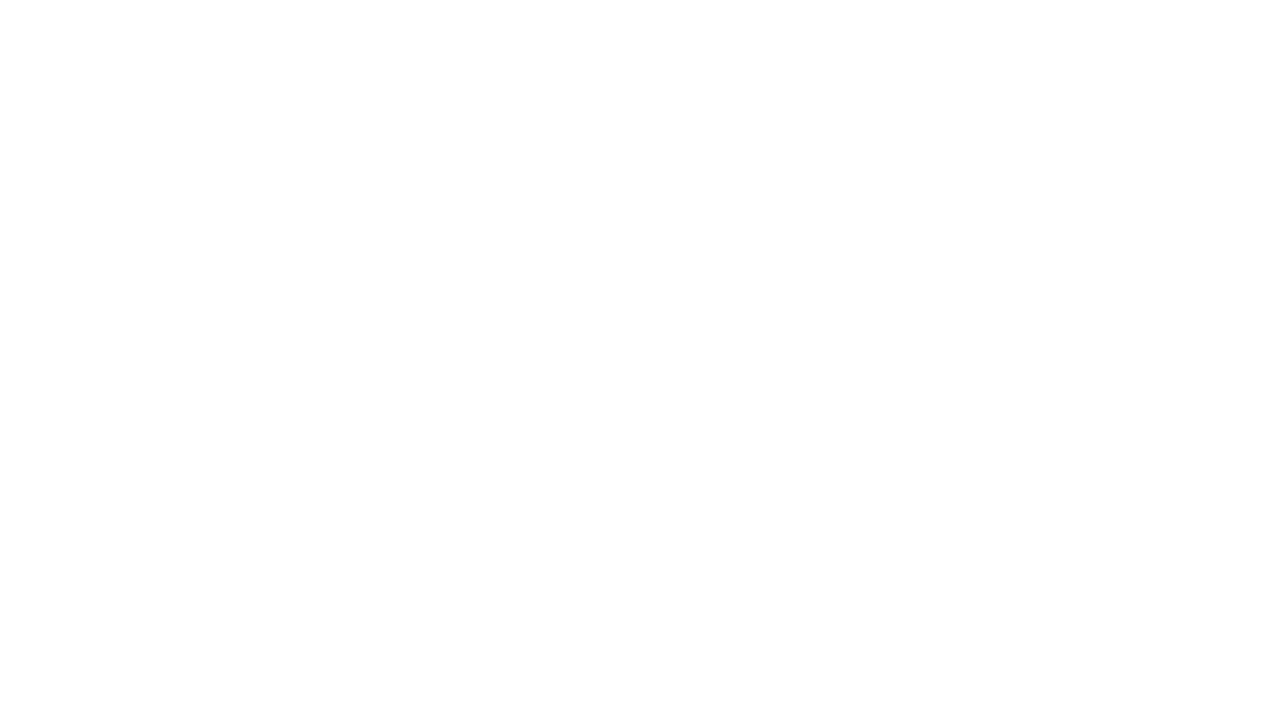

Waited 1 second between scroll increments
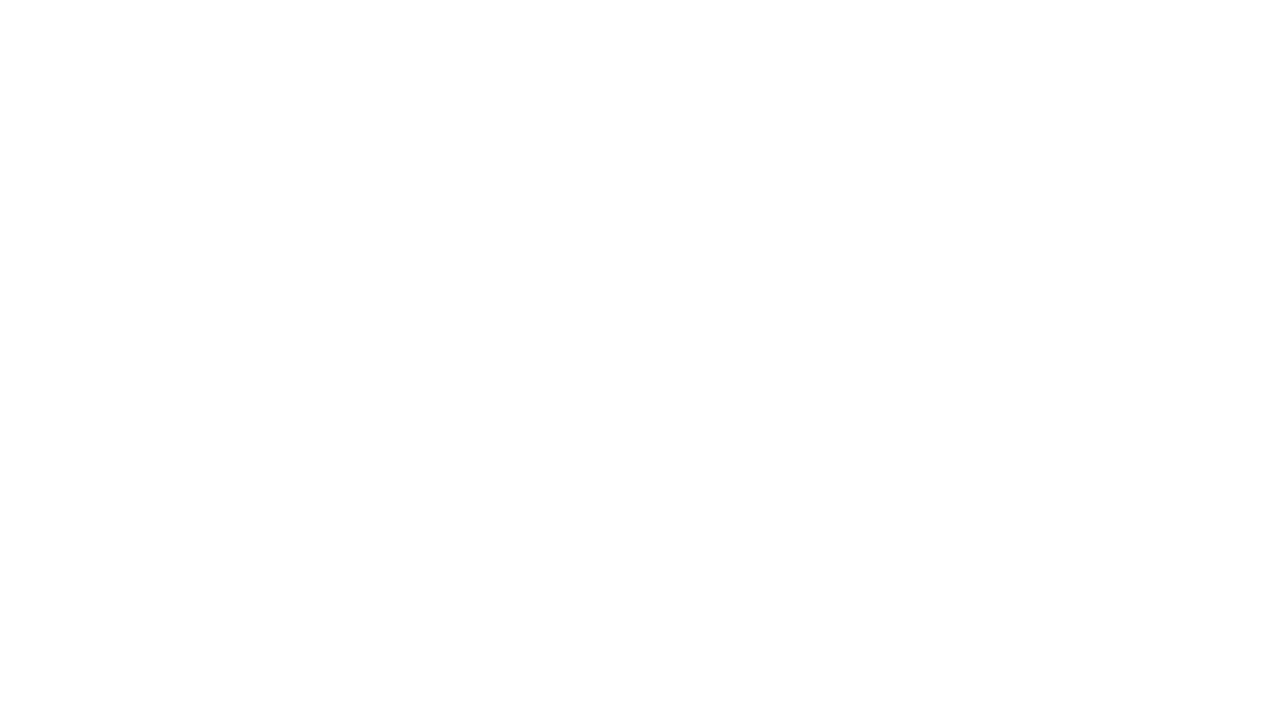

Scrolled down 100px (total: 300px)
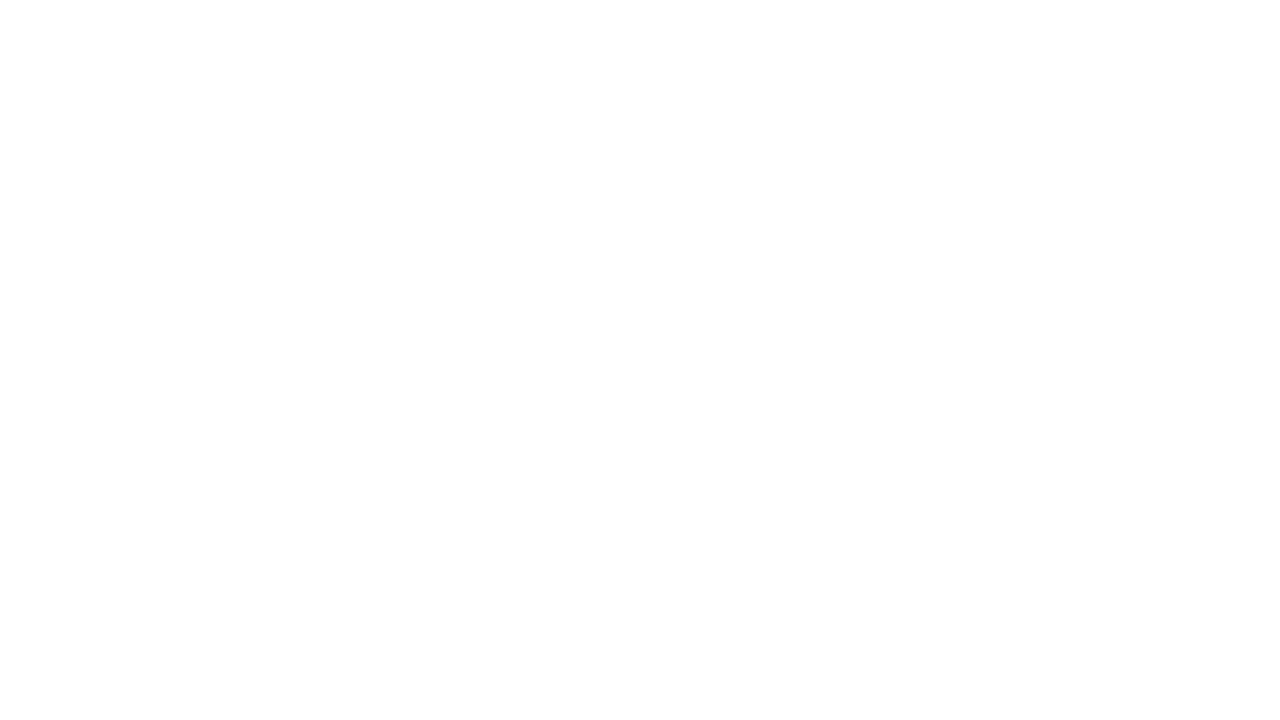

Waited 1 second between scroll increments
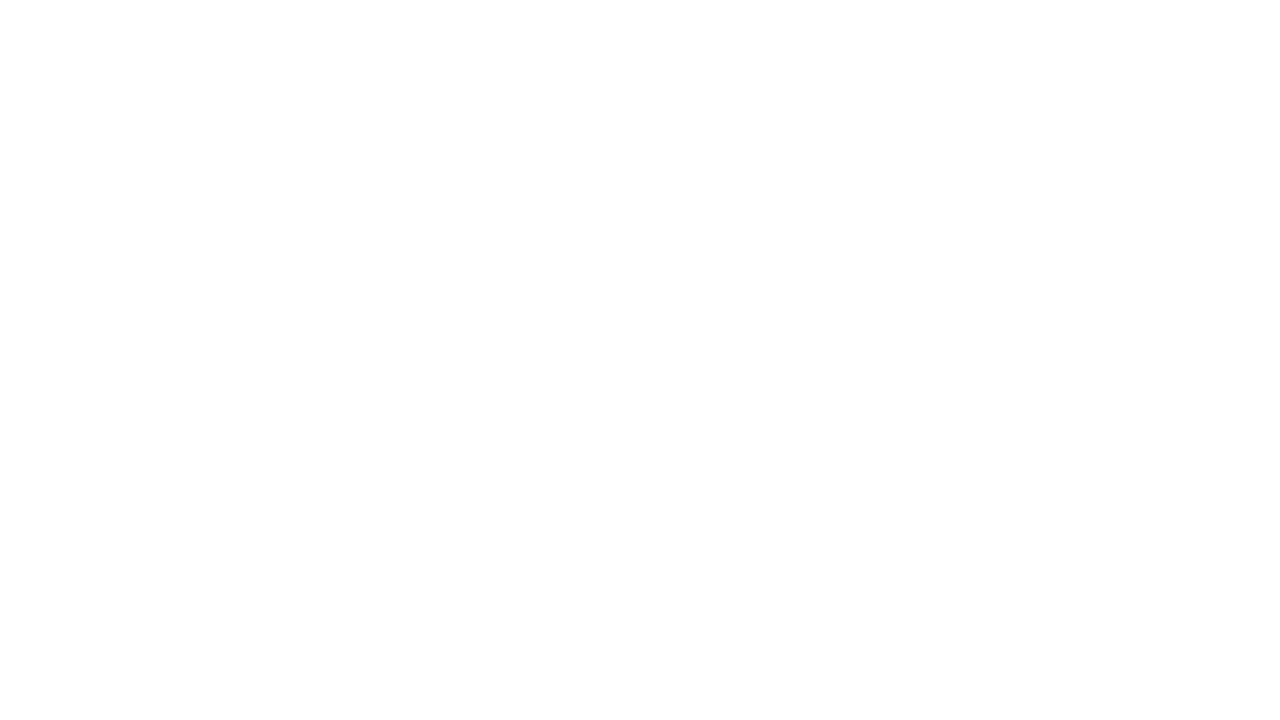

Scrolled down 100px (total: 400px)
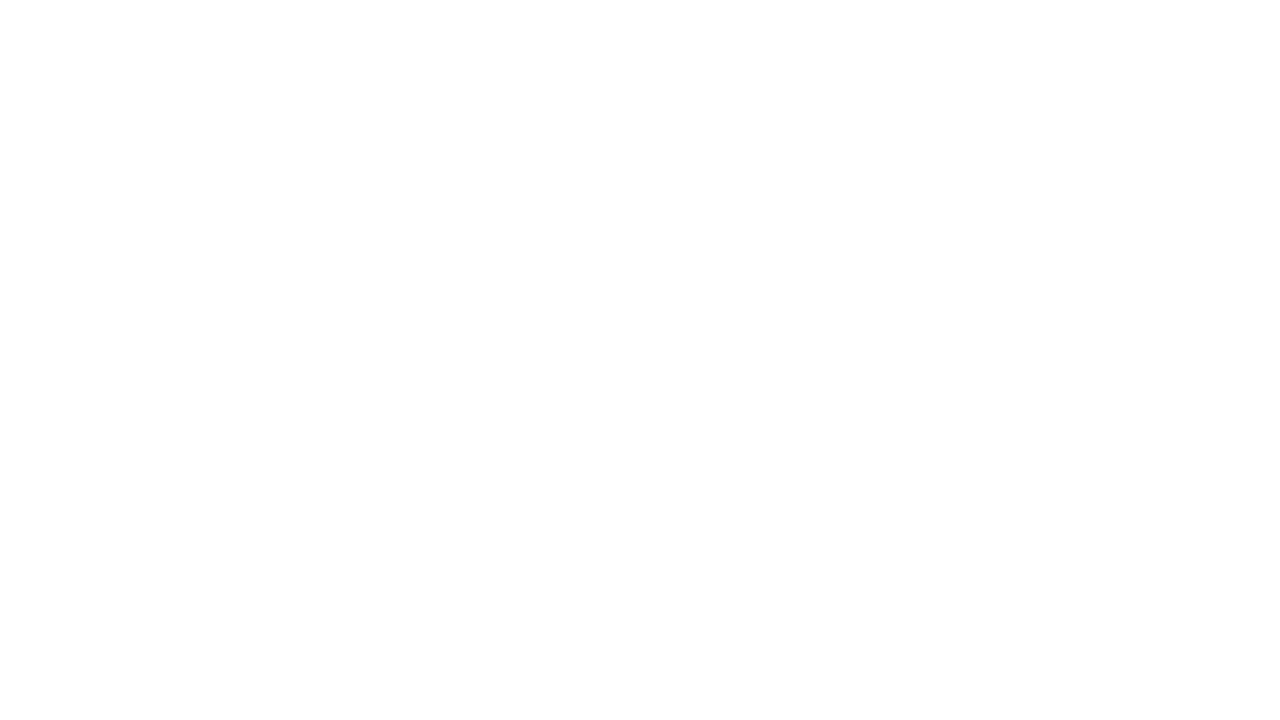

Waited 1 second between scroll increments
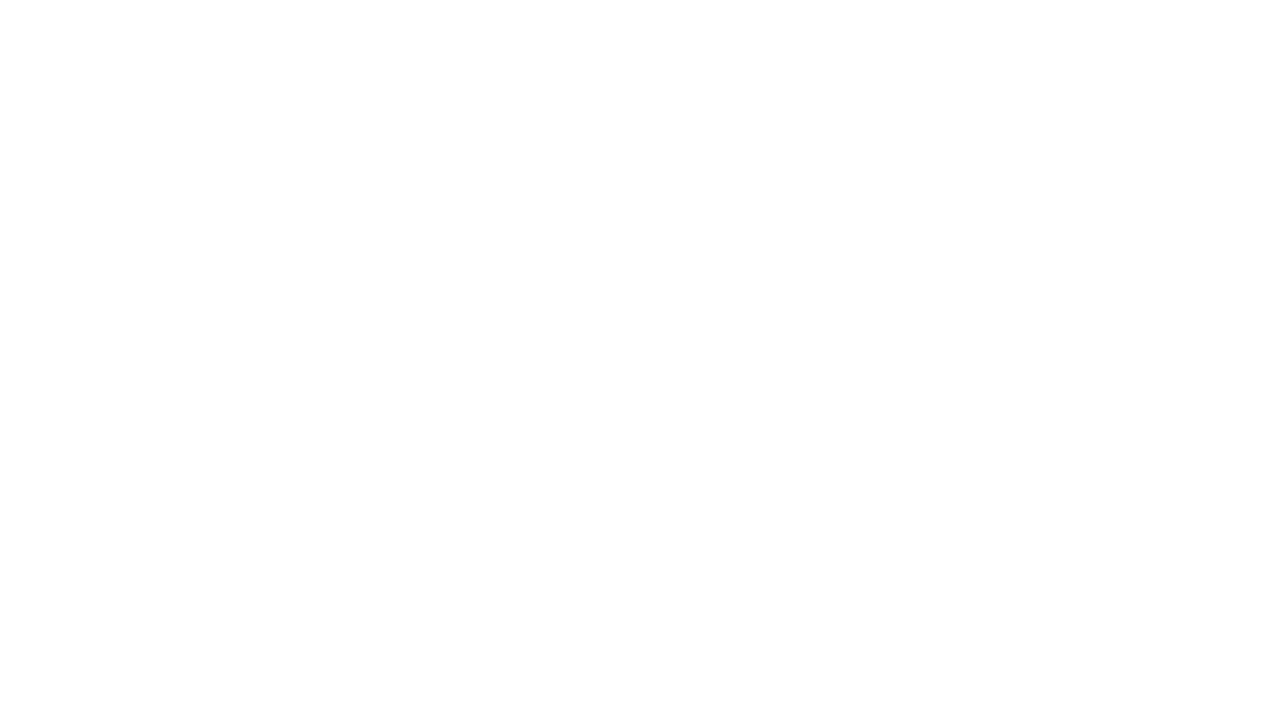

Scrolled down 100px (total: 500px)
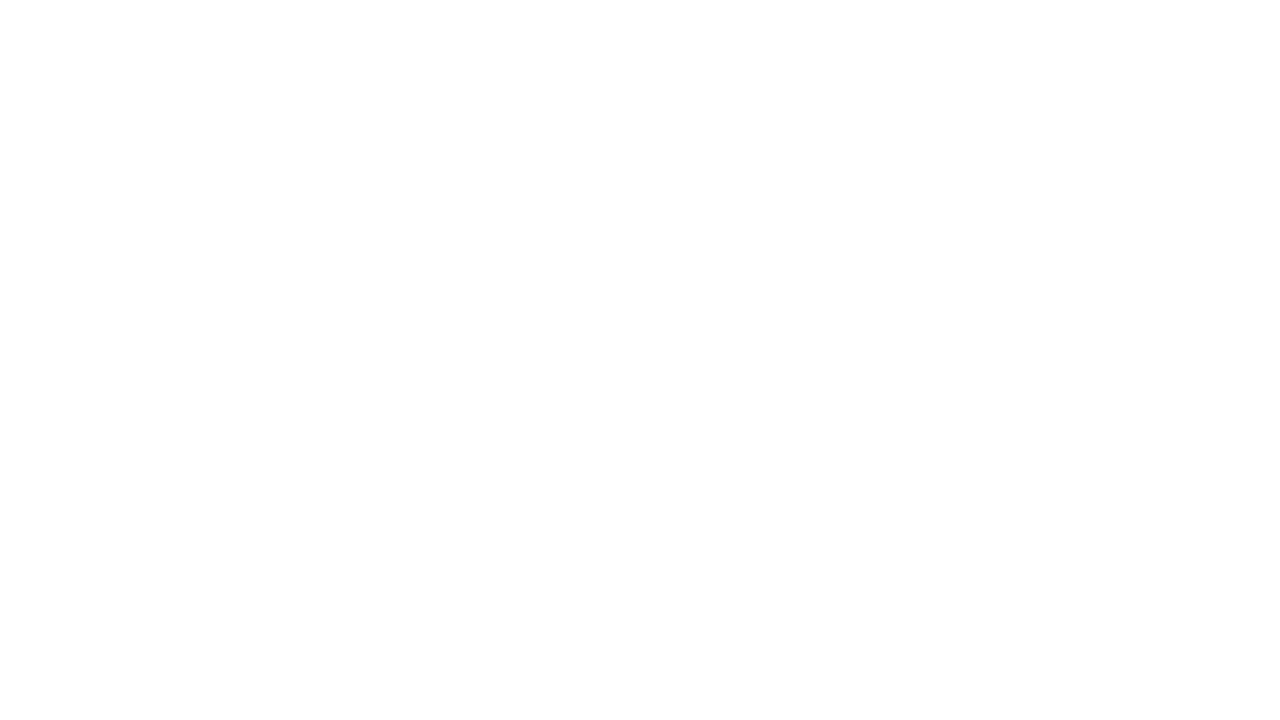

Waited 1 second between scroll increments
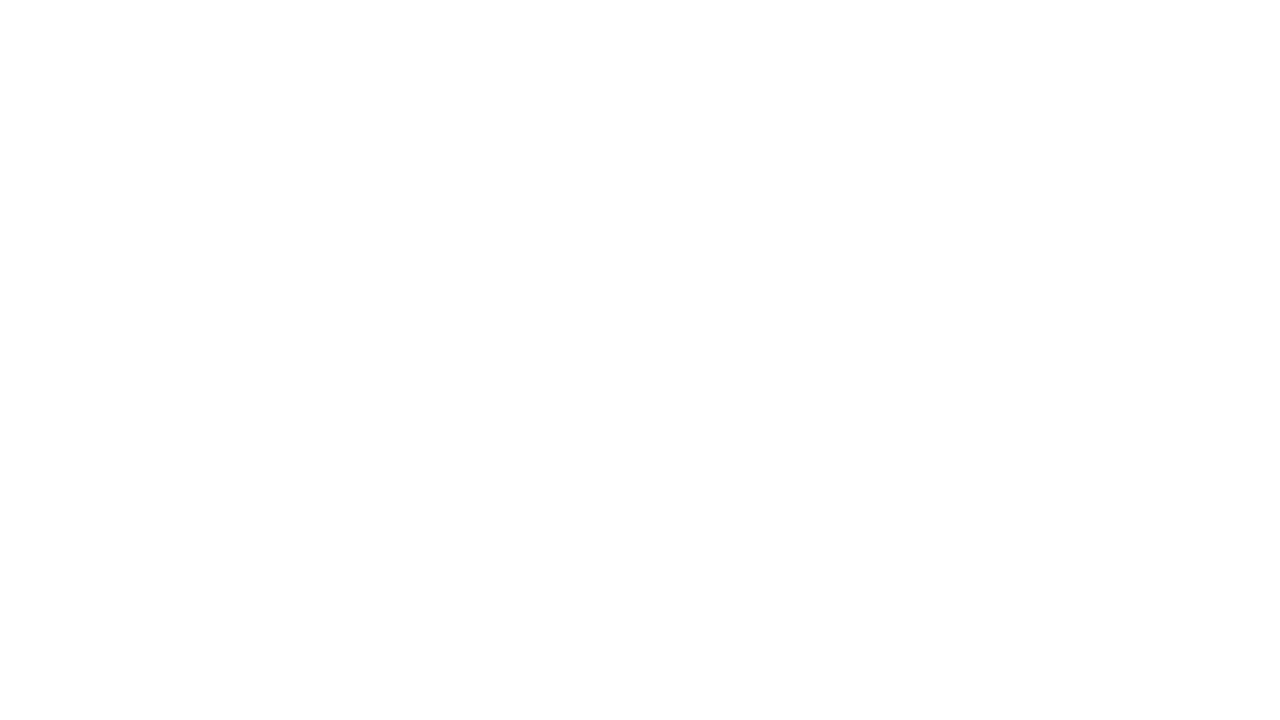

Scrolled down 100px (total: 600px)
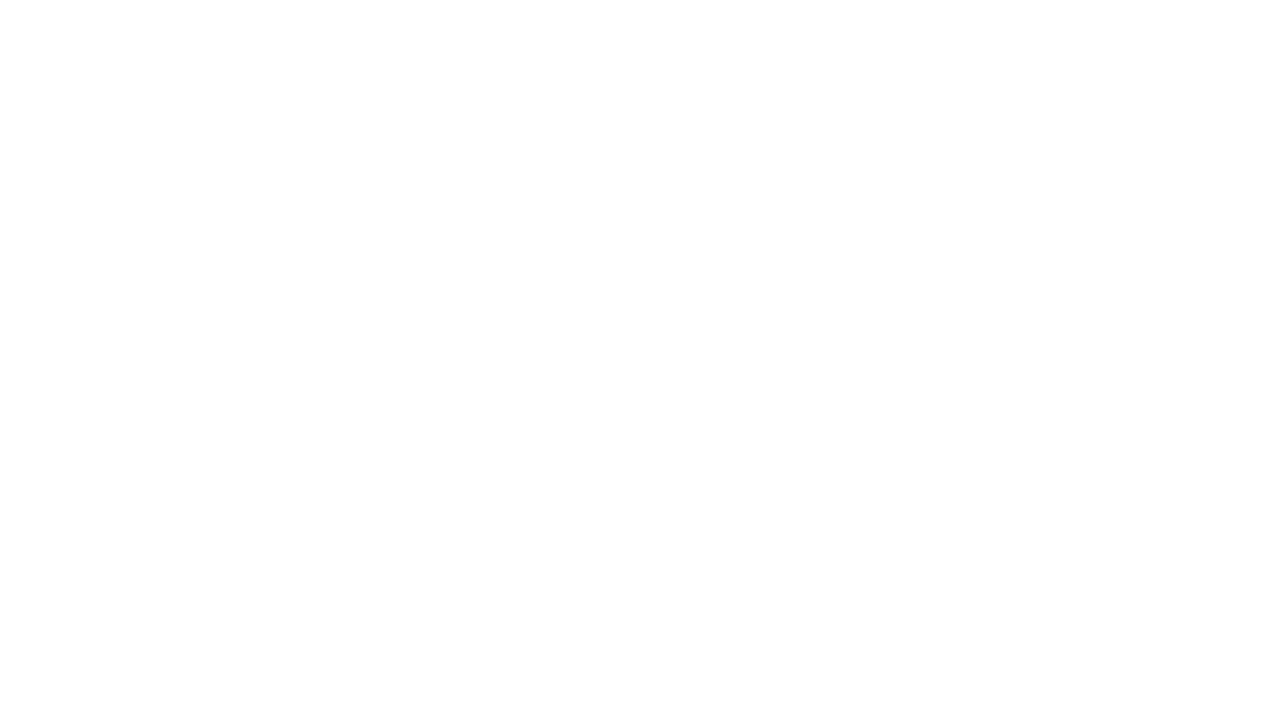

Waited 1 second between scroll increments
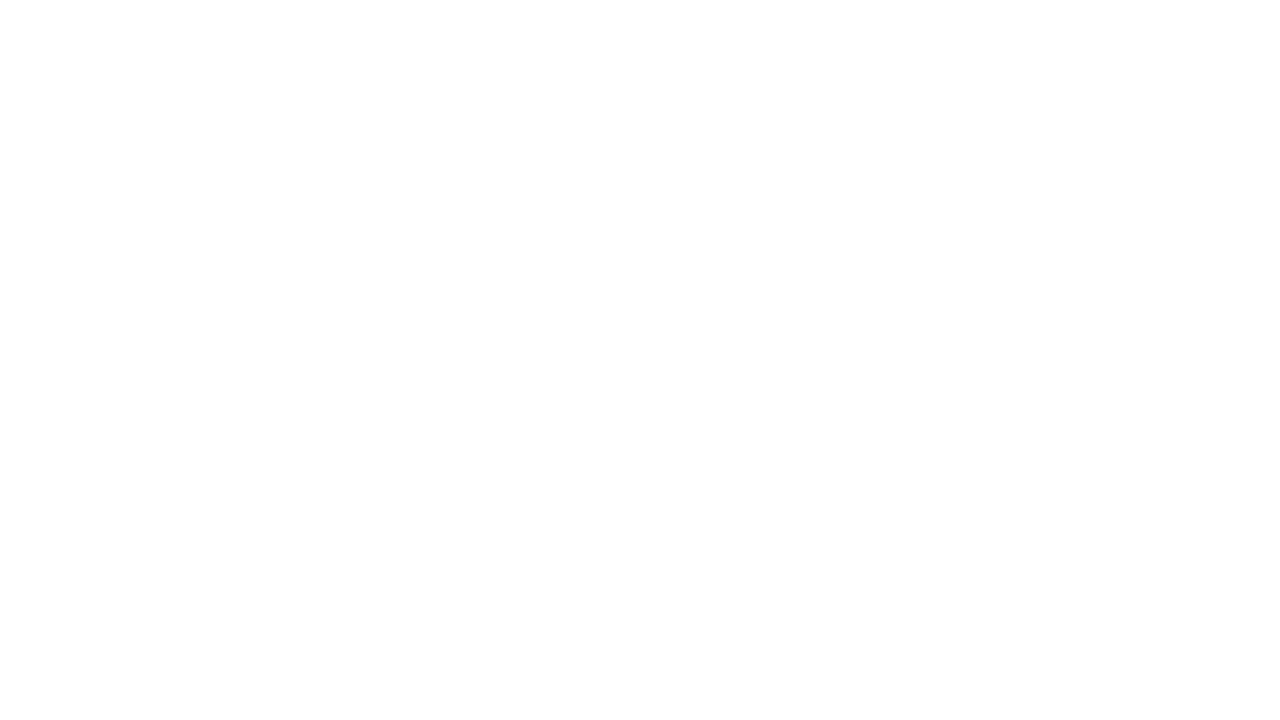

Scrolled down 100px (total: 700px)
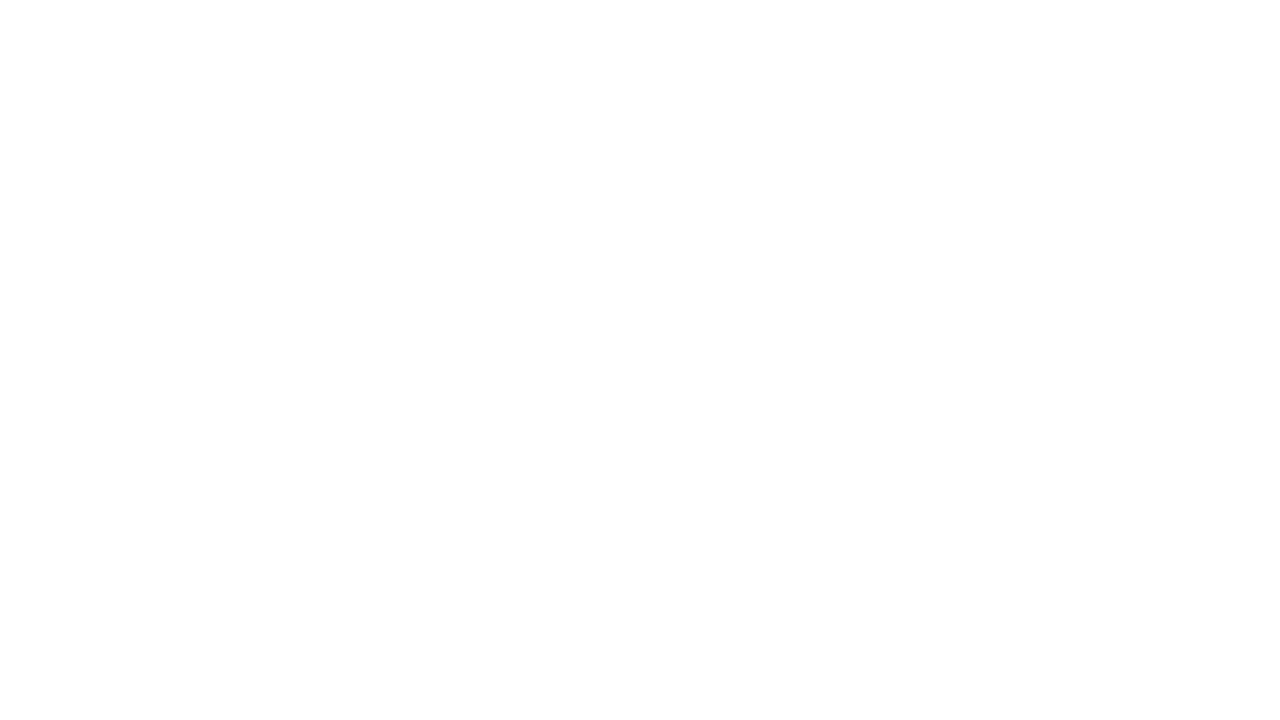

Waited 1 second between scroll increments
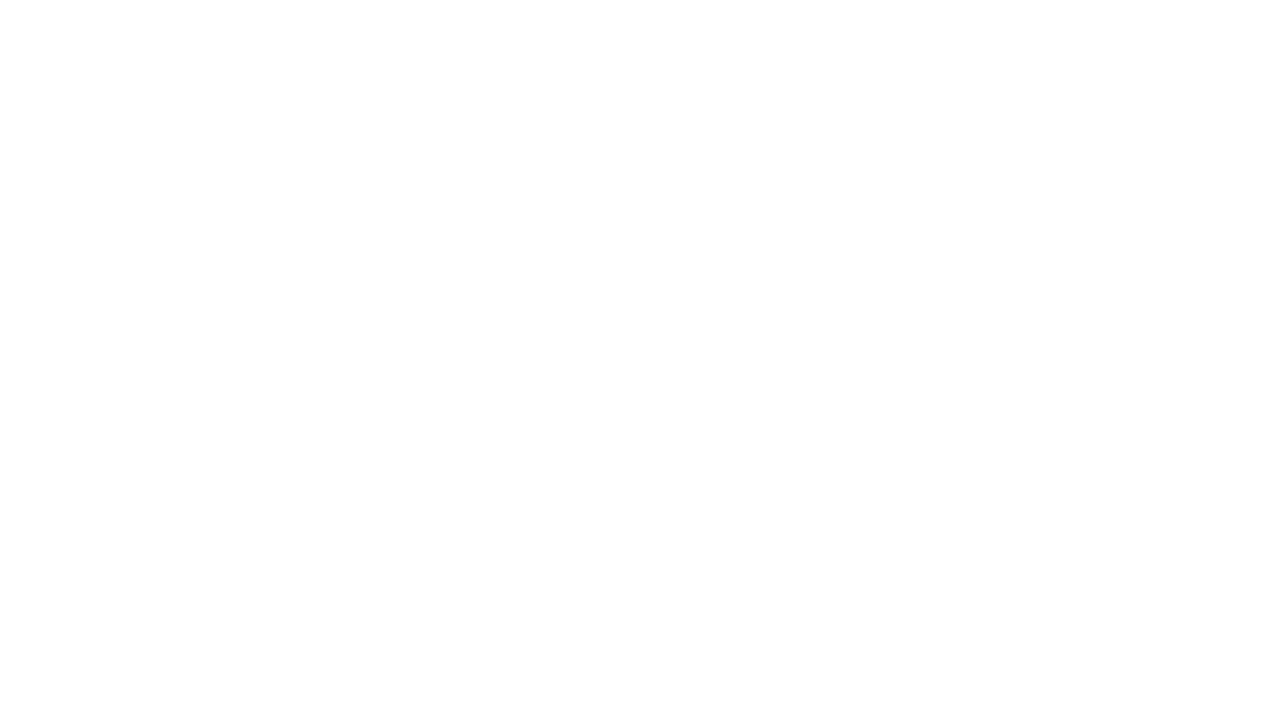

Scrolled down 100px (total: 800px)
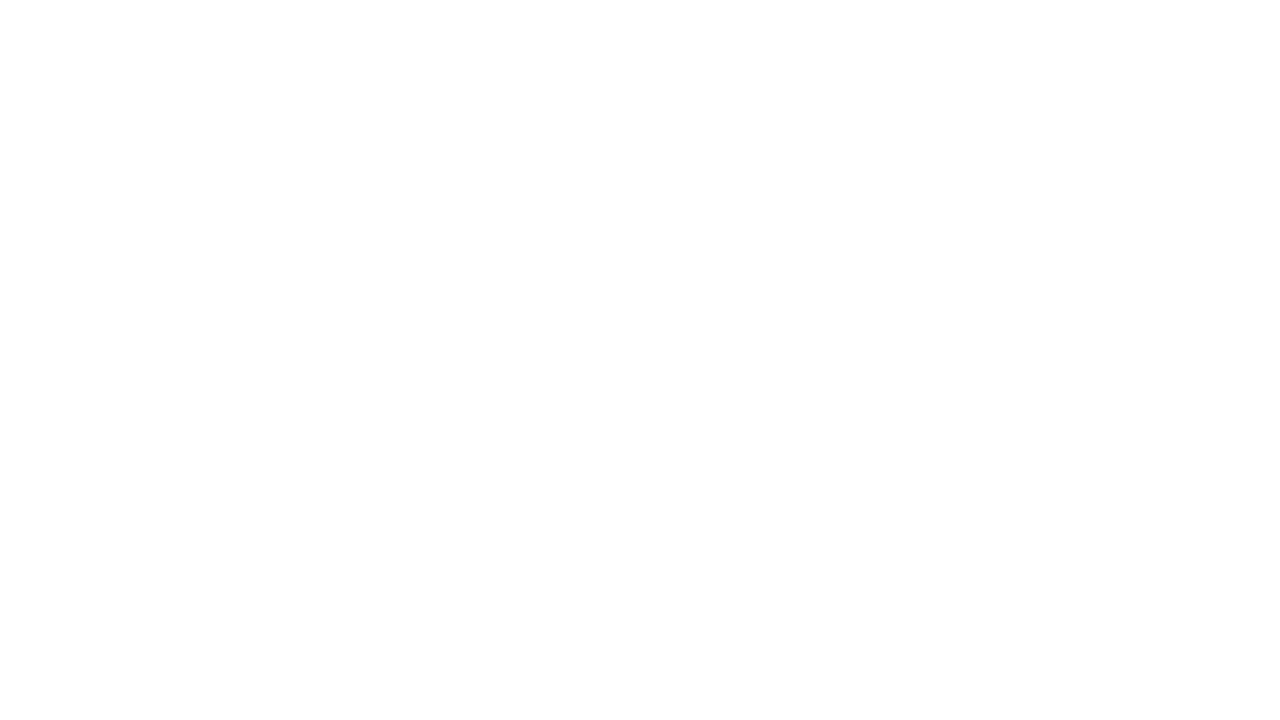

Waited 1 second between scroll increments
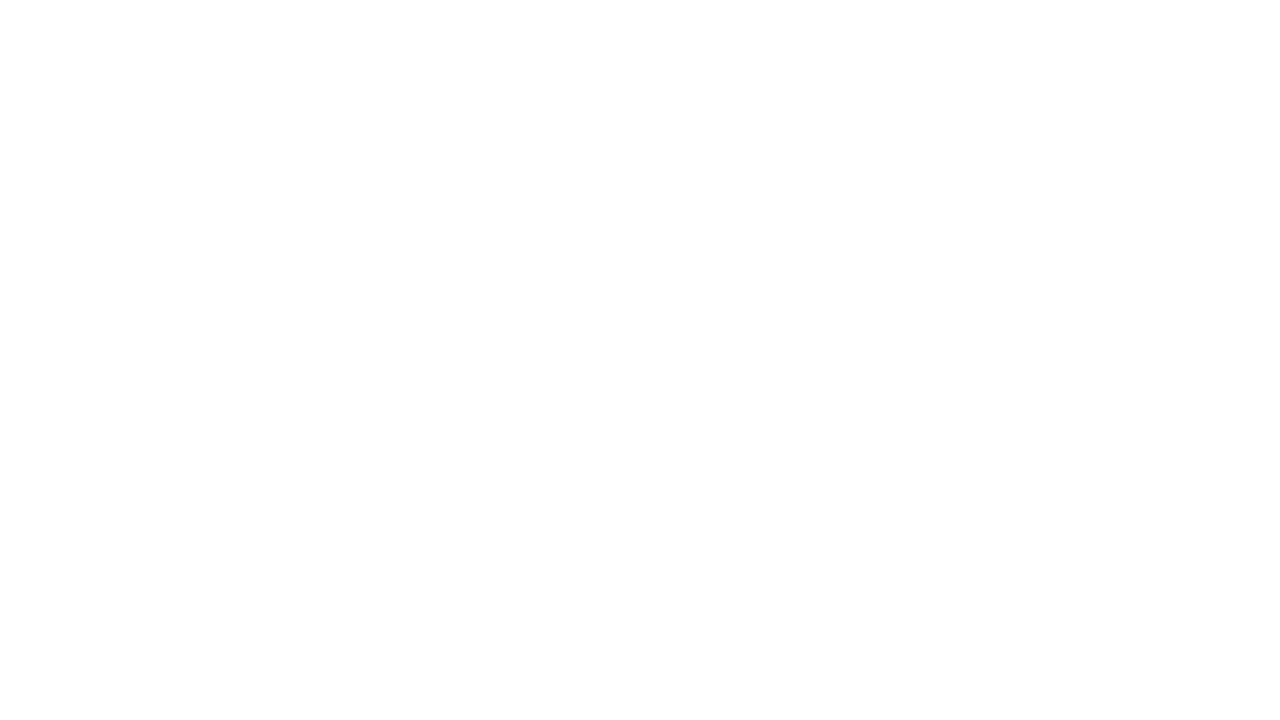

Scrolled down 100px (total: 900px)
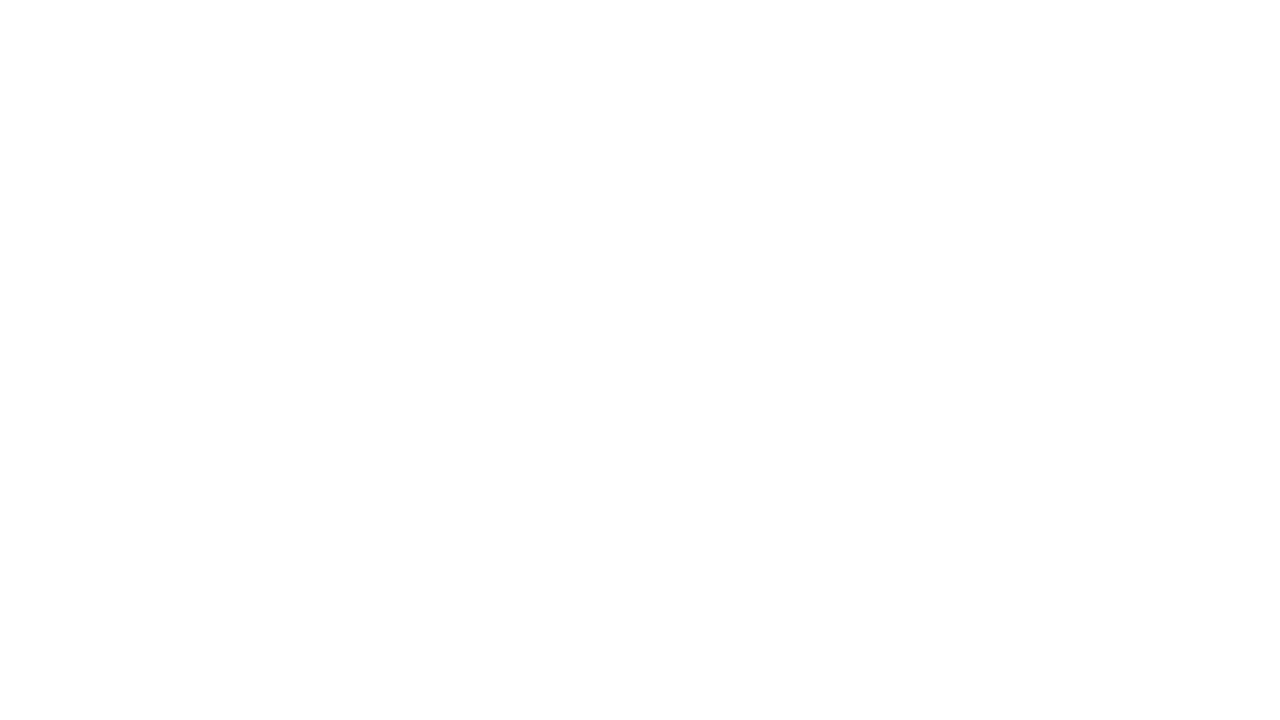

Waited 1 second between scroll increments
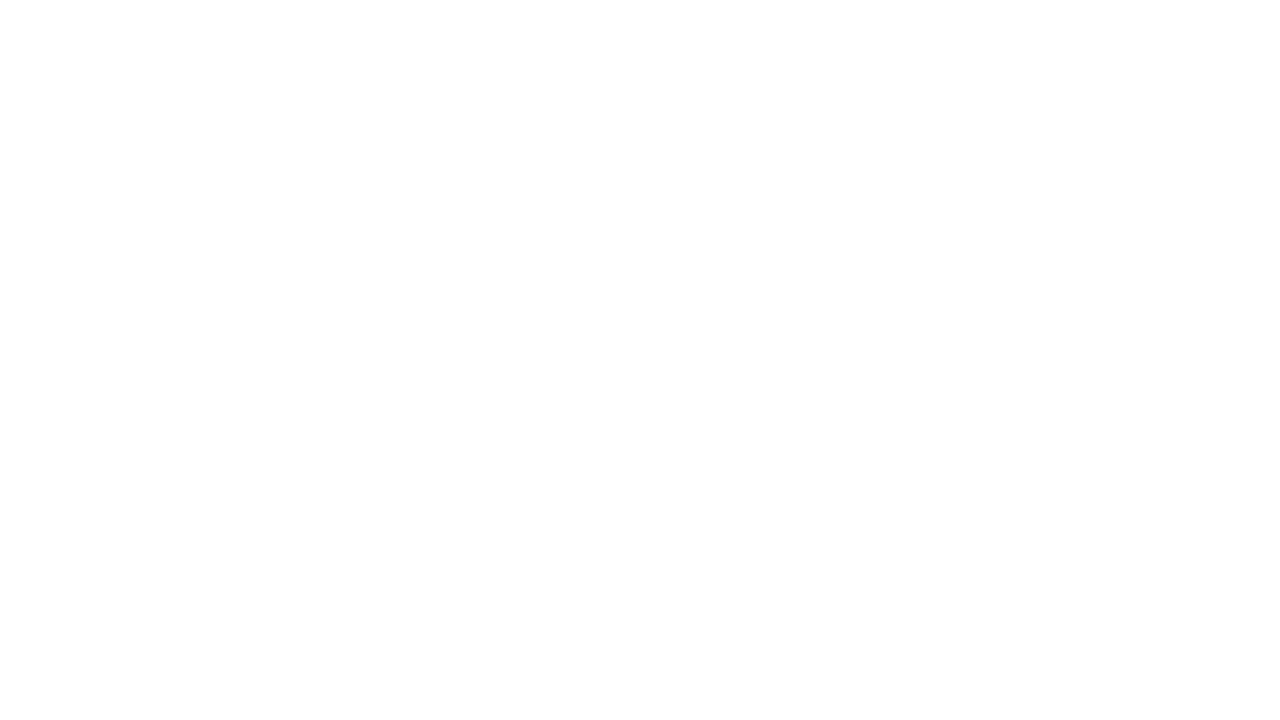

Scrolled down 100px (total: 1000px)
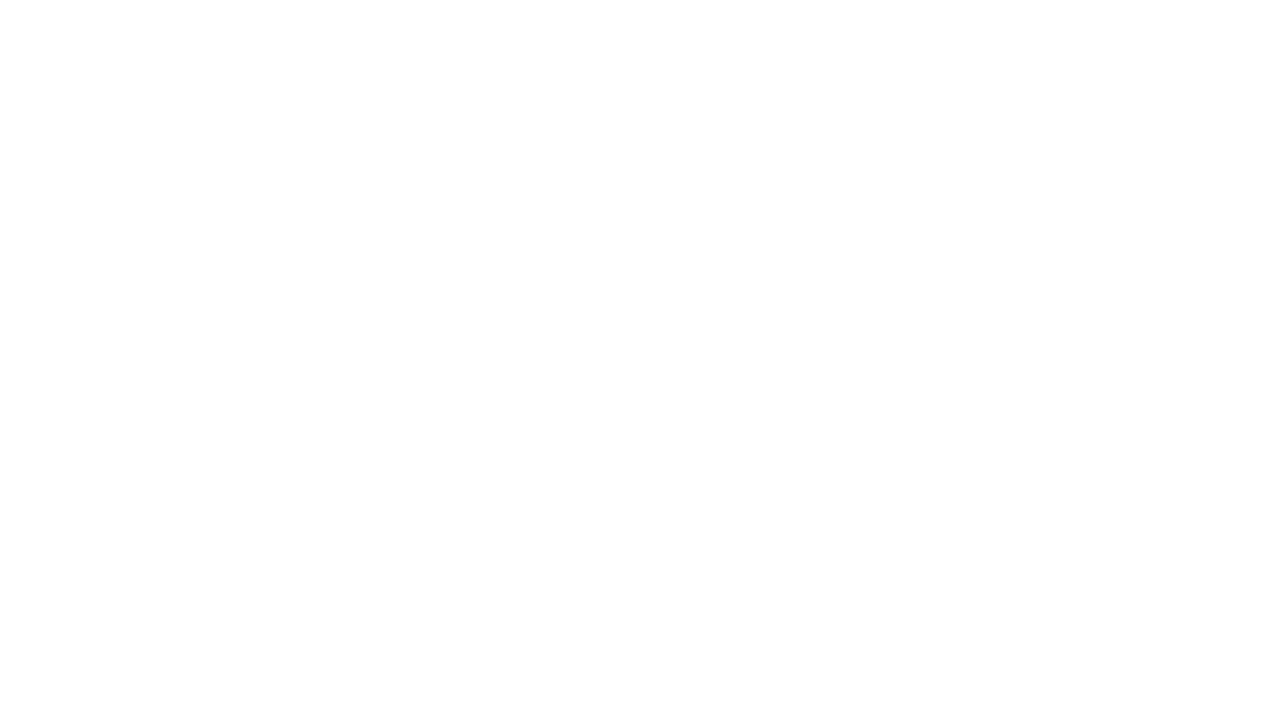

Waited 1 second between scroll increments
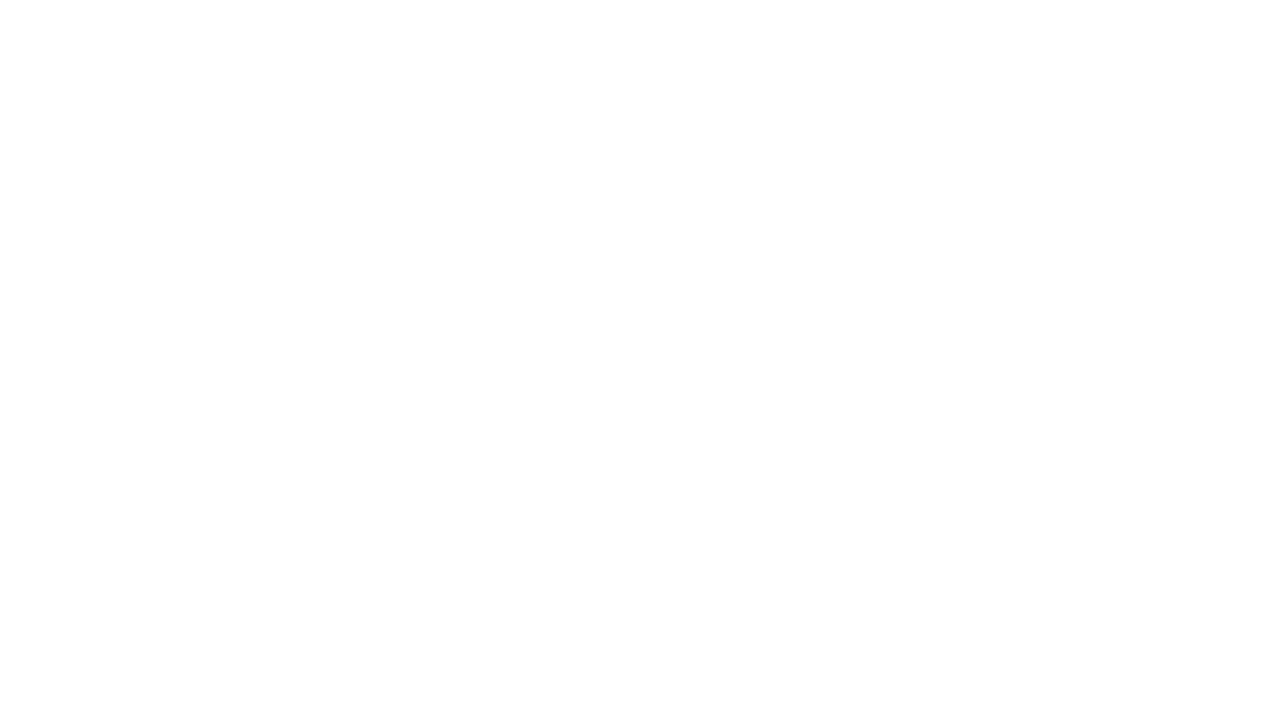

Scrolled down 100px (total: 1100px)
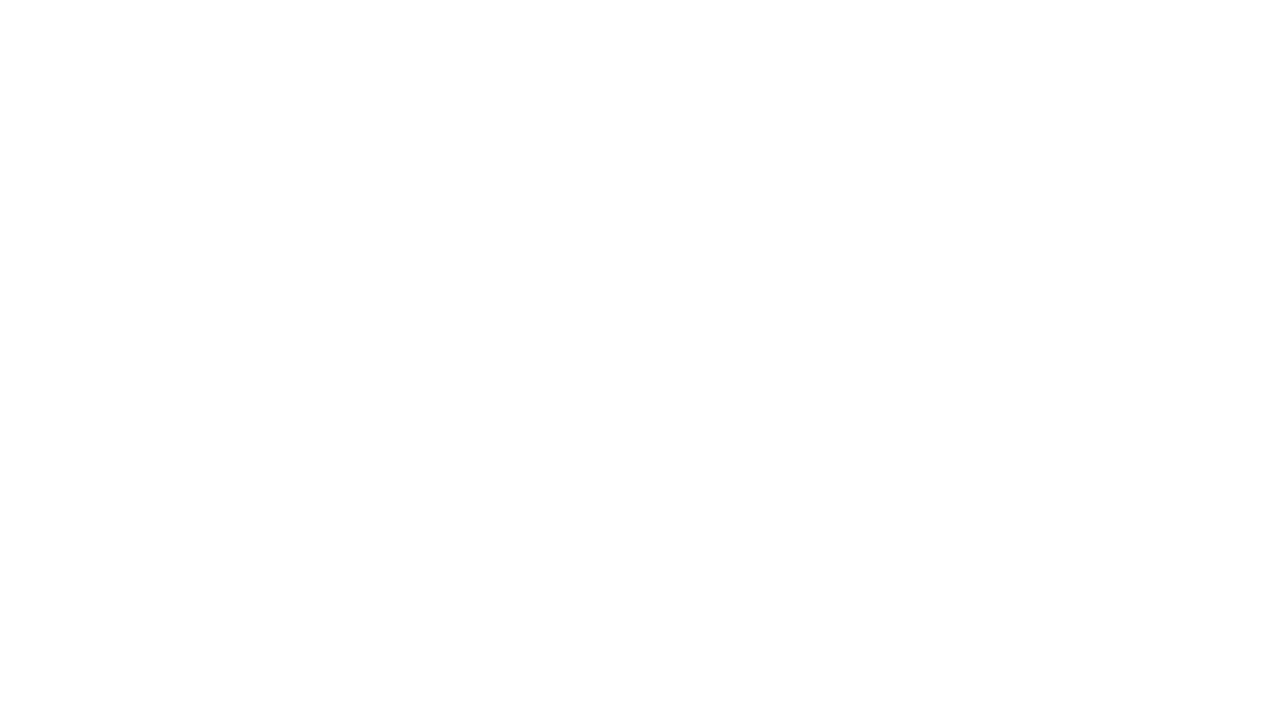

Waited 1 second between scroll increments
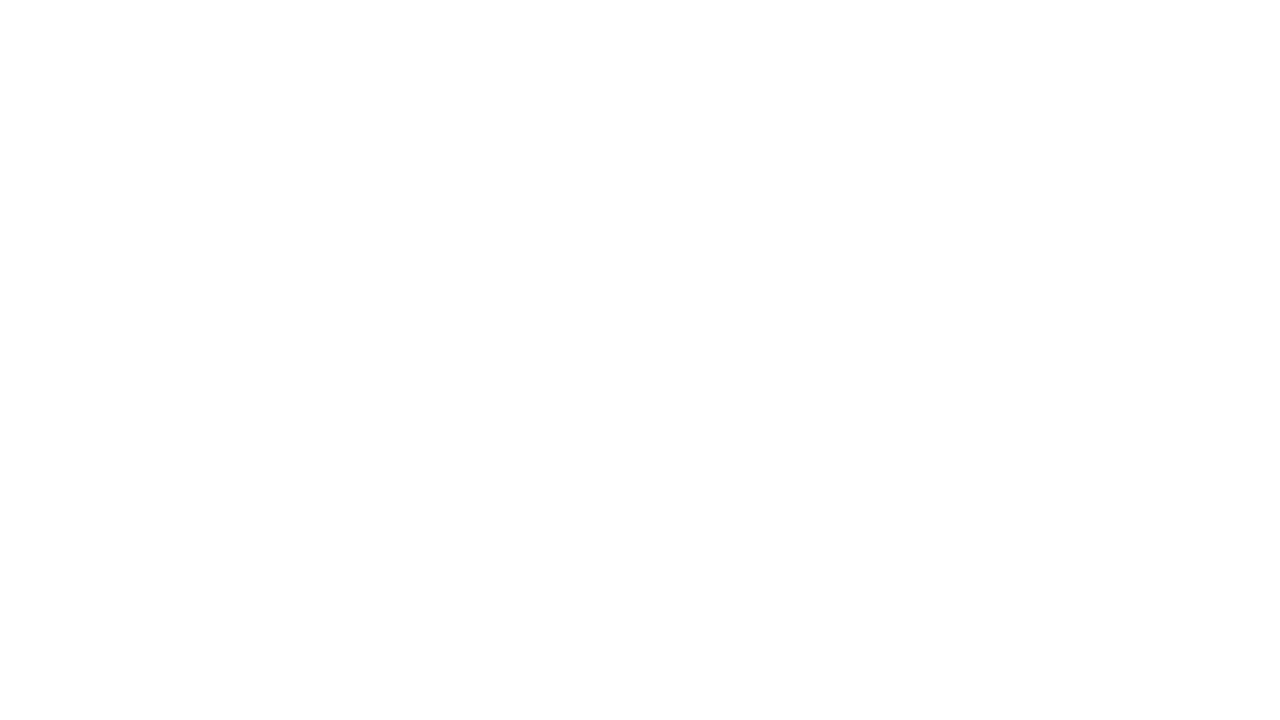

Scrolled down 100px (total: 1200px)
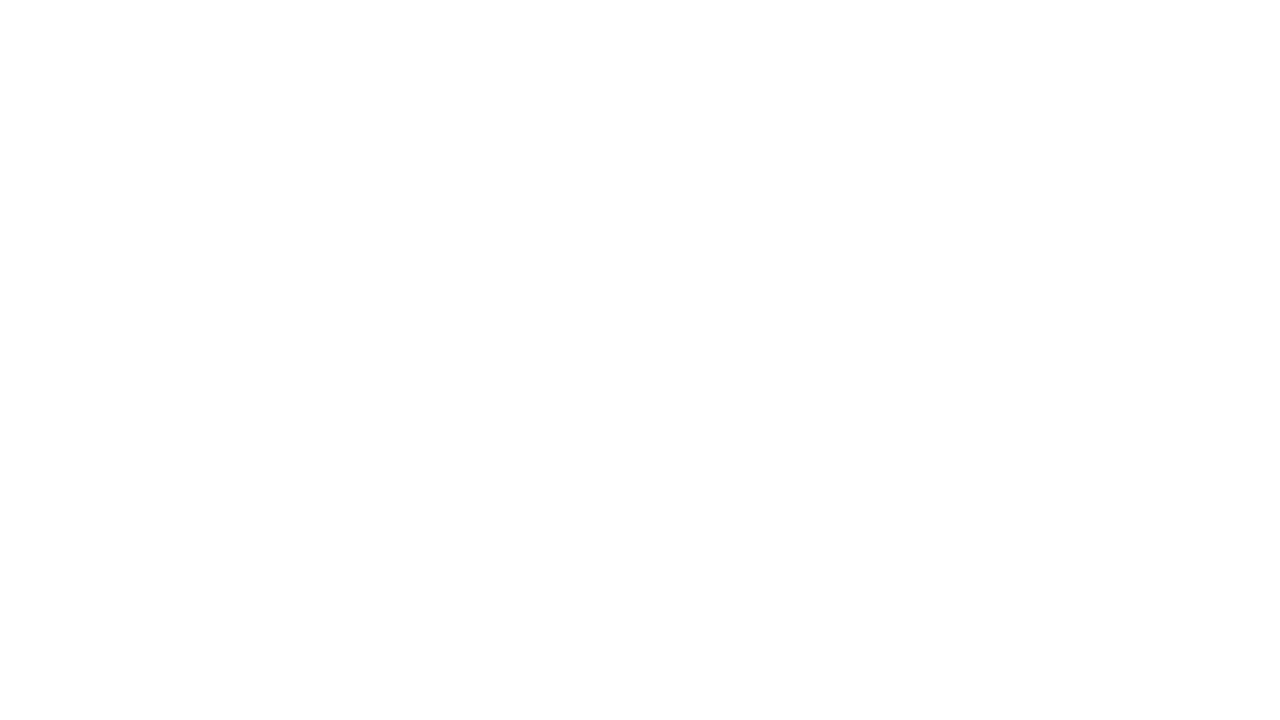

Waited 1 second between scroll increments
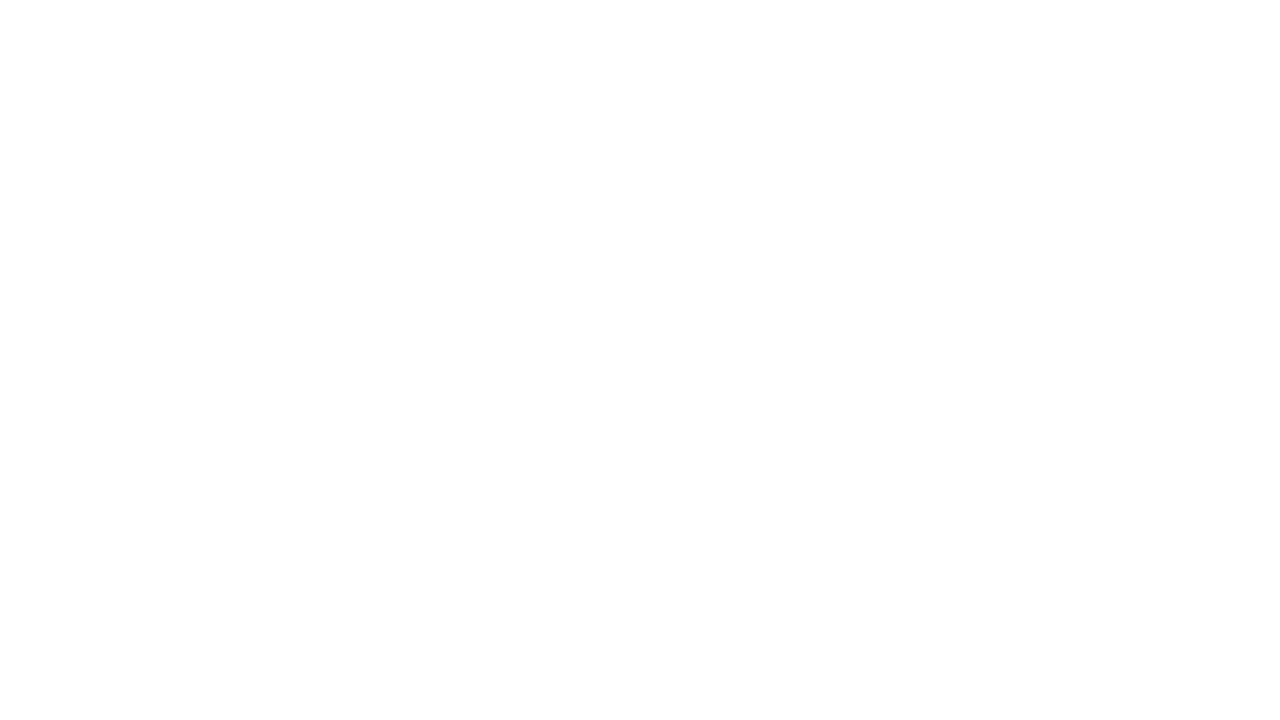

Scrolled down 100px (total: 1300px)
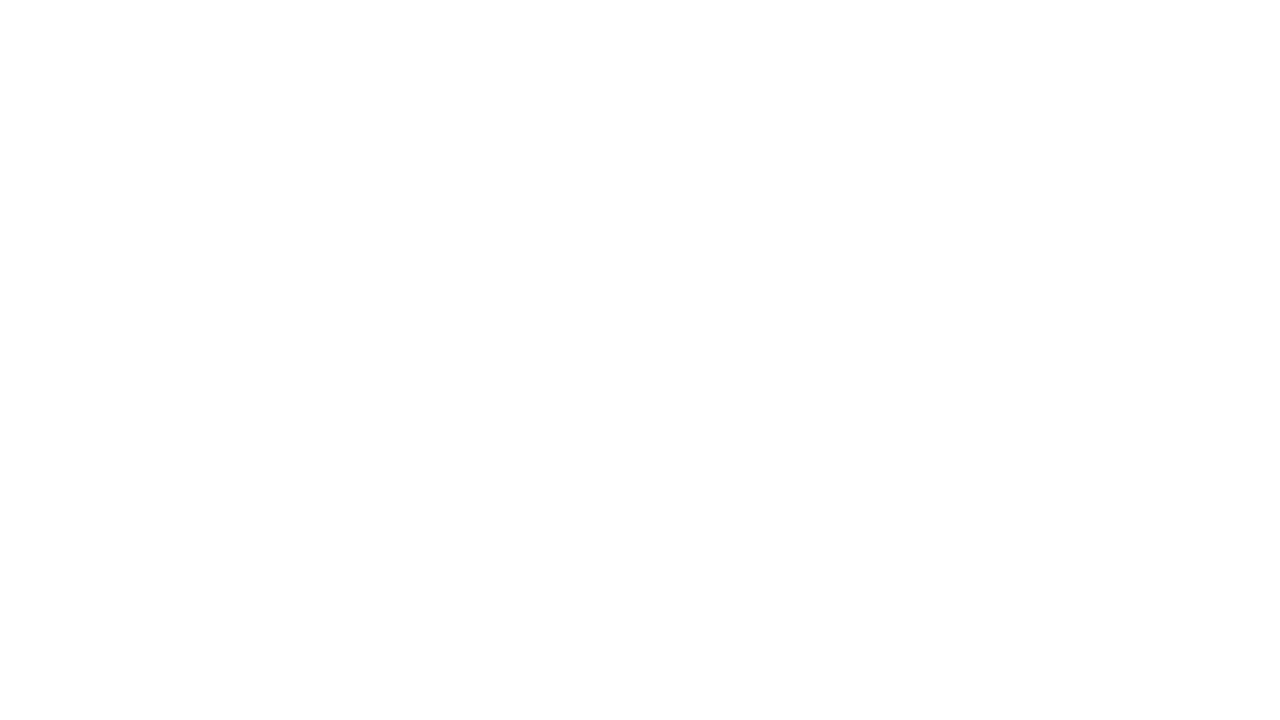

Waited 1 second between scroll increments
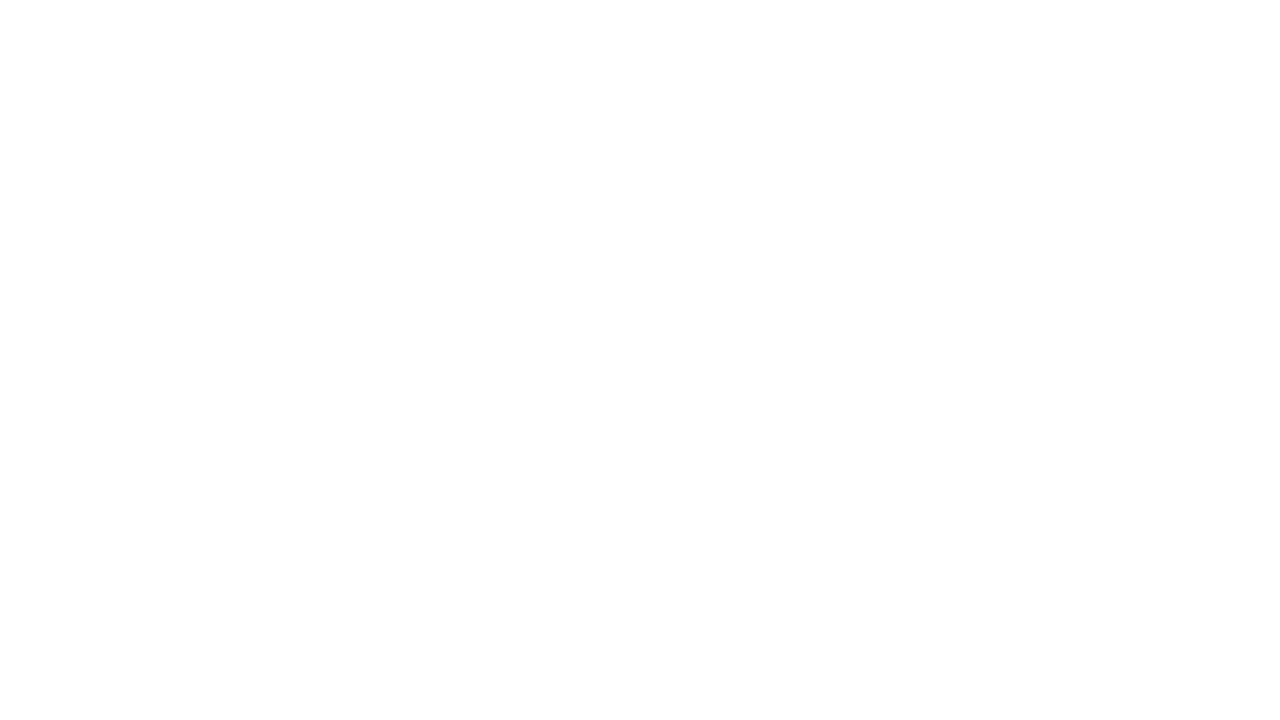

Scrolled down 100px (total: 1400px)
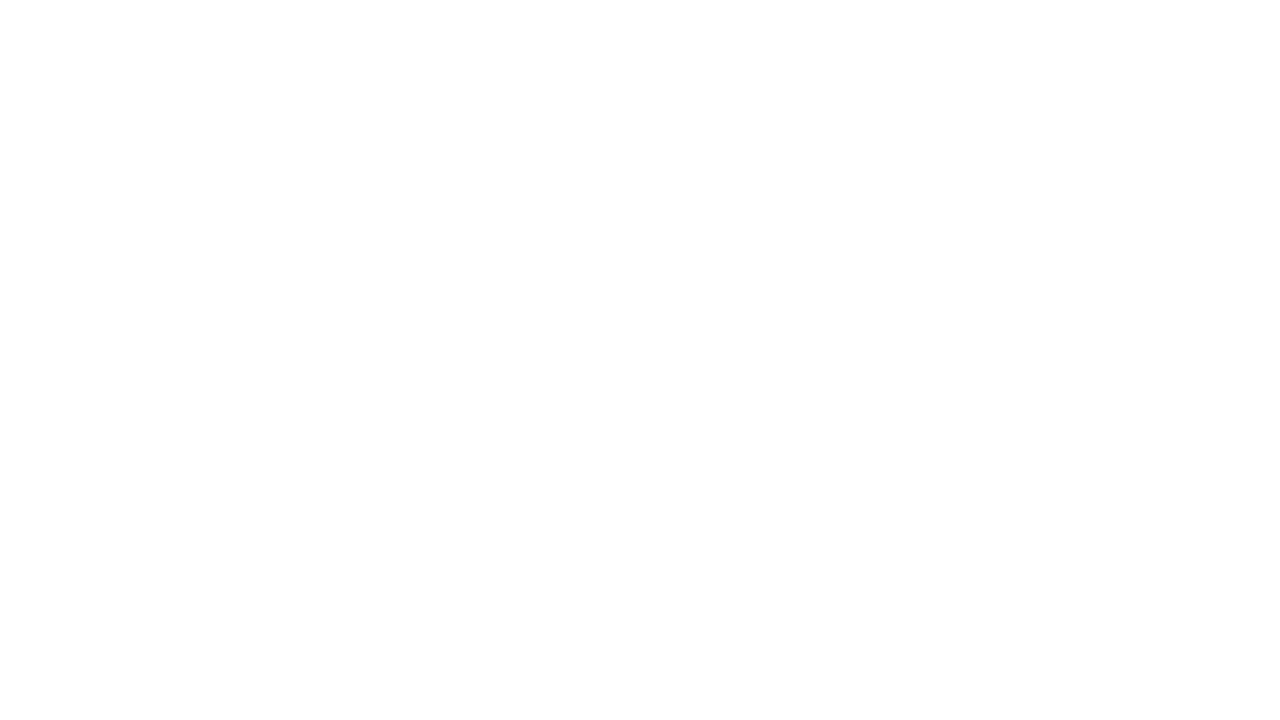

Waited 1 second between scroll increments
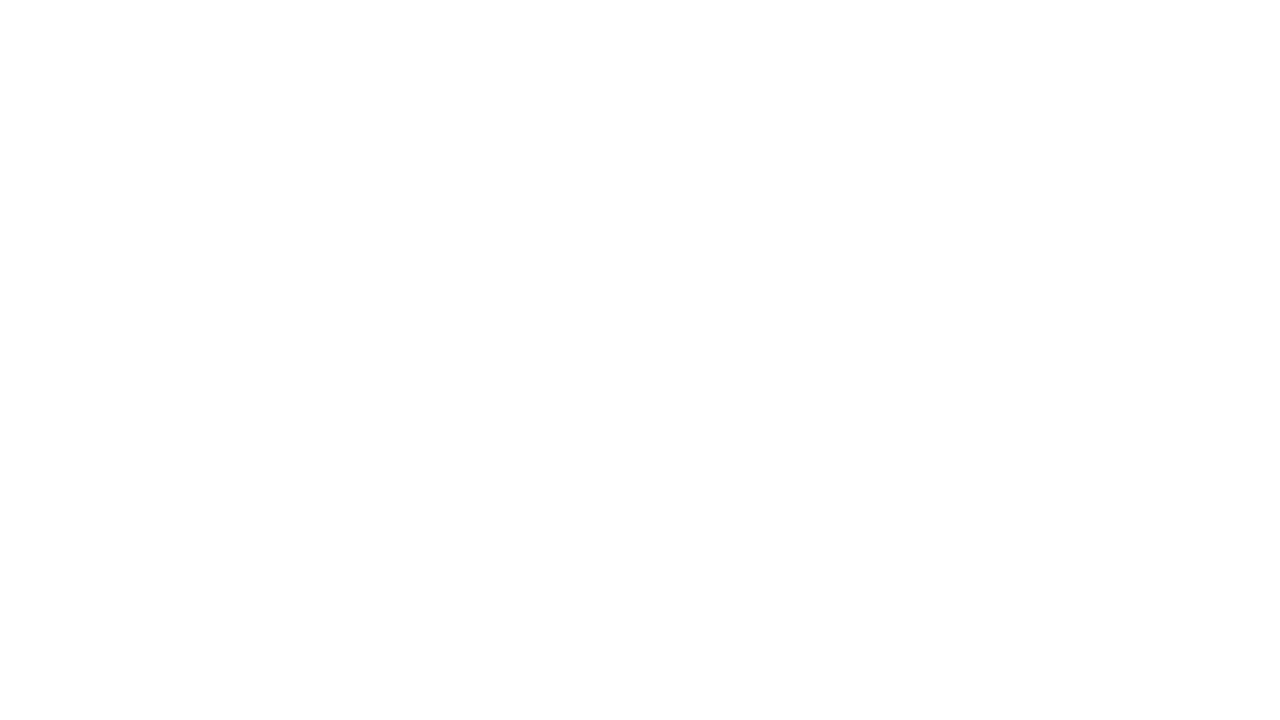

Scrolled down 100px (total: 1500px)
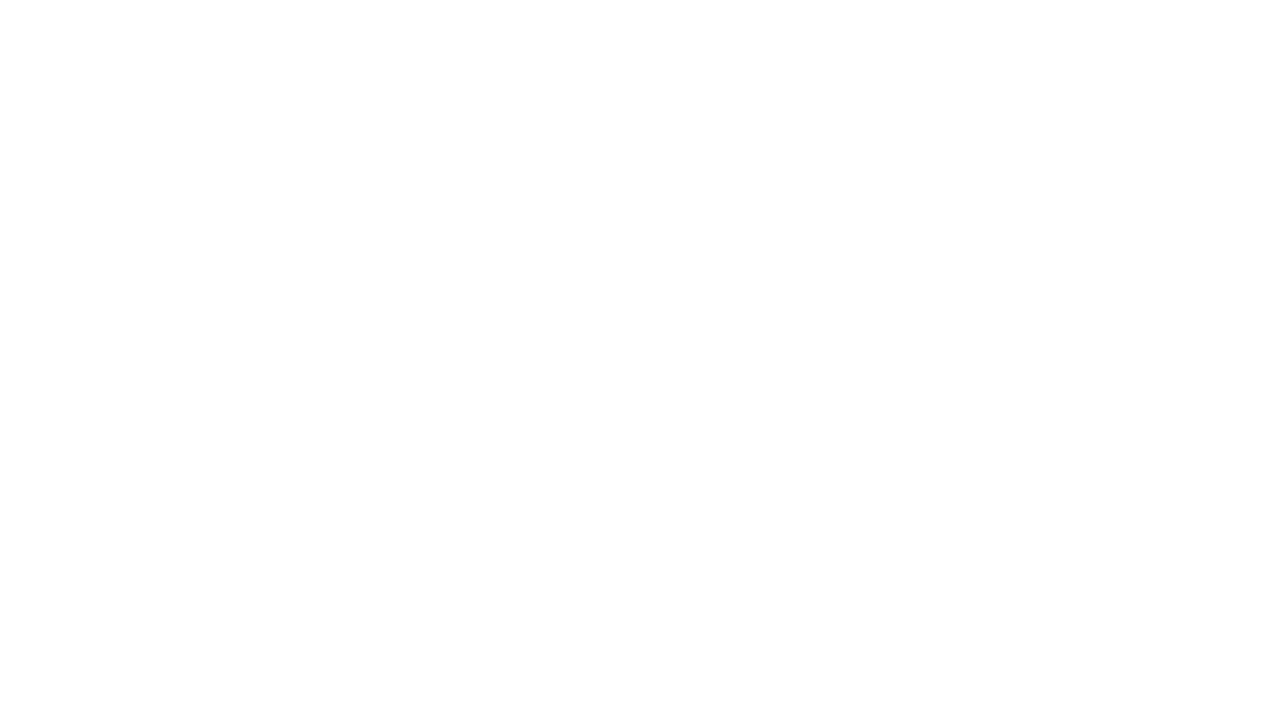

Waited 1 second between scroll increments
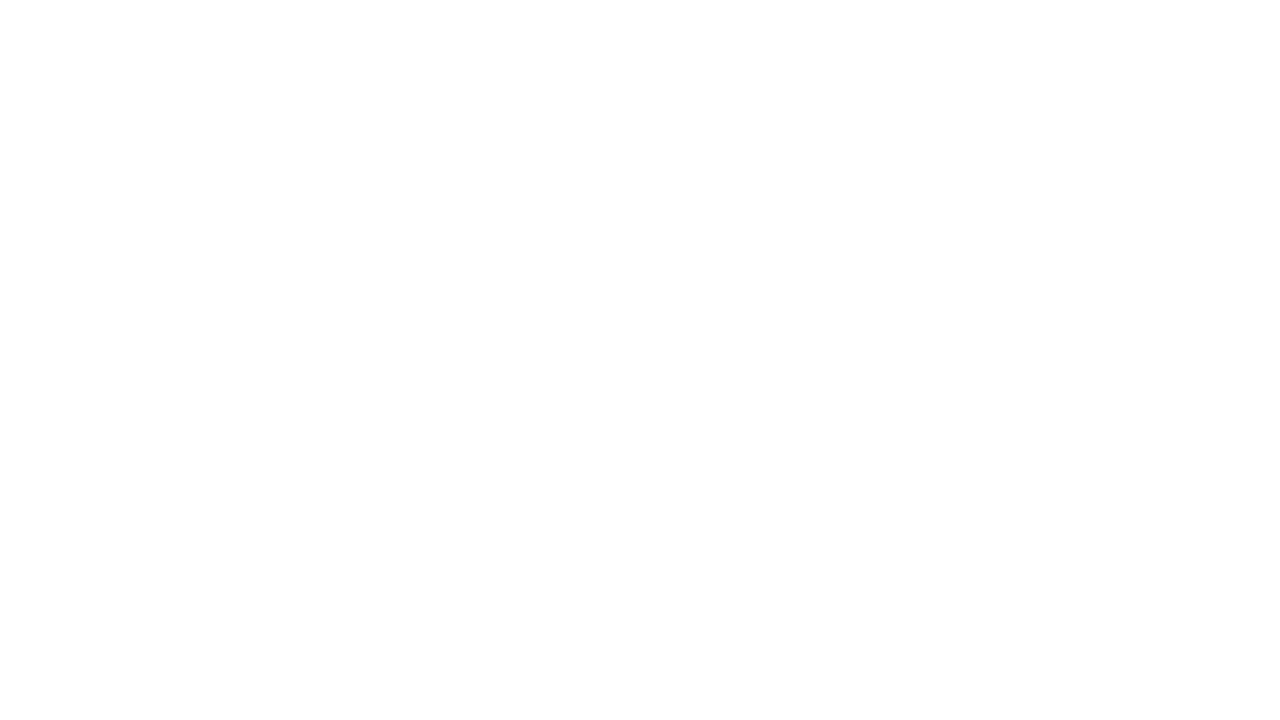

Scrolled down 100px (total: 1600px)
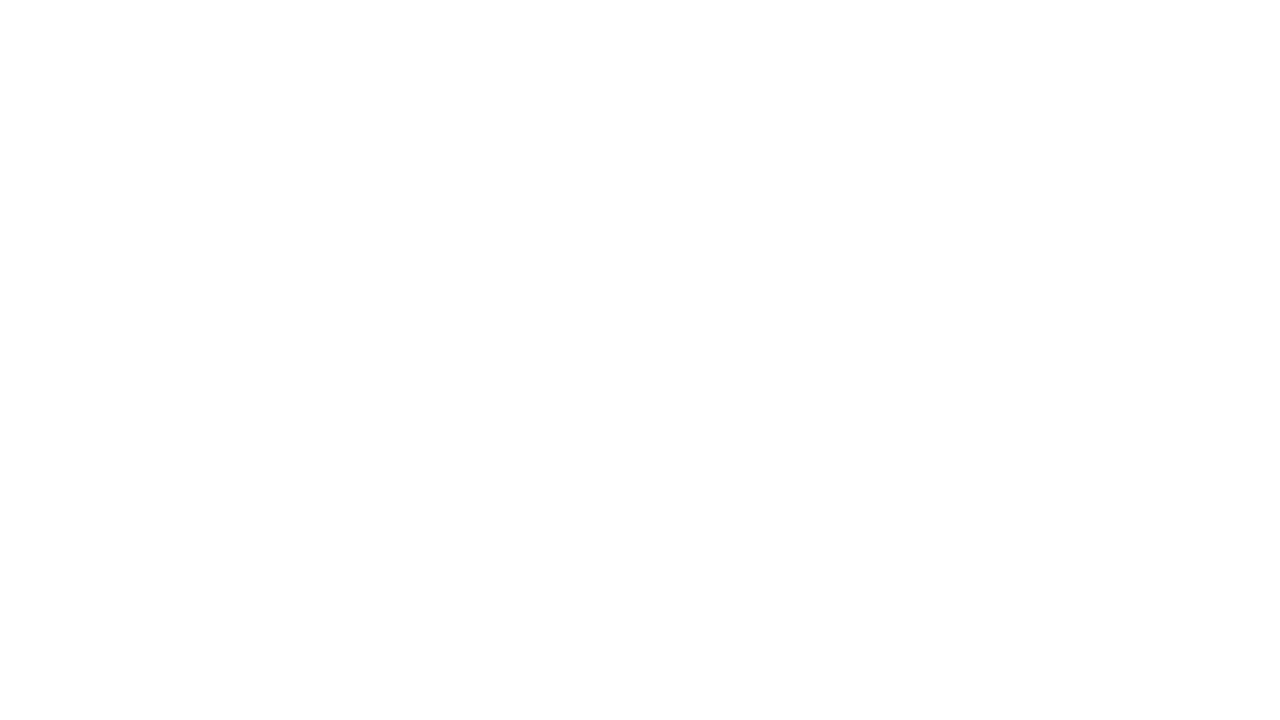

Waited 1 second between scroll increments
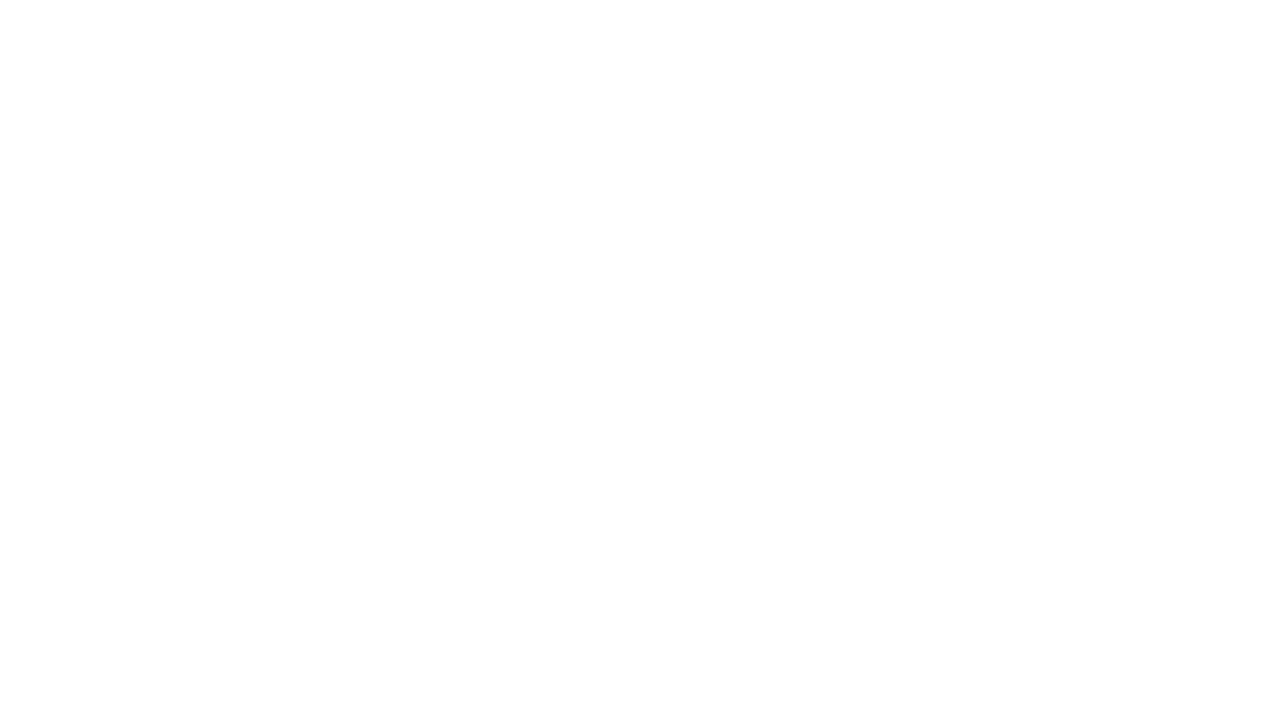

Scrolled down 100px (total: 1700px)
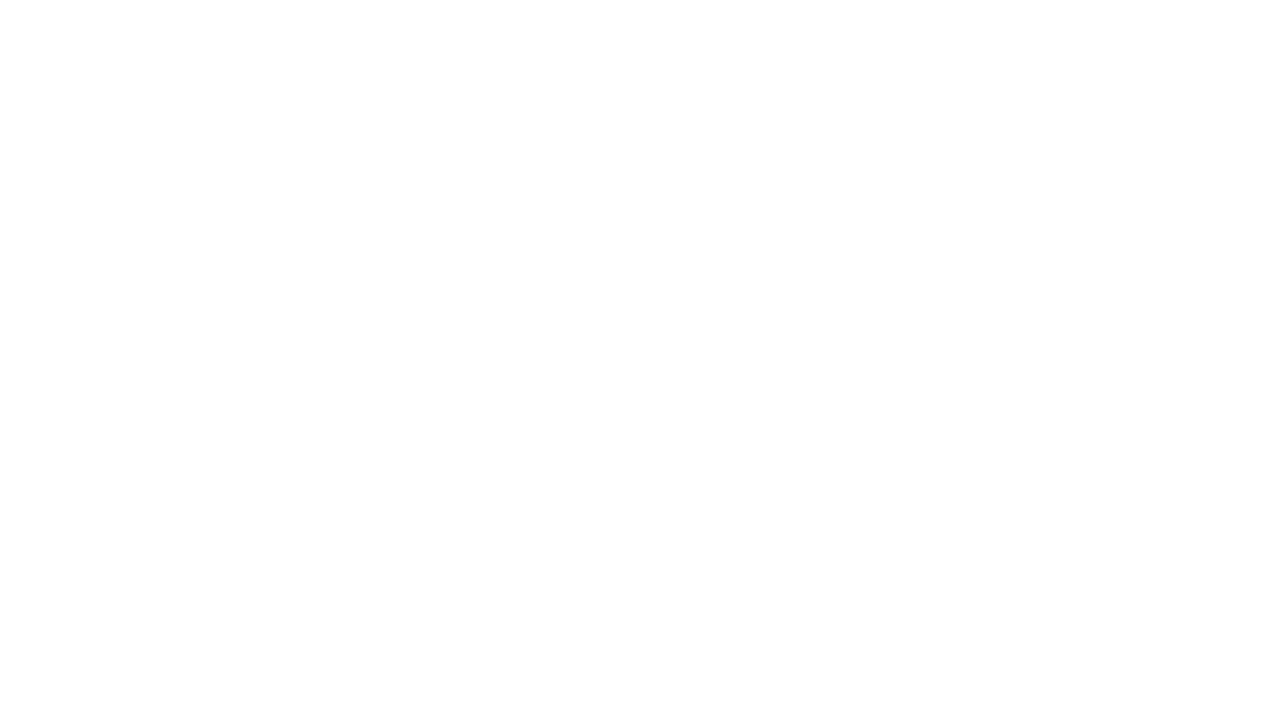

Waited 1 second between scroll increments
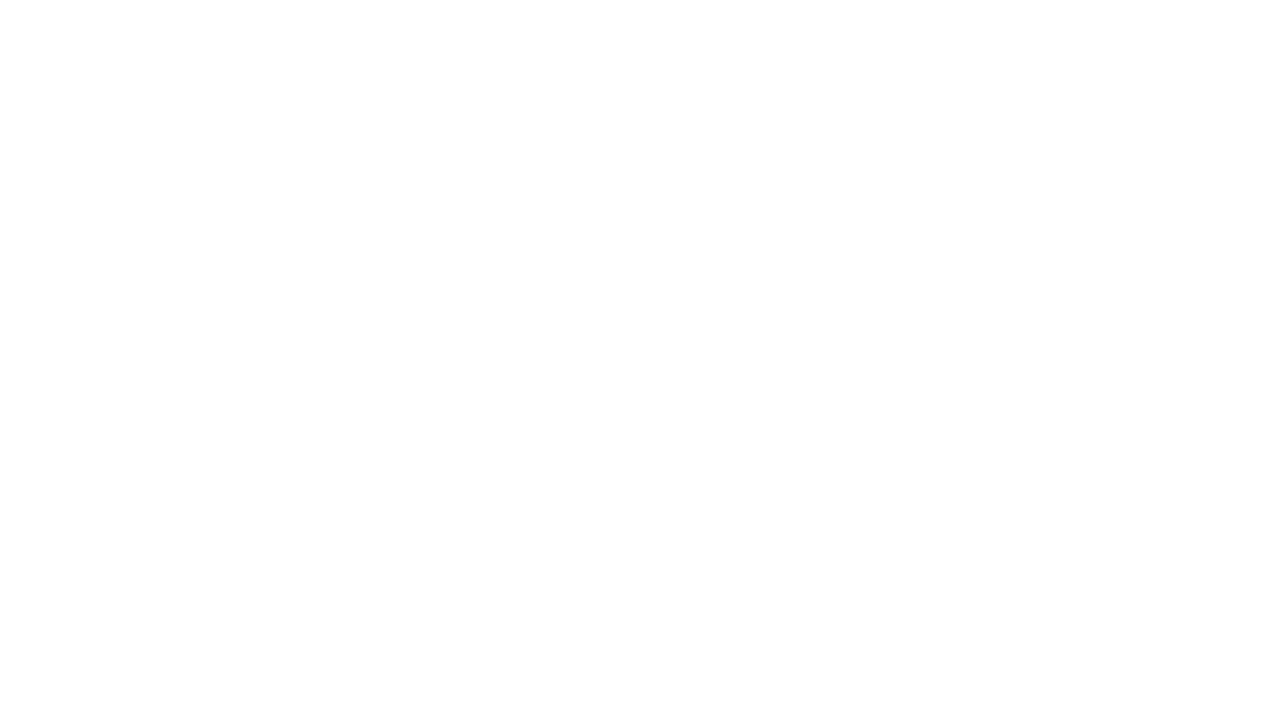

Scrolled down 100px (total: 1800px)
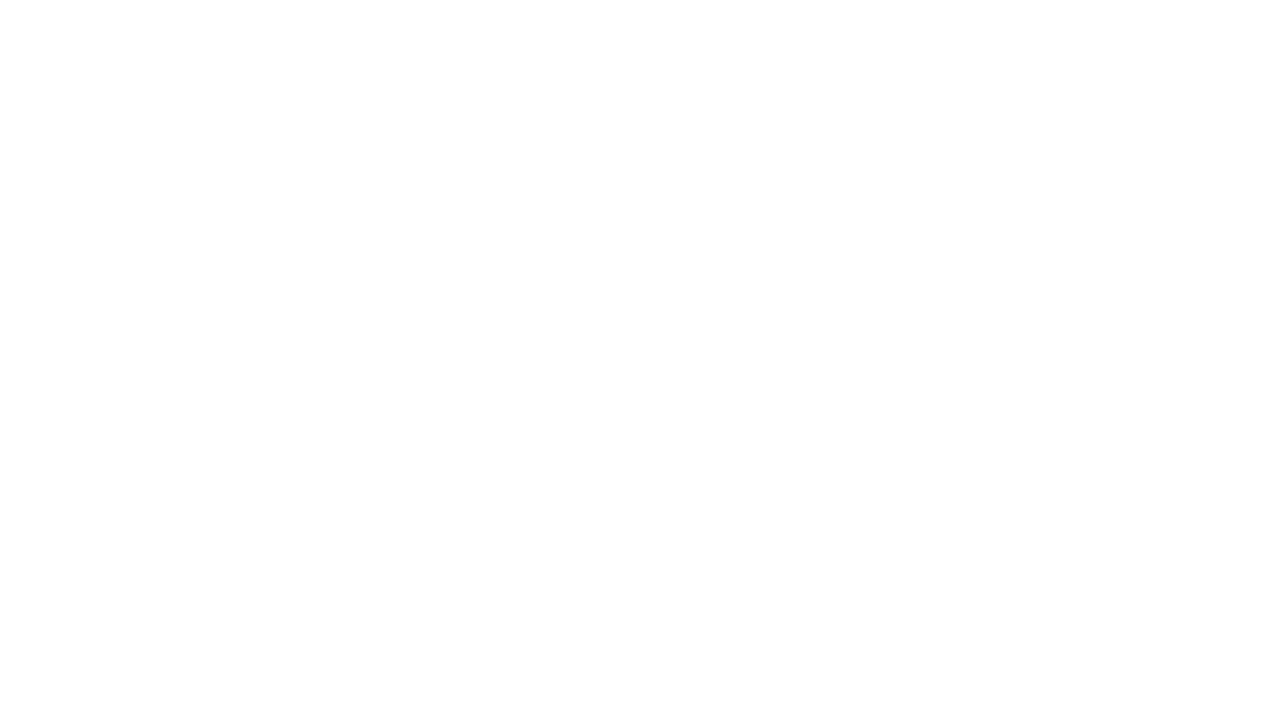

Waited 1 second between scroll increments
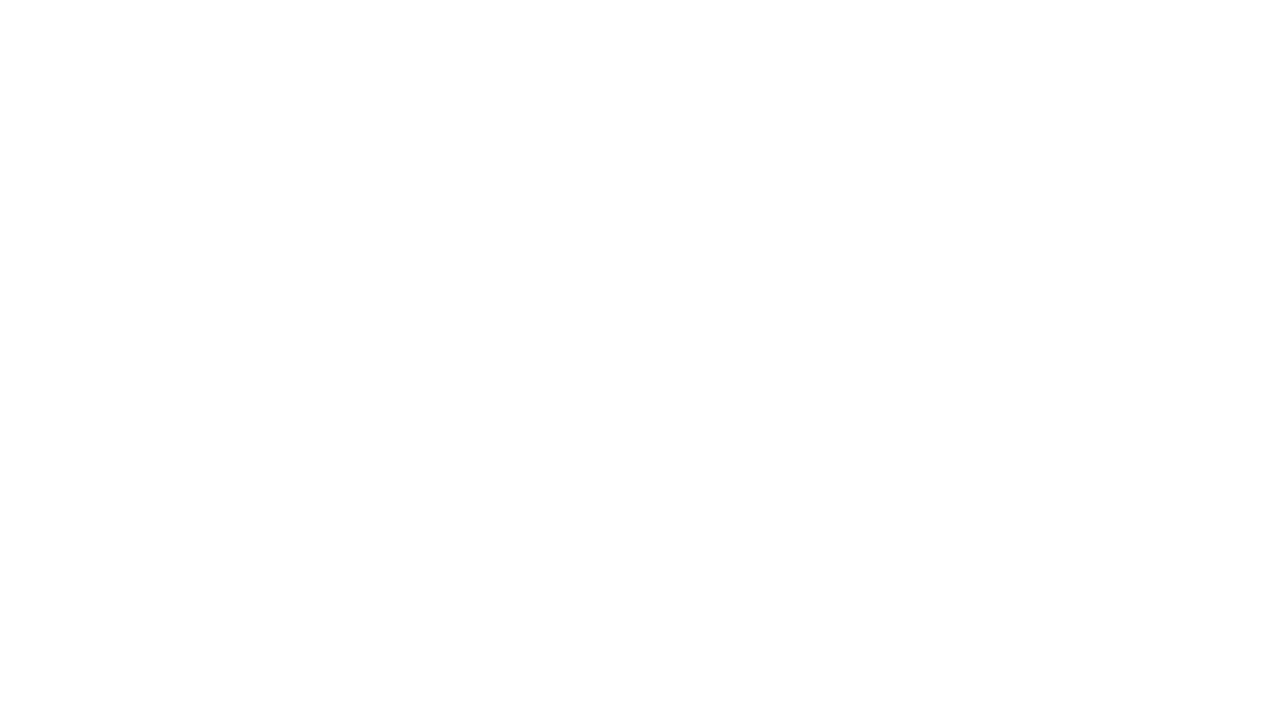

Scrolled down 100px (total: 1900px)
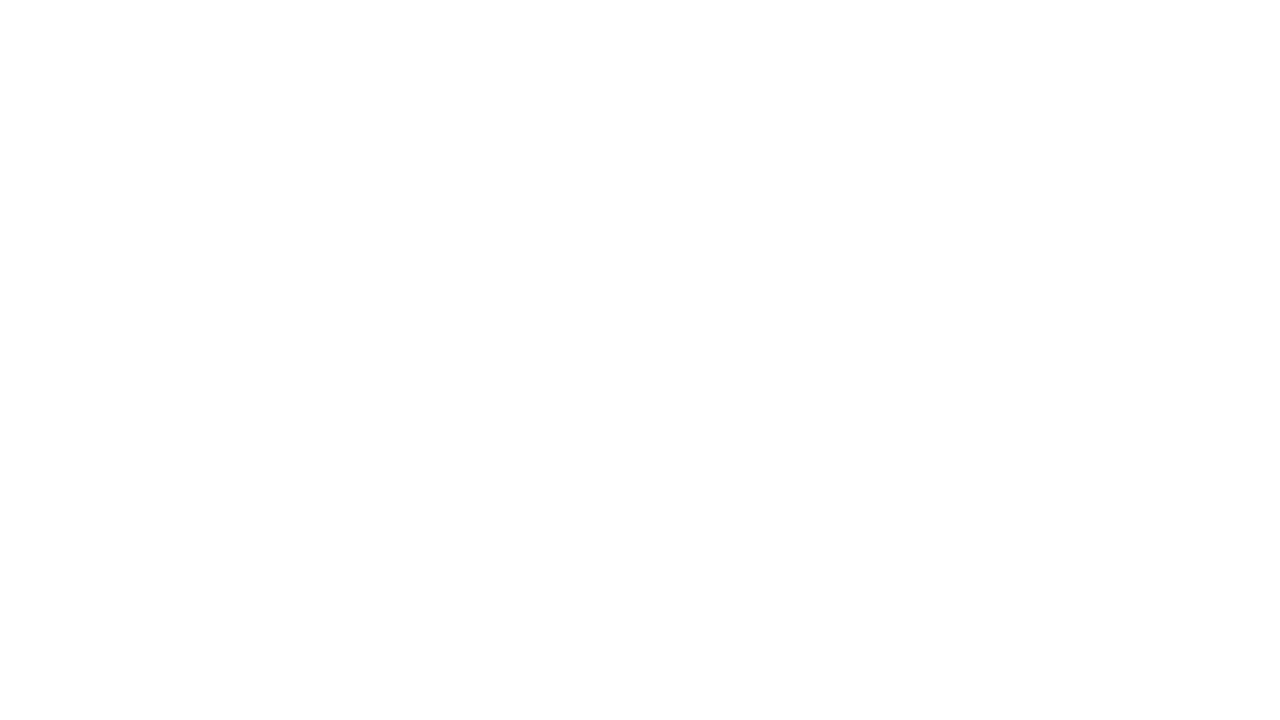

Waited 1 second between scroll increments
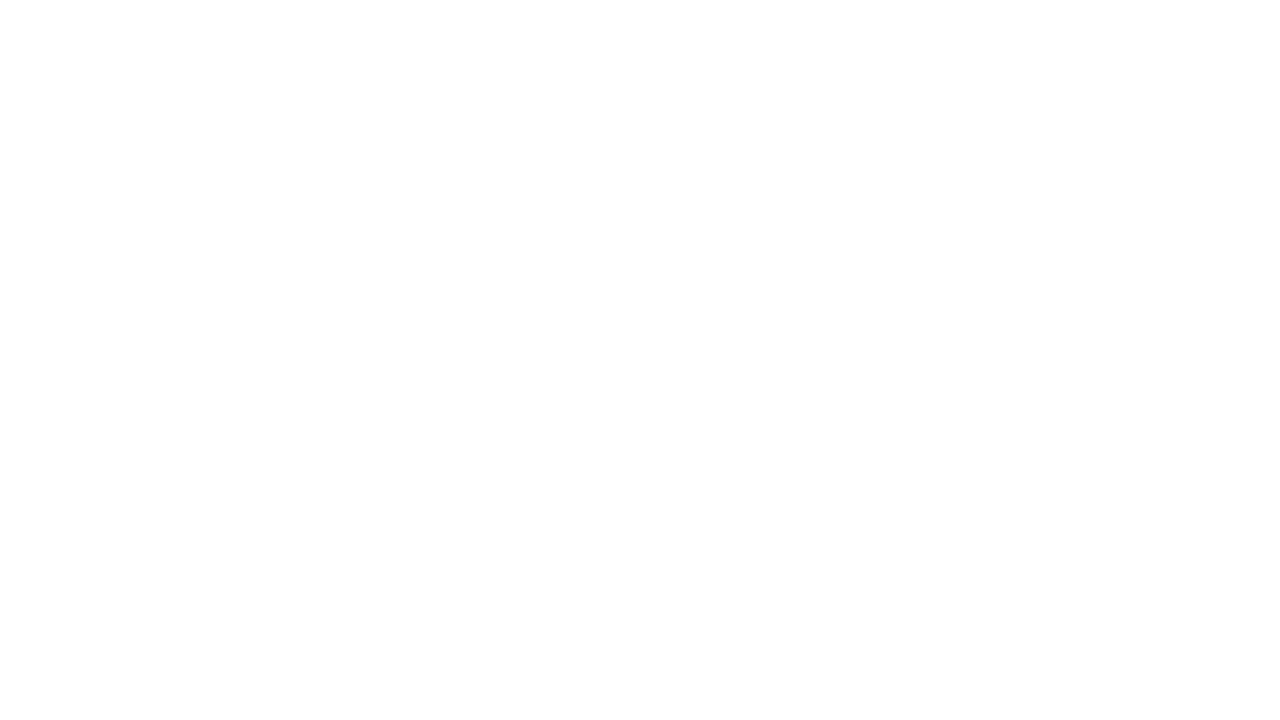

Scrolled down 100px (total: 2000px)
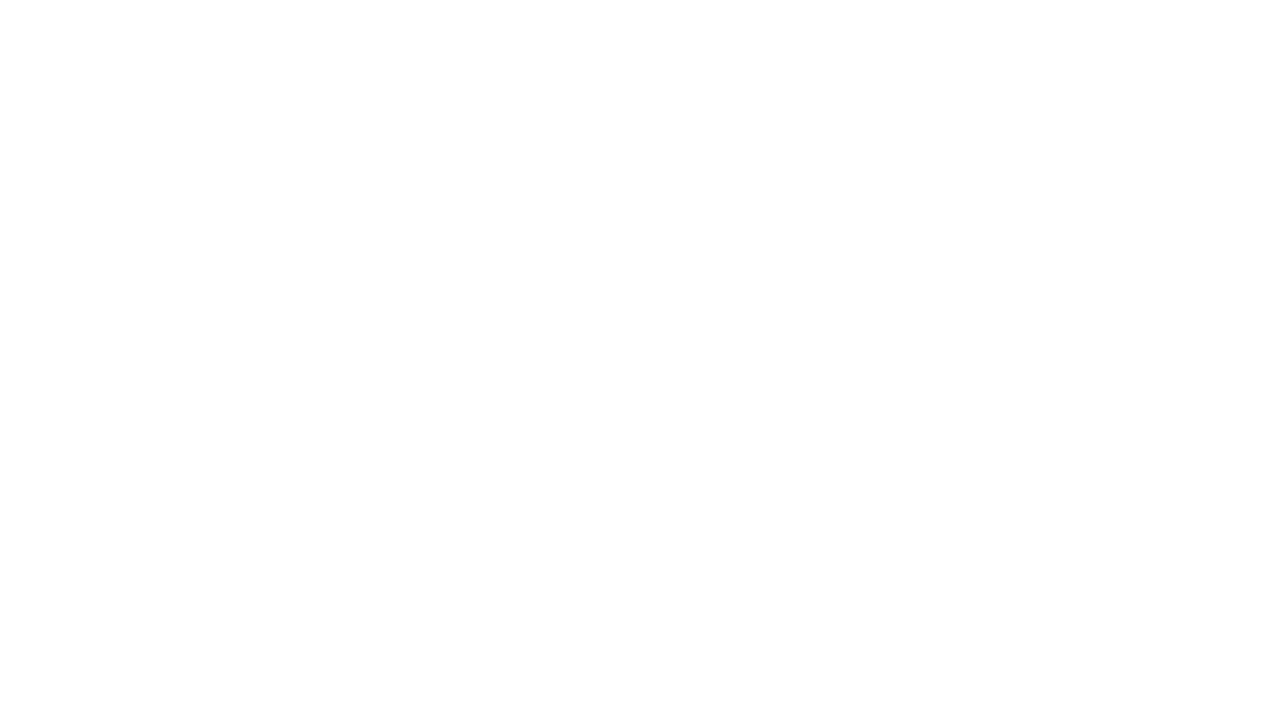

Waited 1 second between scroll increments
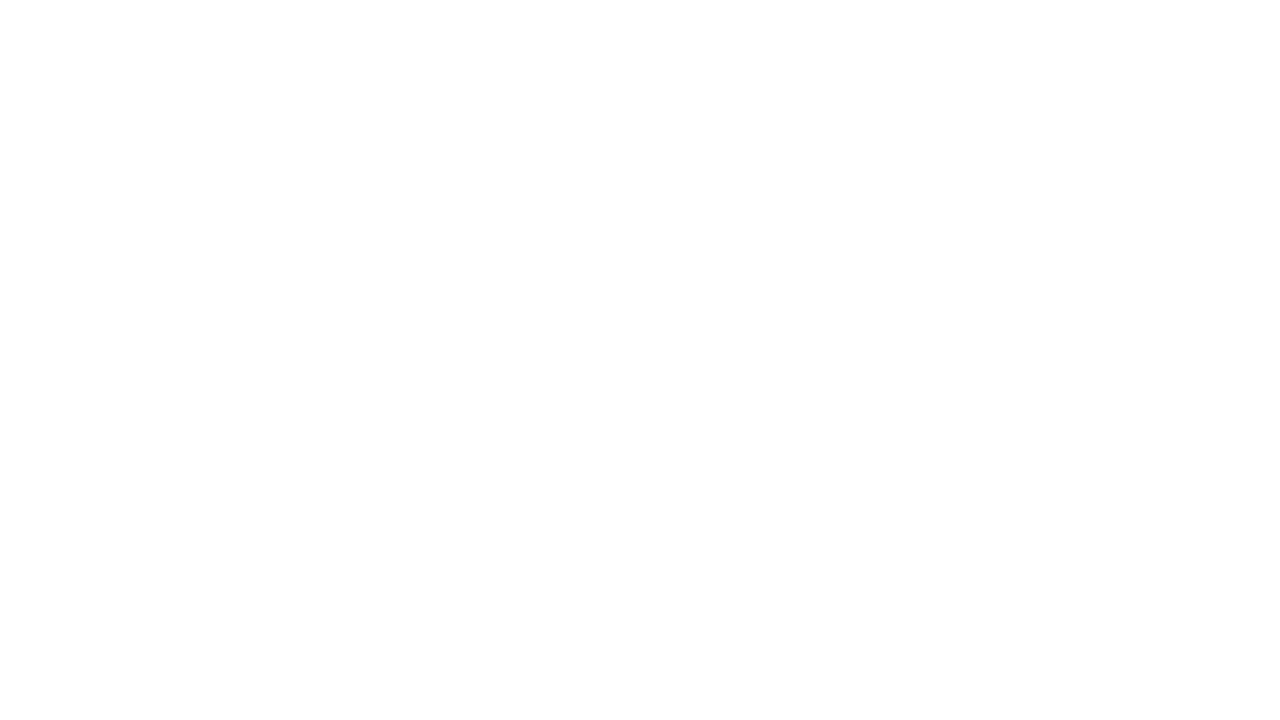

Scrolled down 100px (total: 2100px)
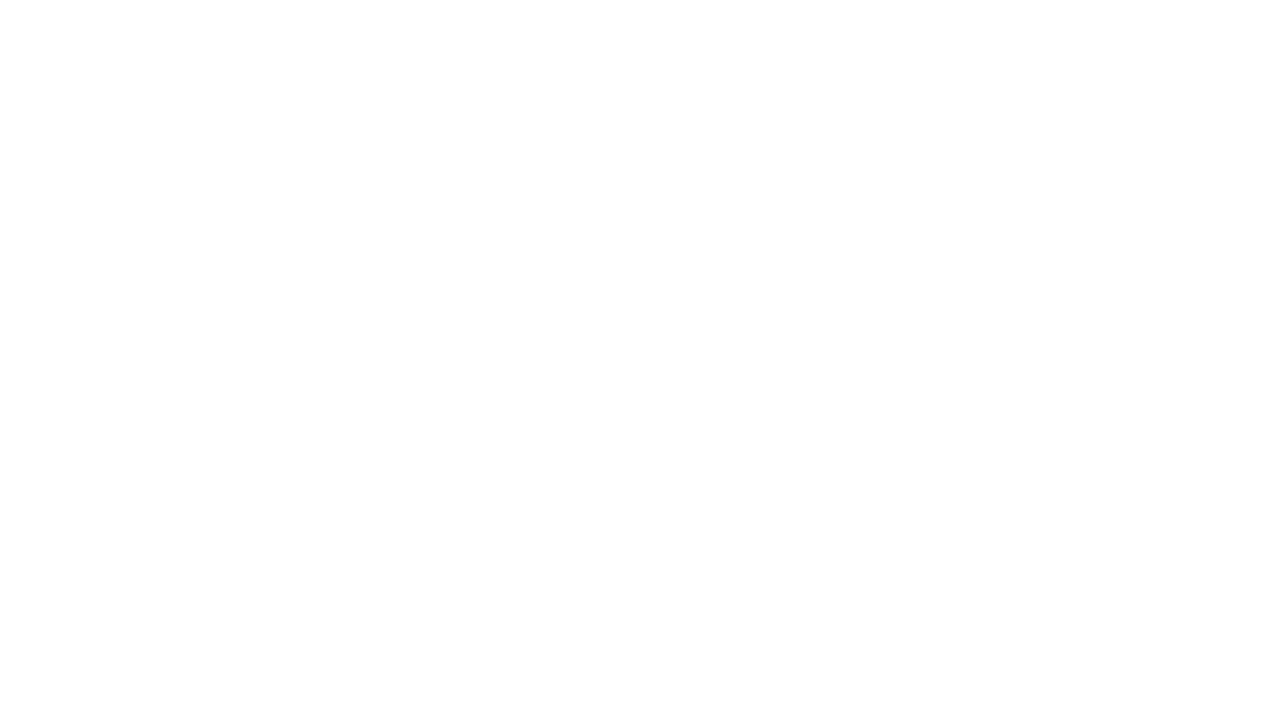

Waited 1 second between scroll increments
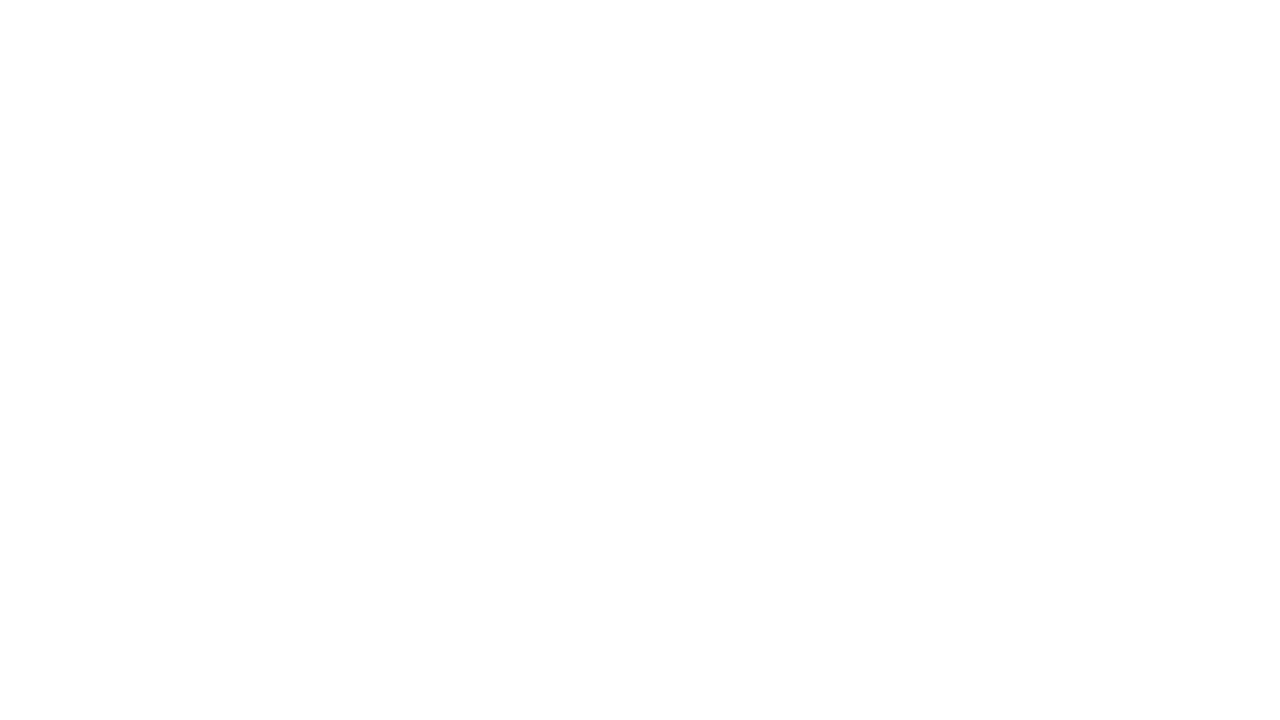

Scrolled down 100px (total: 2200px)
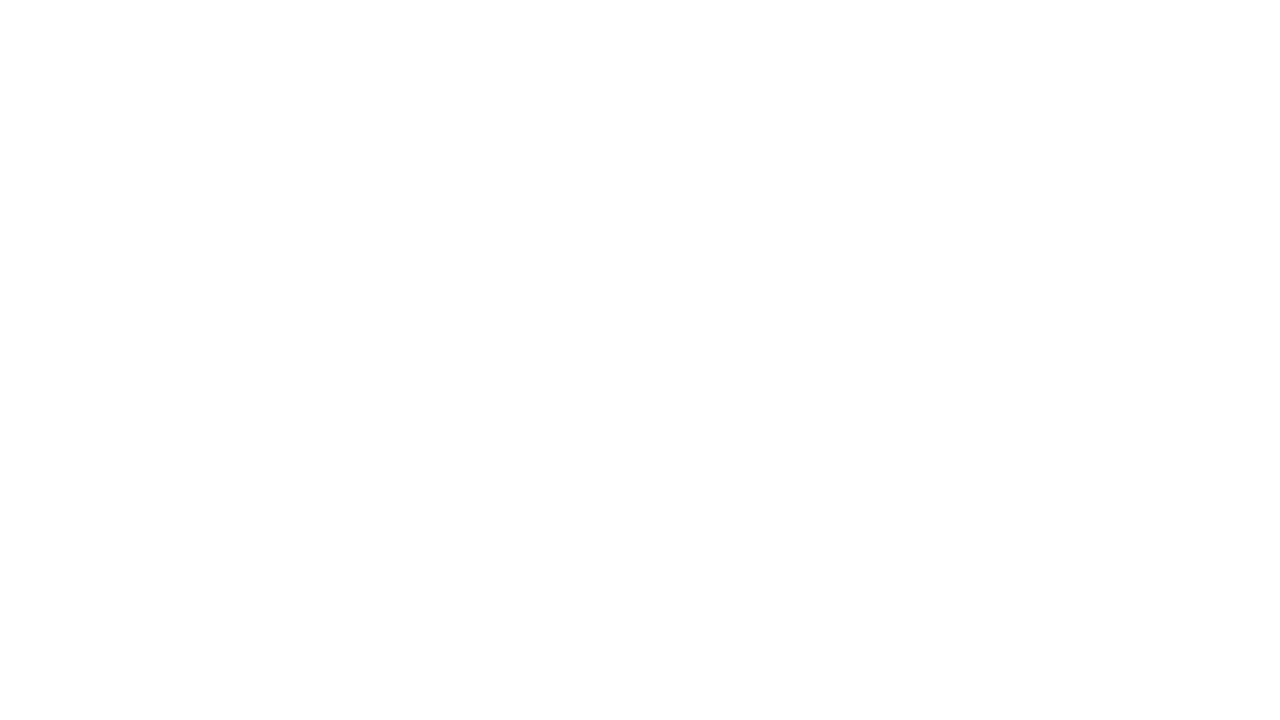

Waited 1 second between scroll increments
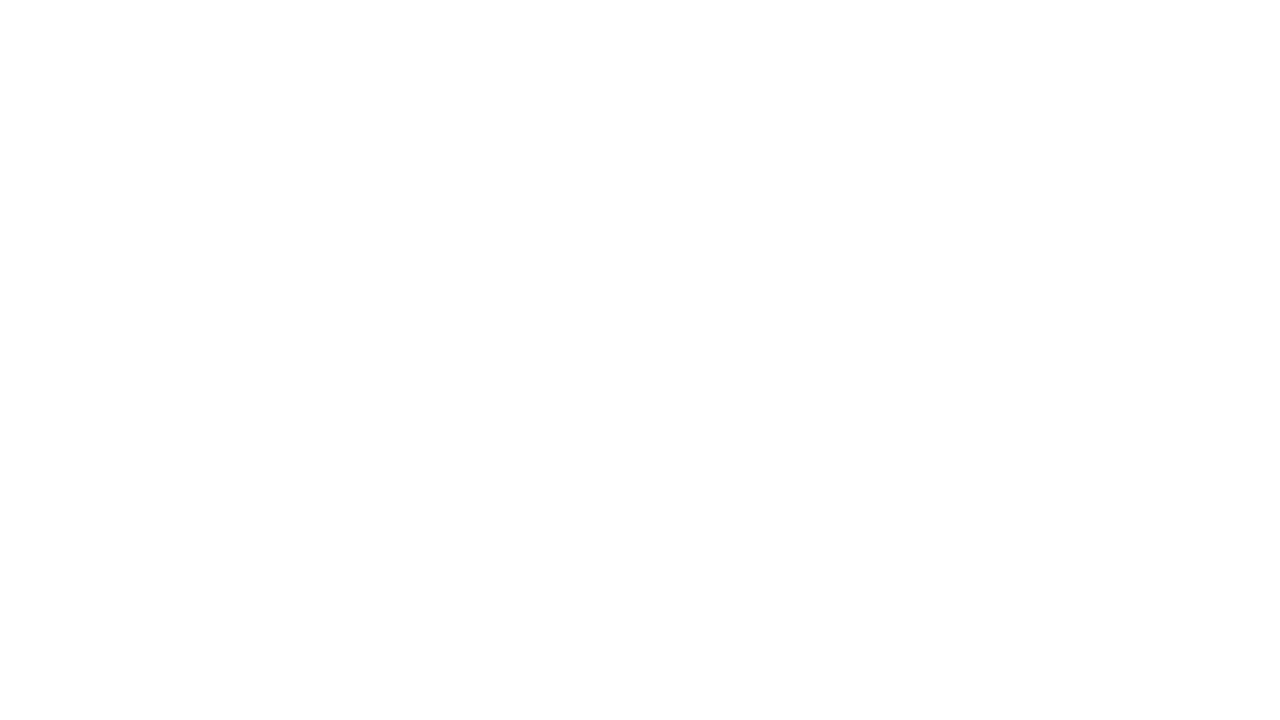

Scrolled down 100px (total: 2300px)
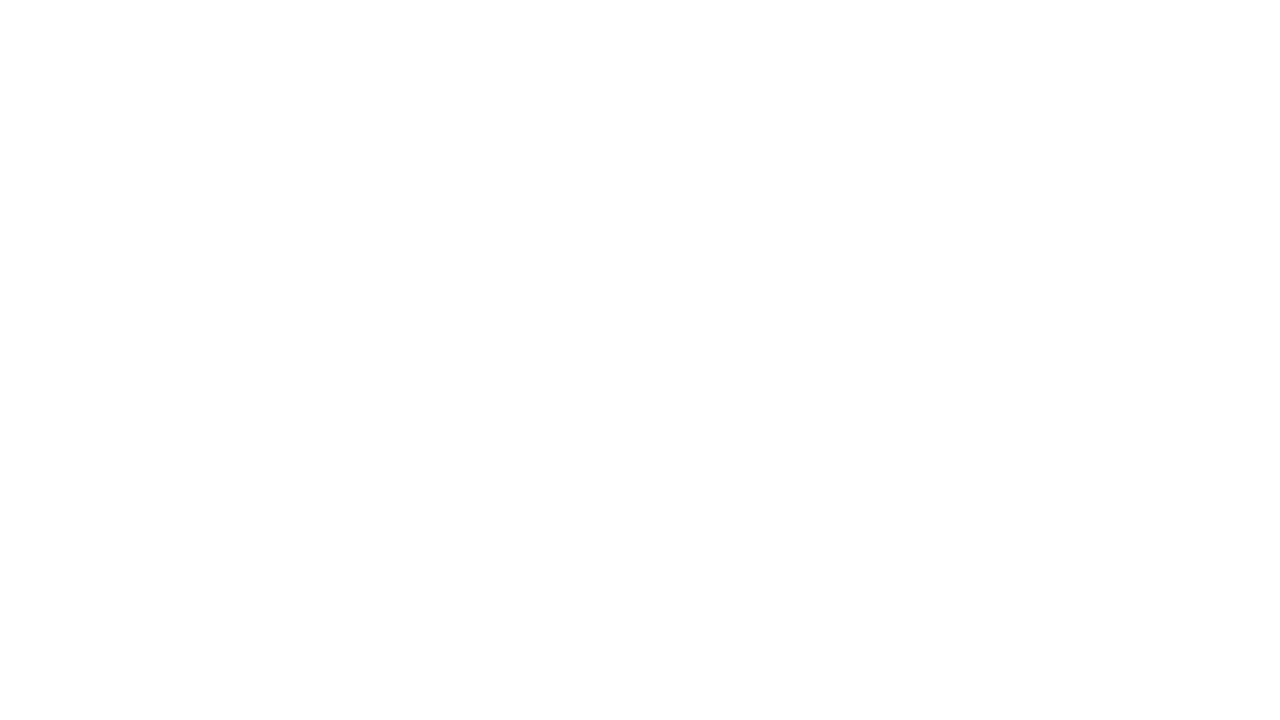

Waited 1 second between scroll increments
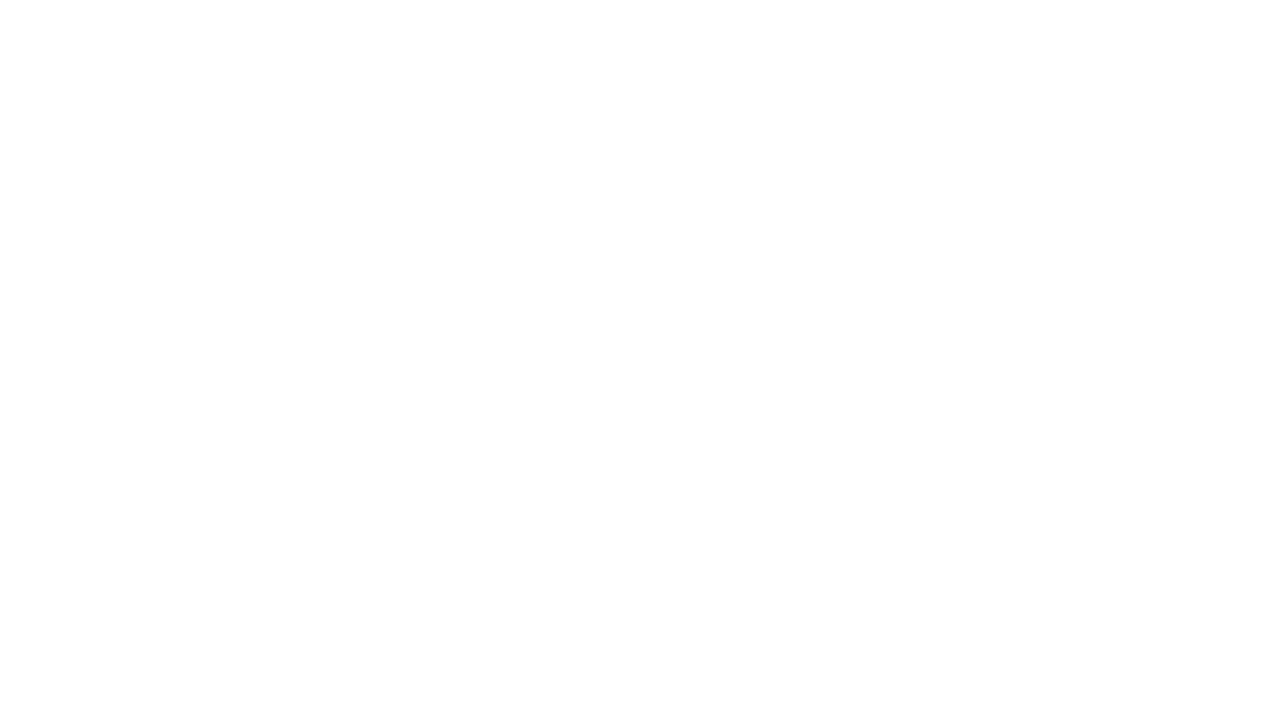

Scrolled down 100px (total: 2400px)
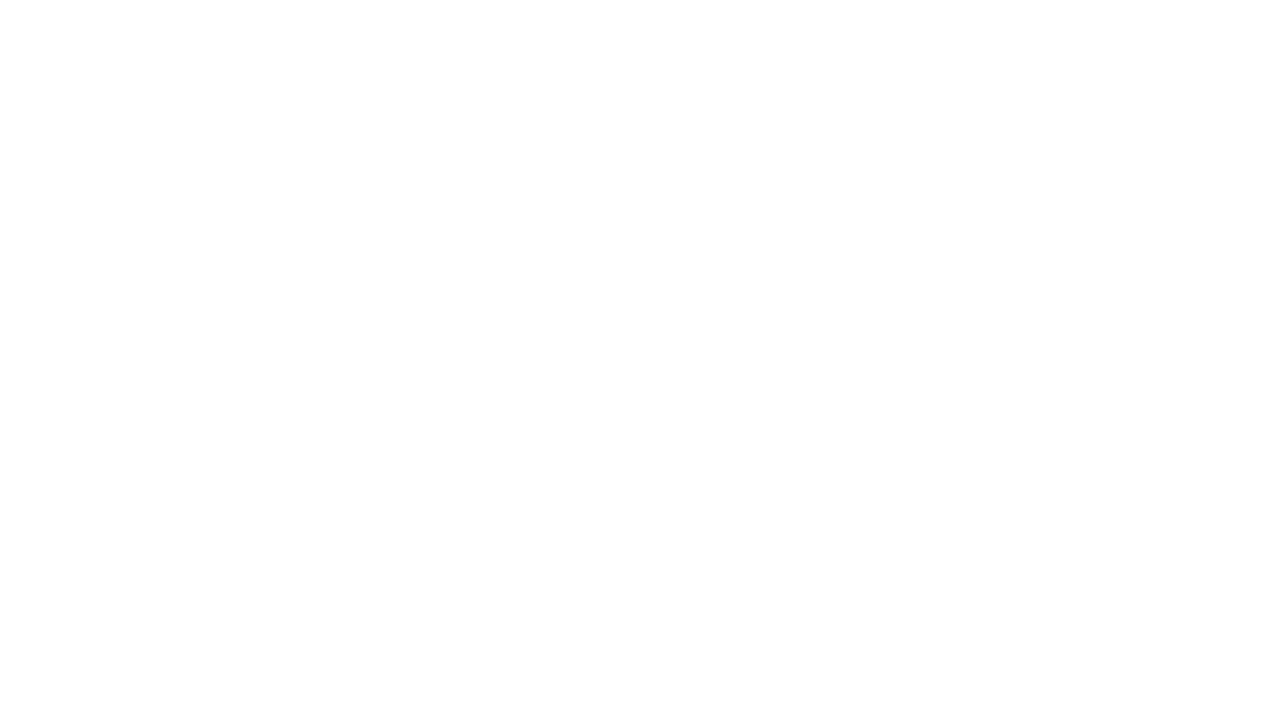

Waited 1 second between scroll increments
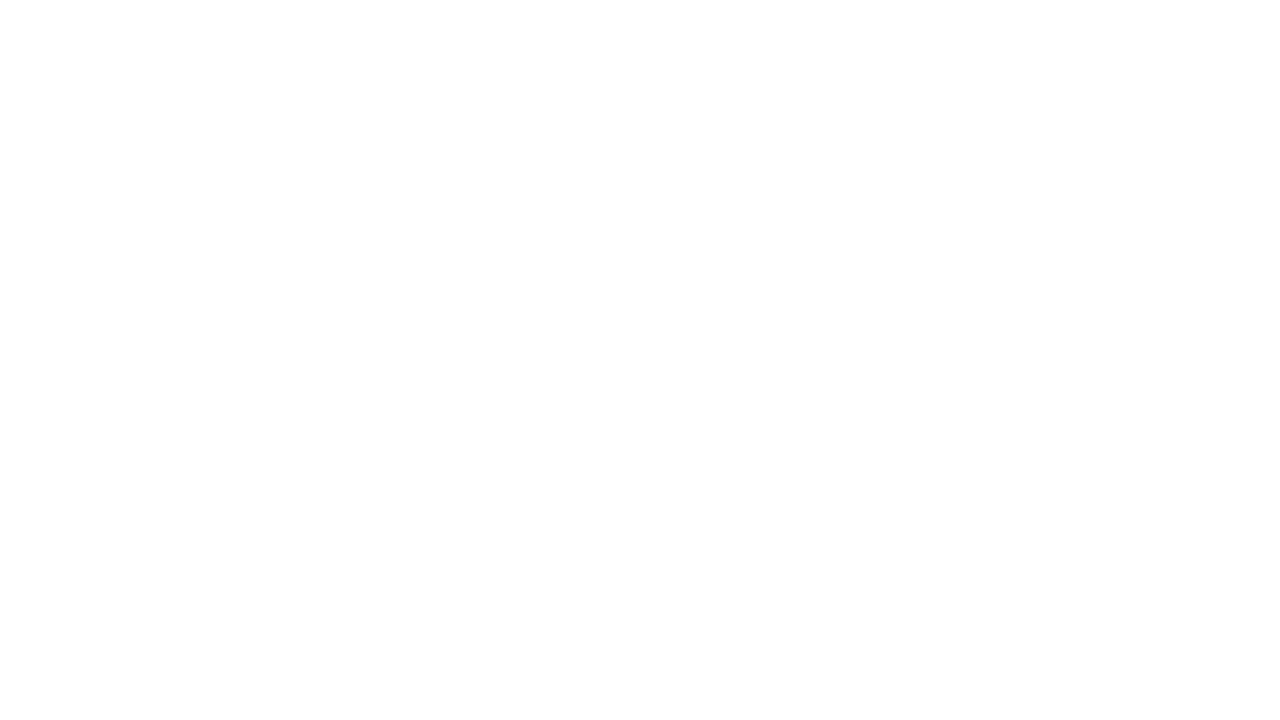

Scrolled down 100px (total: 2500px)
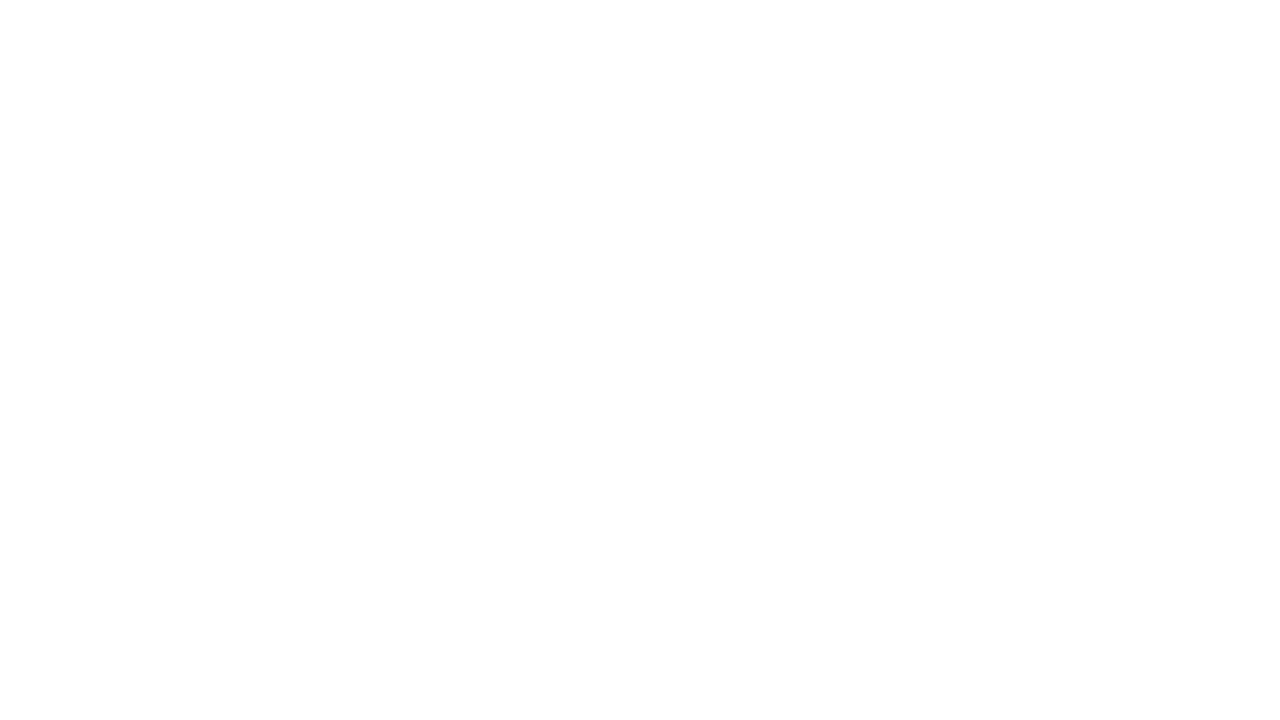

Waited 1 second between scroll increments
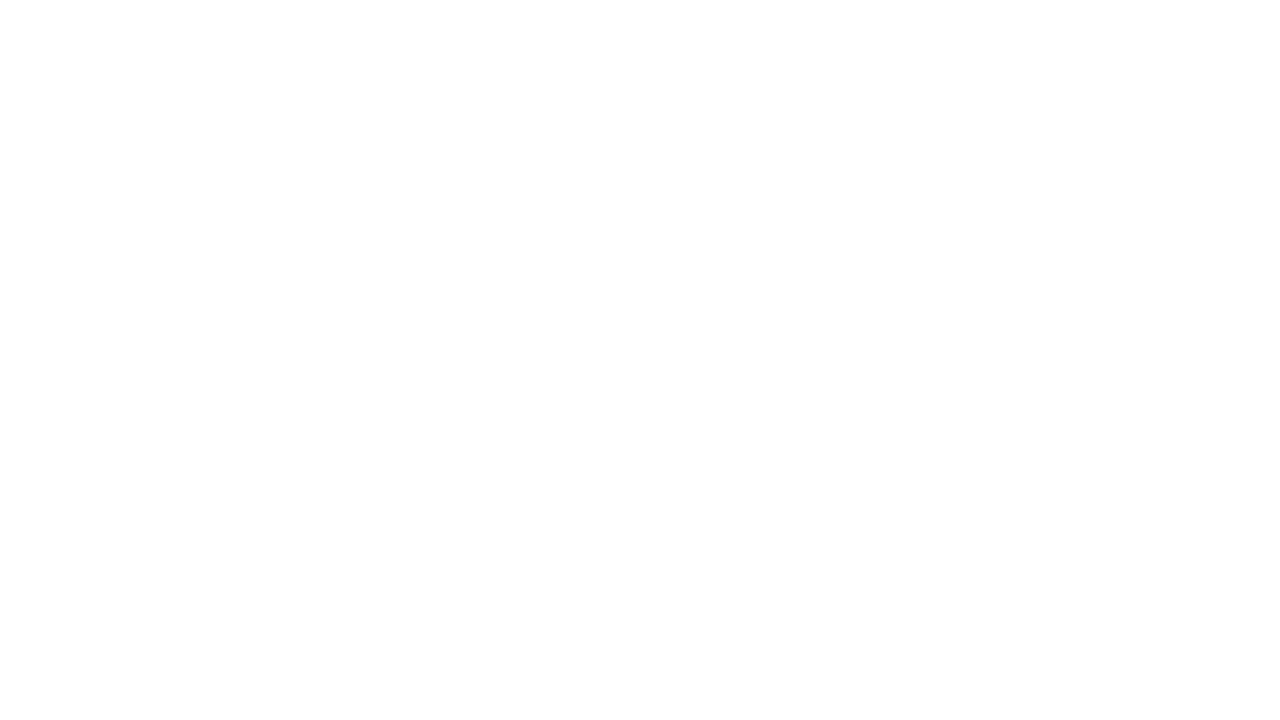

Scrolled down 100px (total: 2600px)
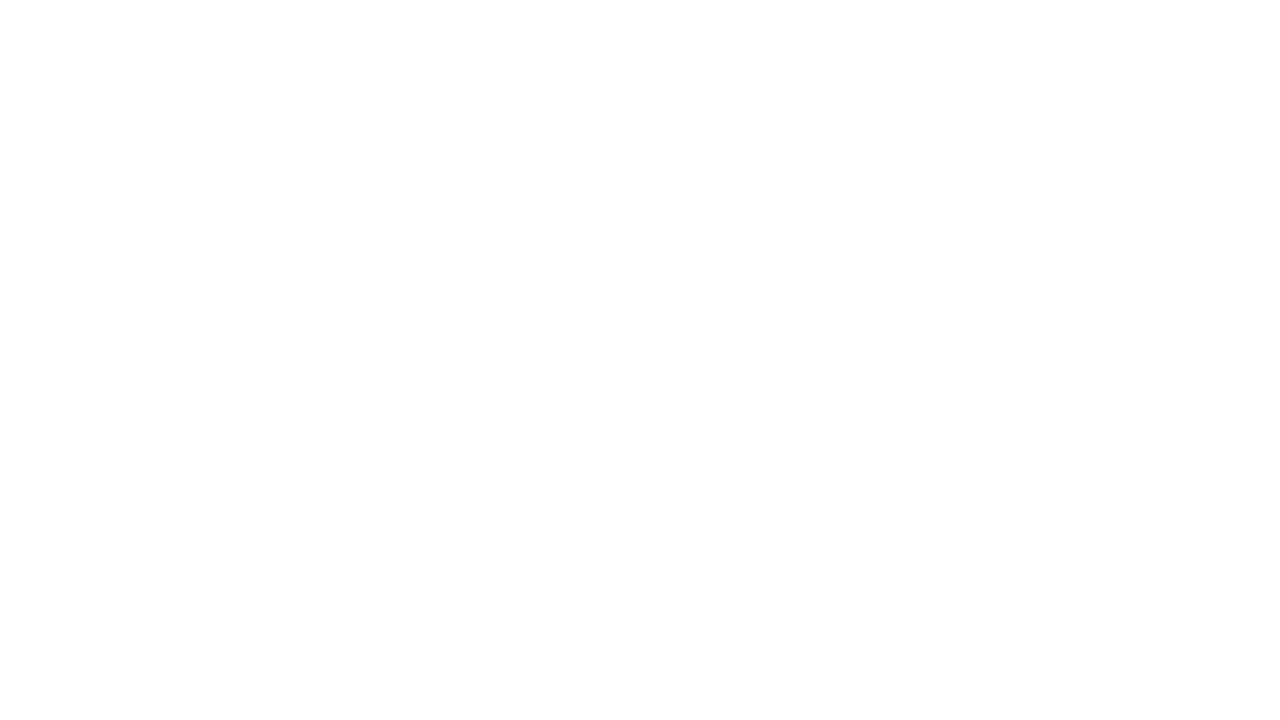

Waited 1 second between scroll increments
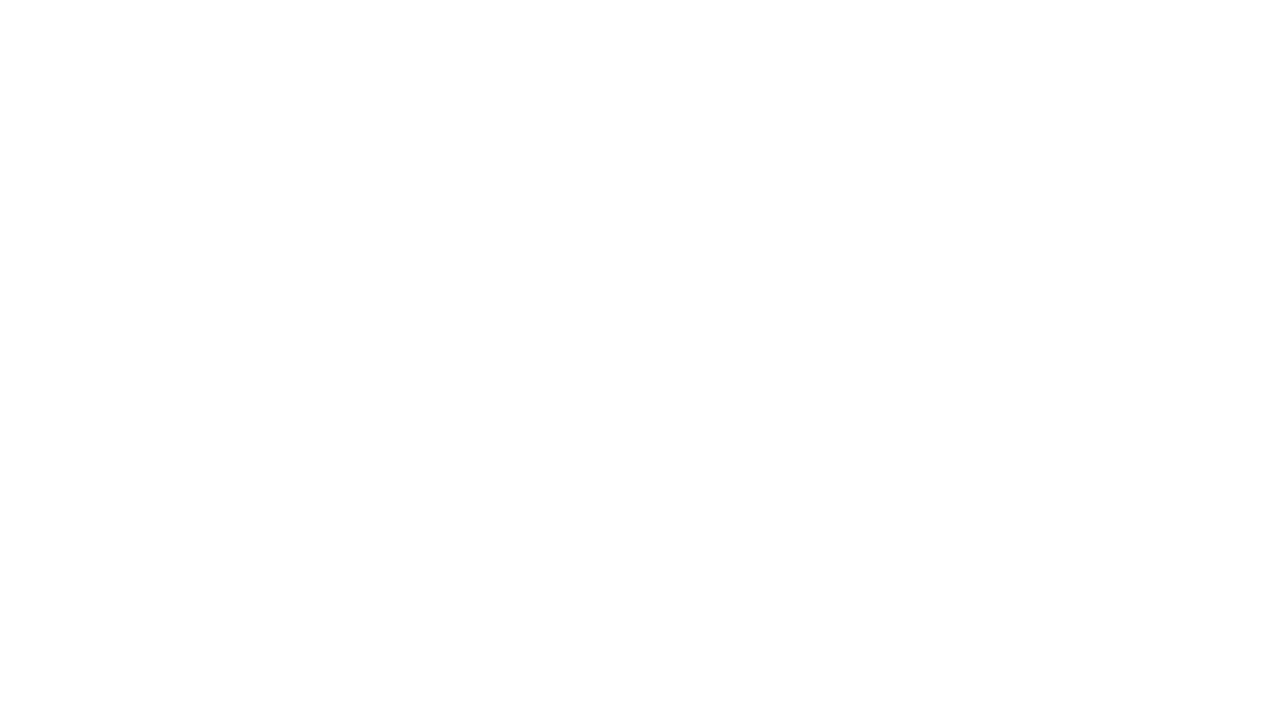

Scrolled down 100px (total: 2700px)
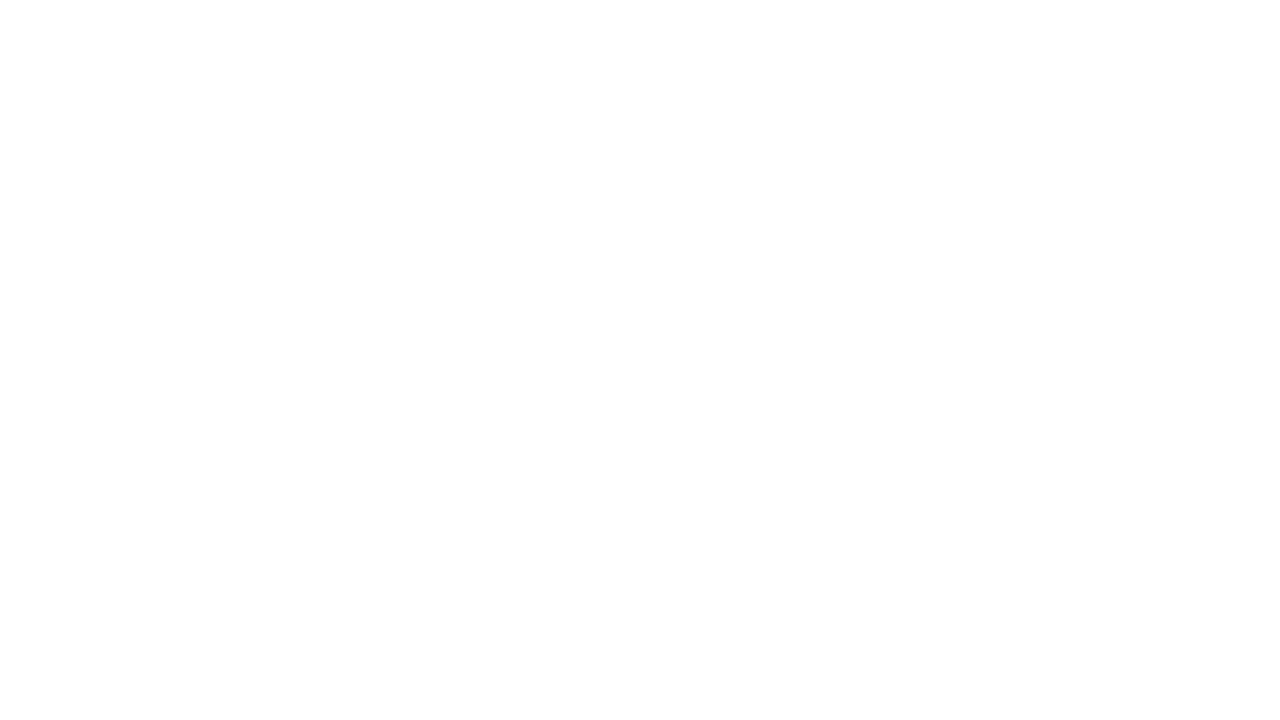

Waited 1 second between scroll increments
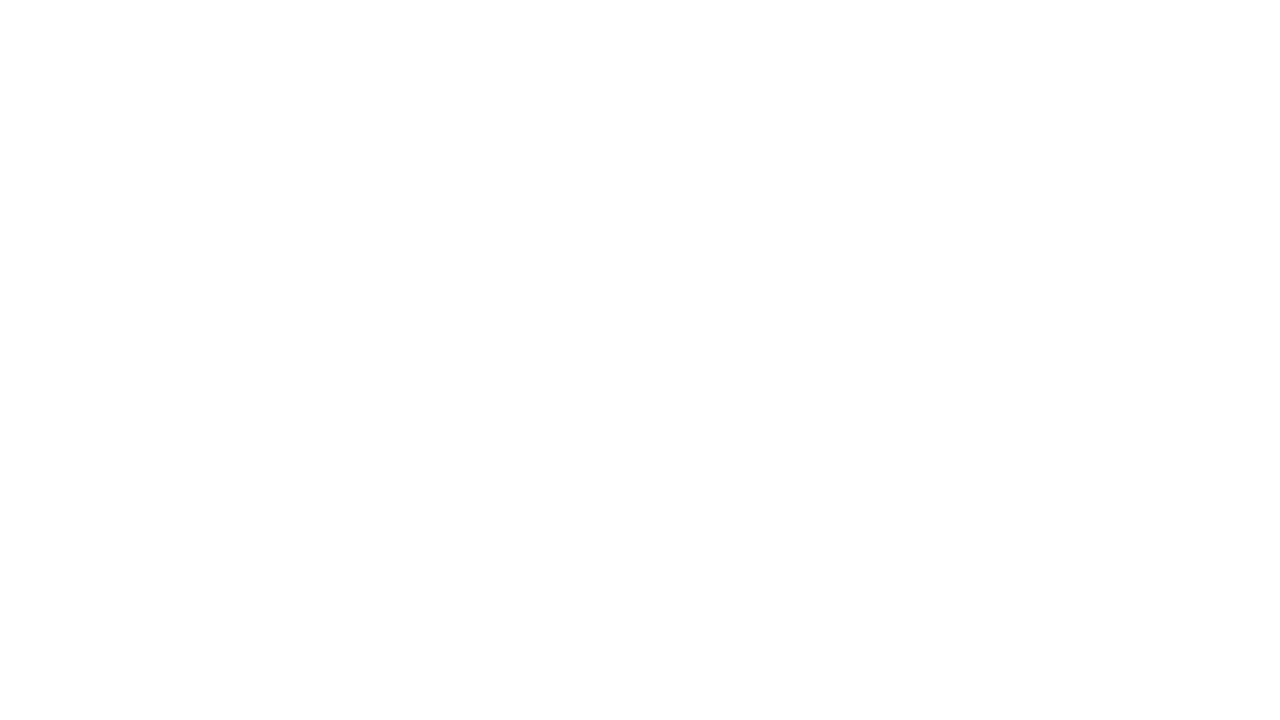

Scrolled down 100px (total: 2800px)
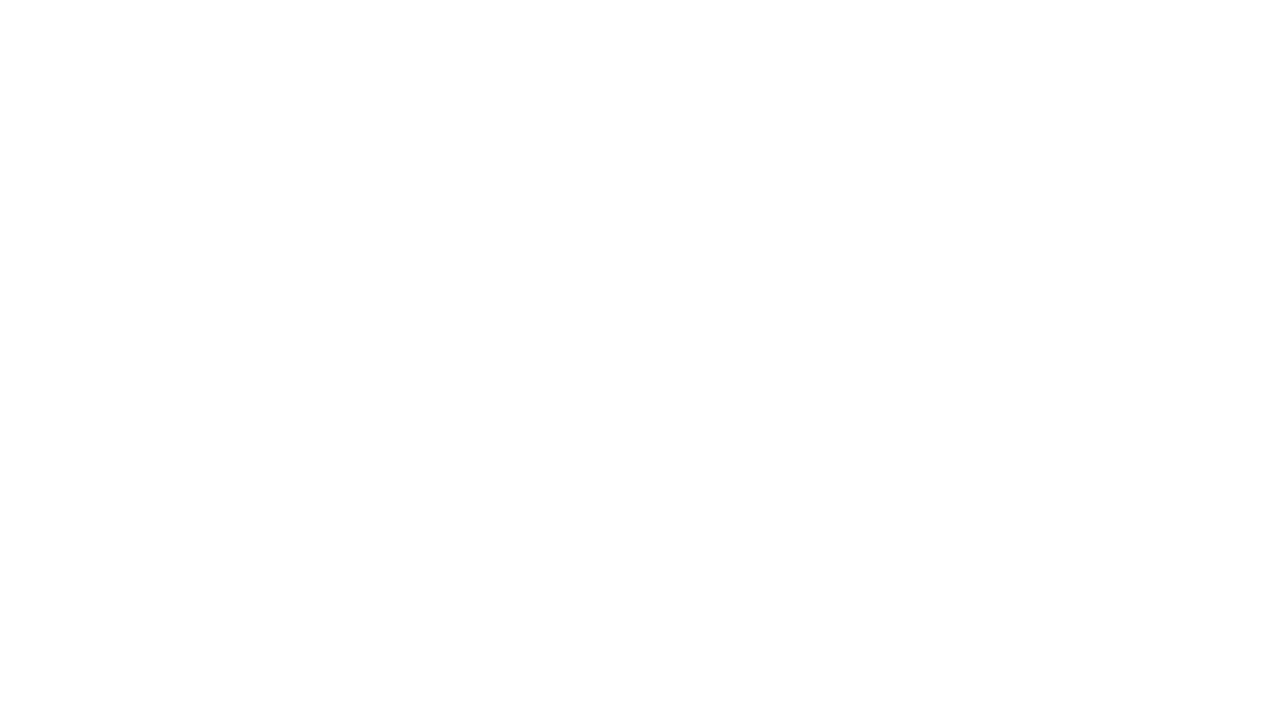

Waited 1 second between scroll increments
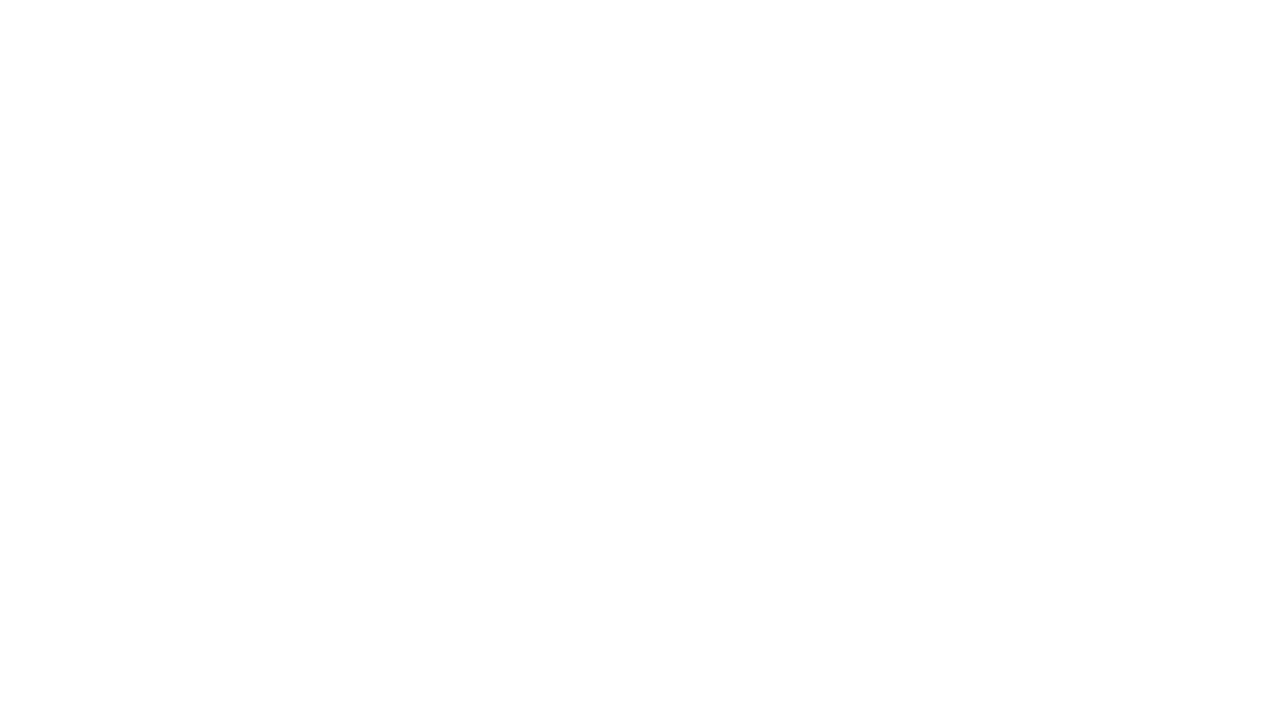

Scrolled down 100px (total: 2900px)
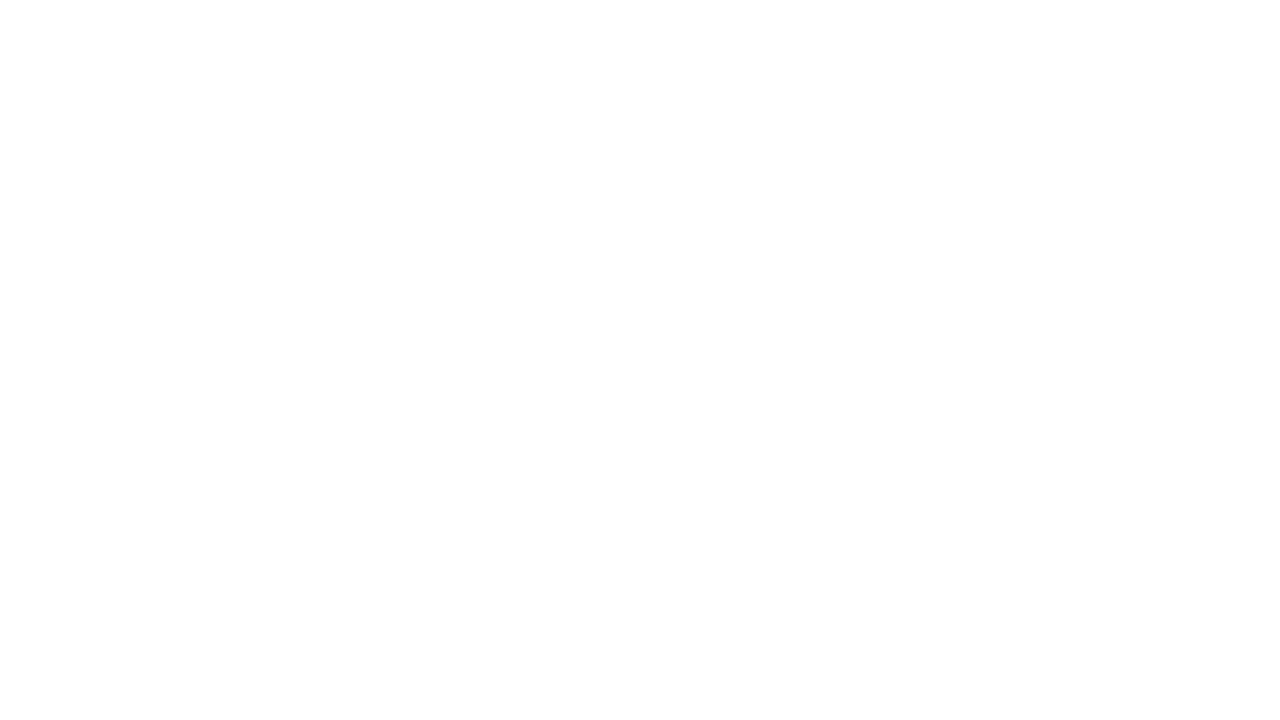

Waited 1 second between scroll increments
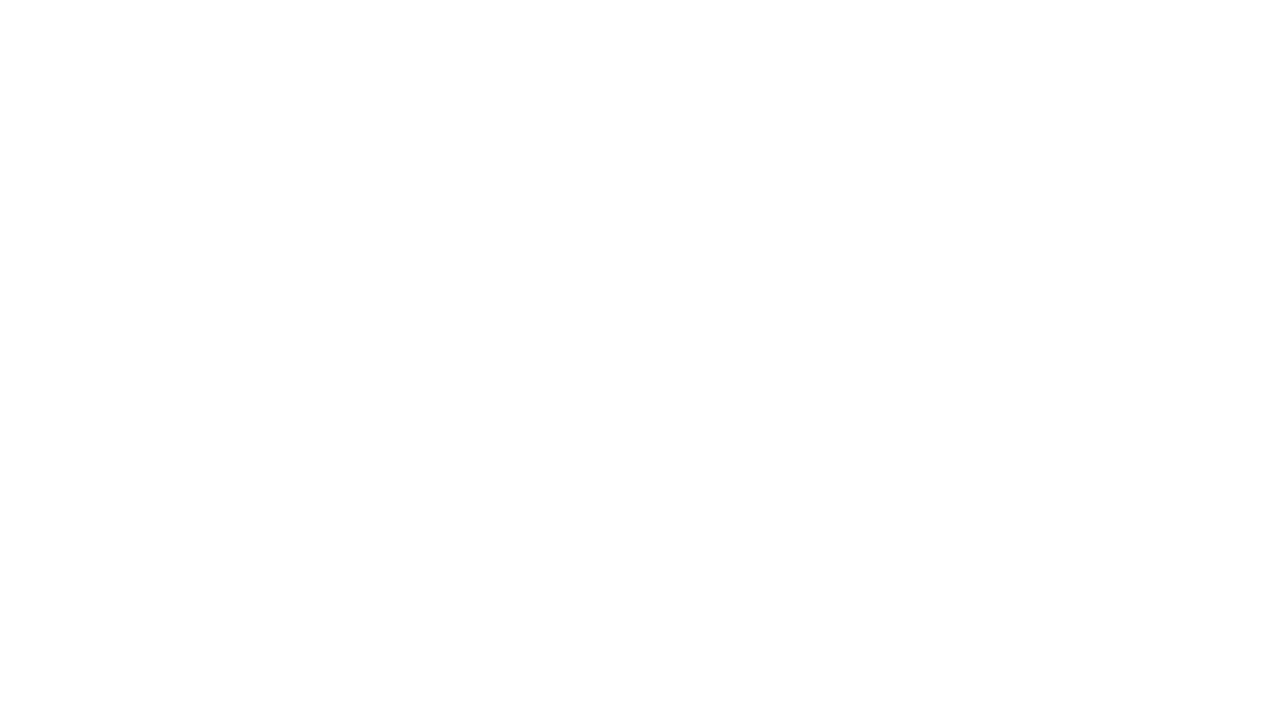

Scrolled down 100px (total: 3000px)
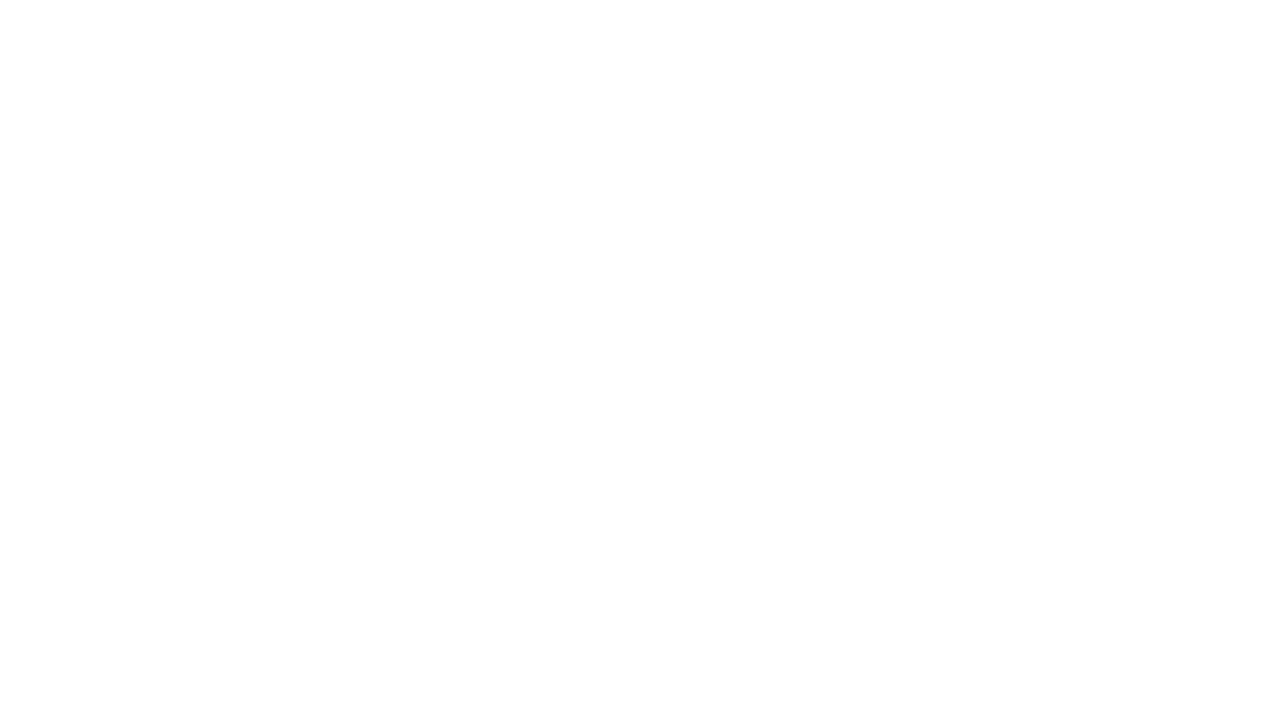

Waited 1 second between scroll increments
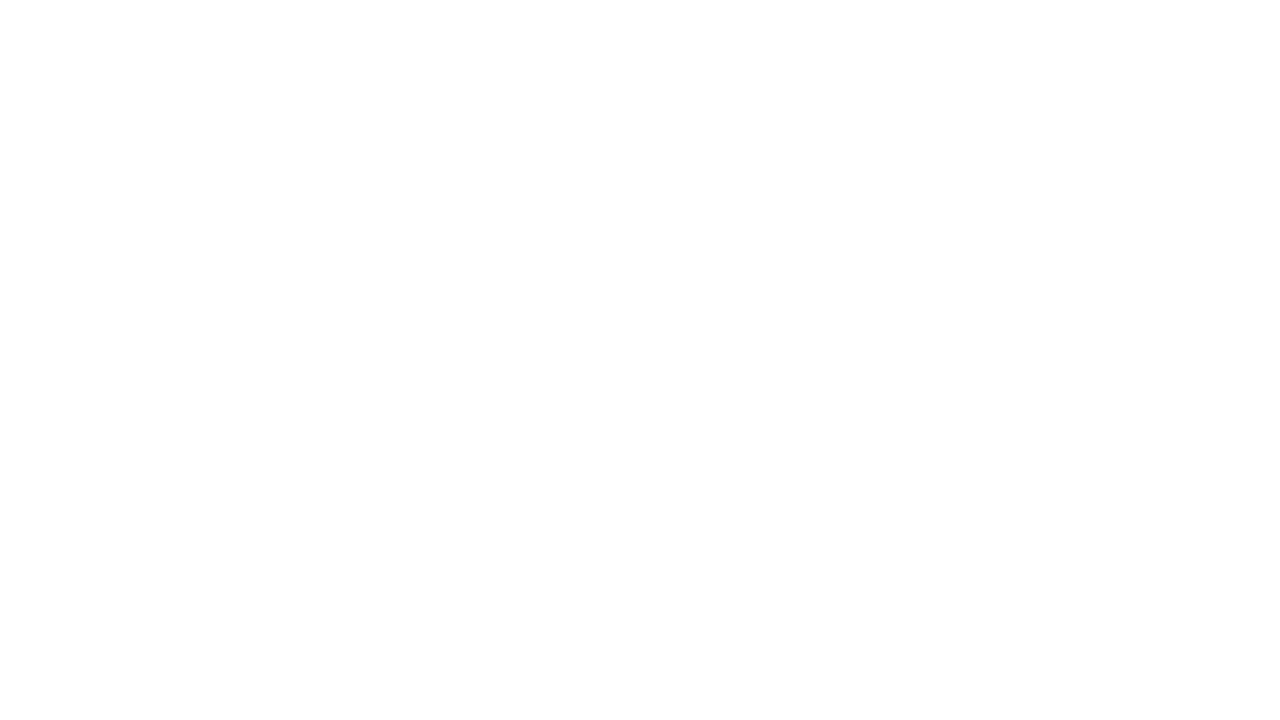

Scrolled down 100px (total: 3100px)
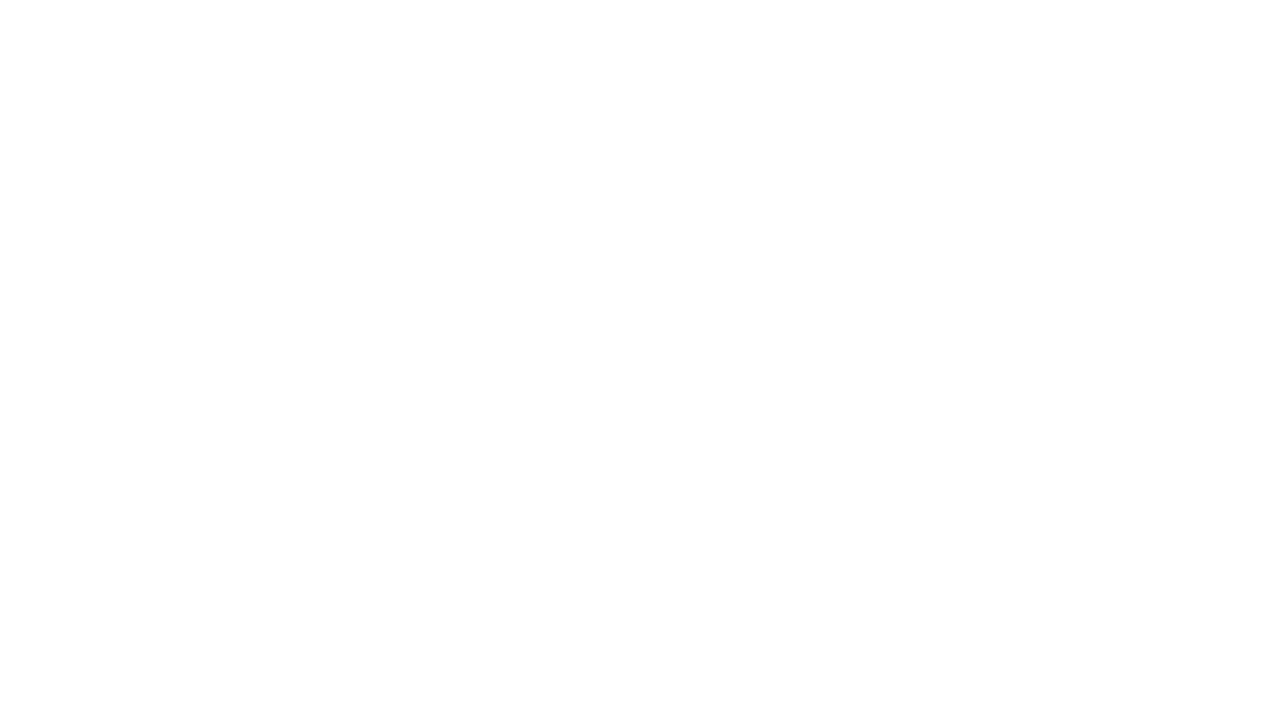

Waited 1 second between scroll increments
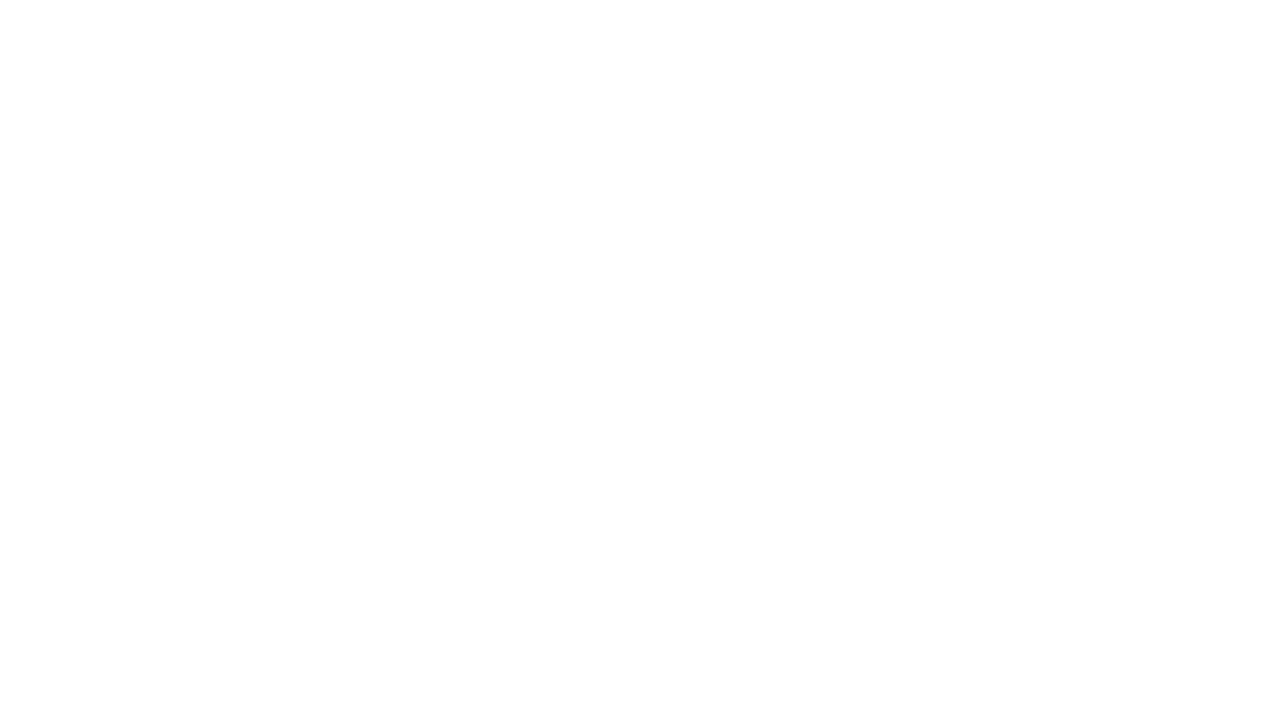

Scrolled down 100px (total: 3200px)
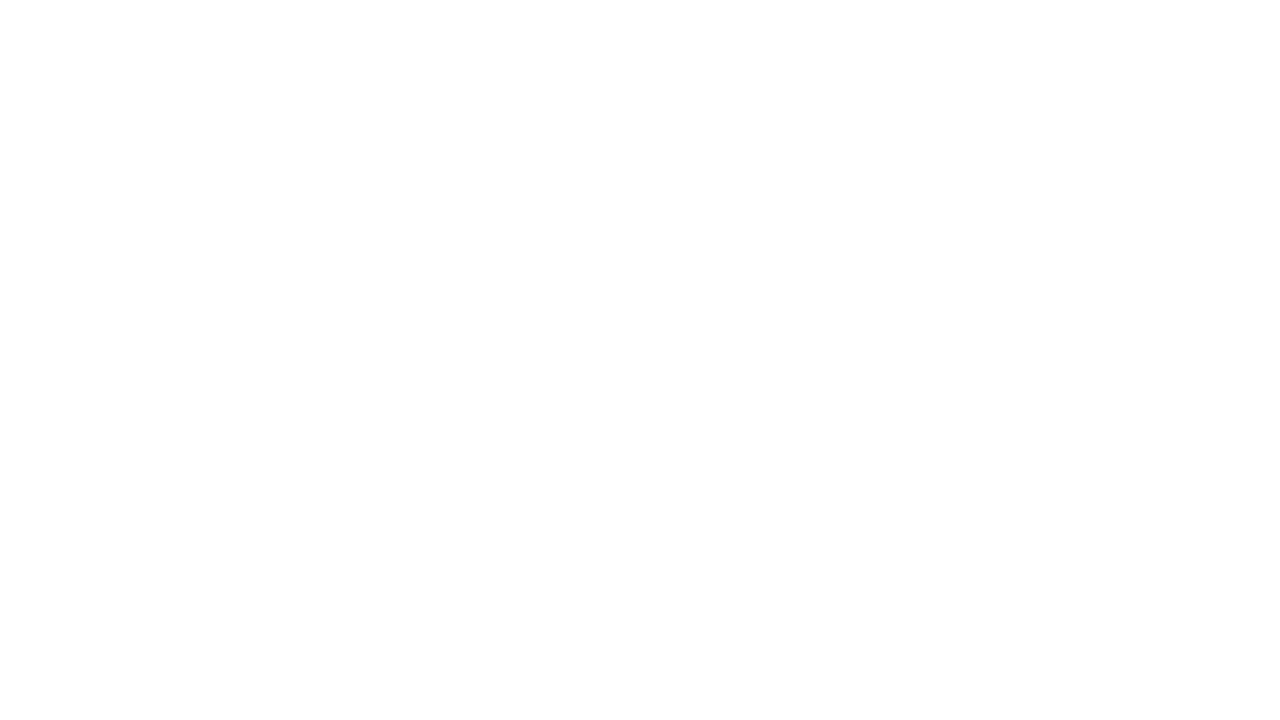

Waited 1 second between scroll increments
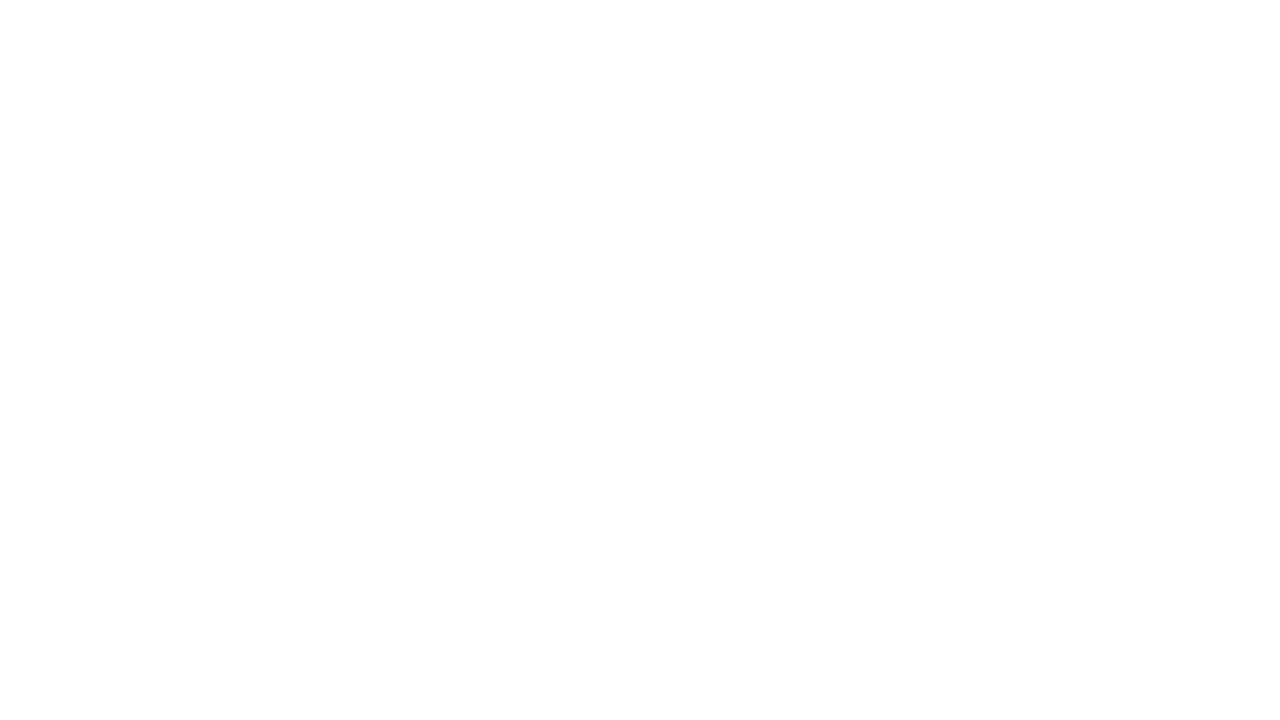

Scrolled down 100px (total: 3300px)
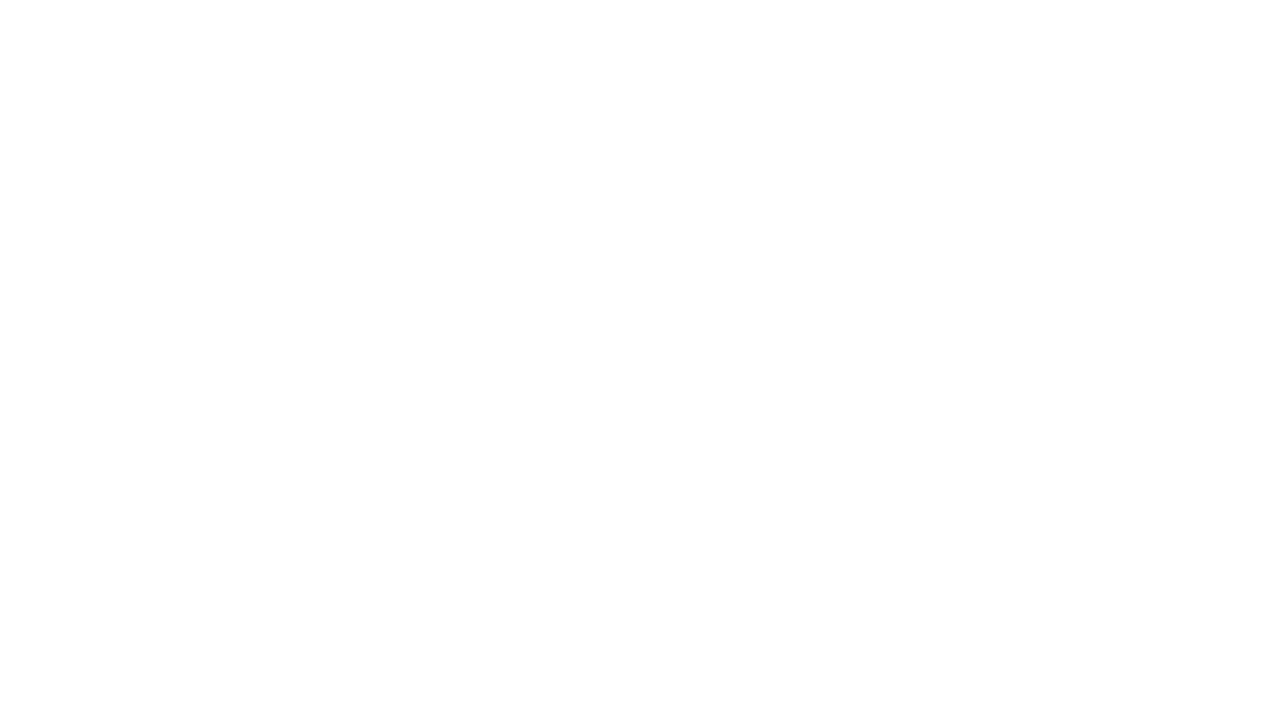

Waited 1 second between scroll increments
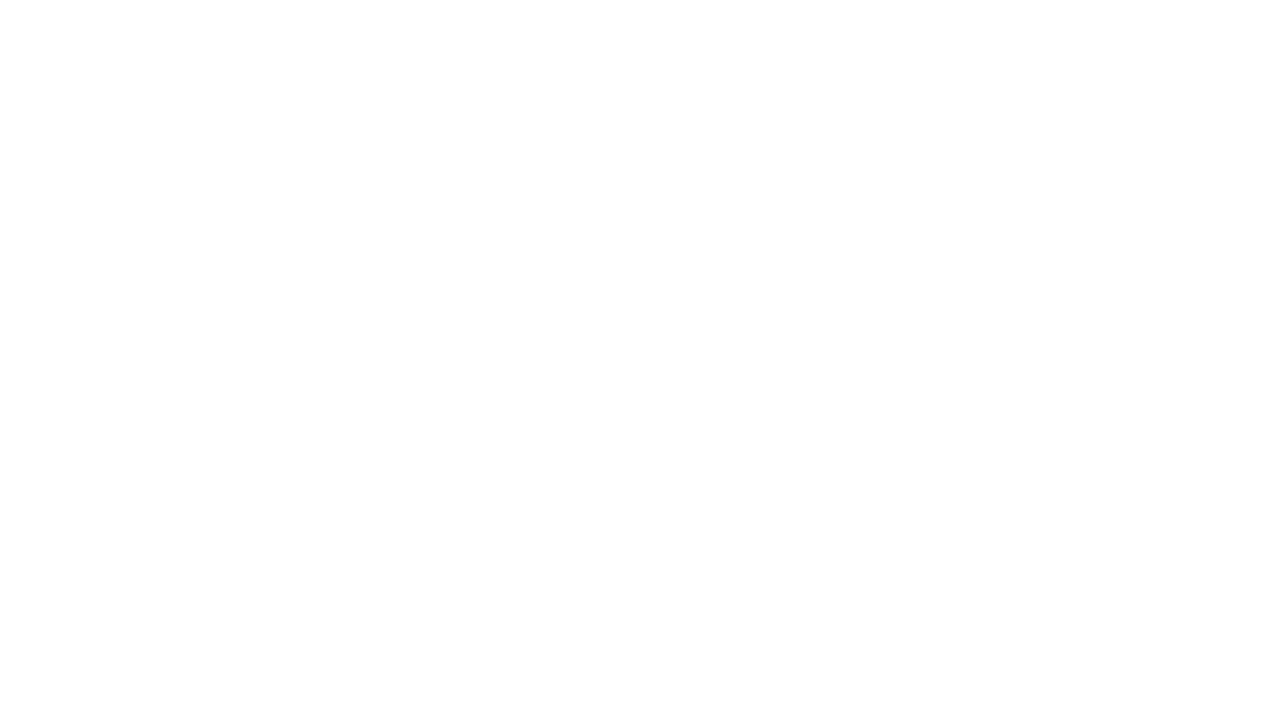

Scrolled down 100px (total: 3400px)
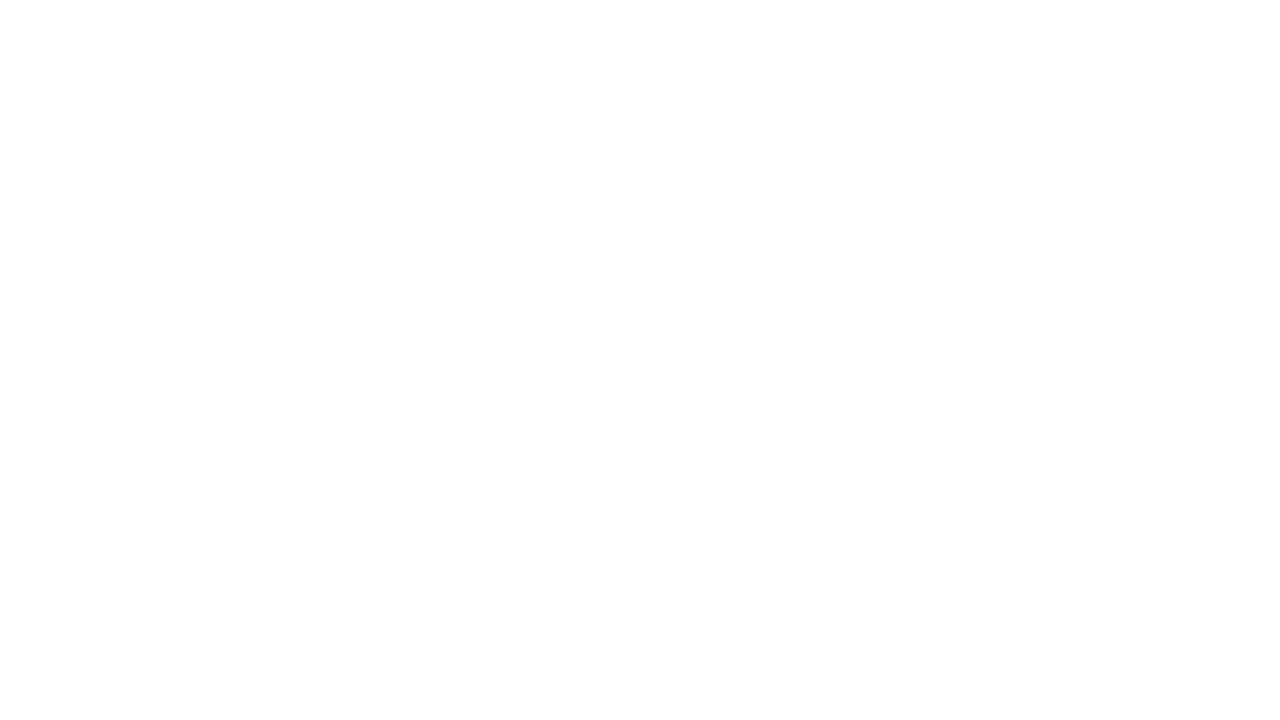

Waited 1 second between scroll increments
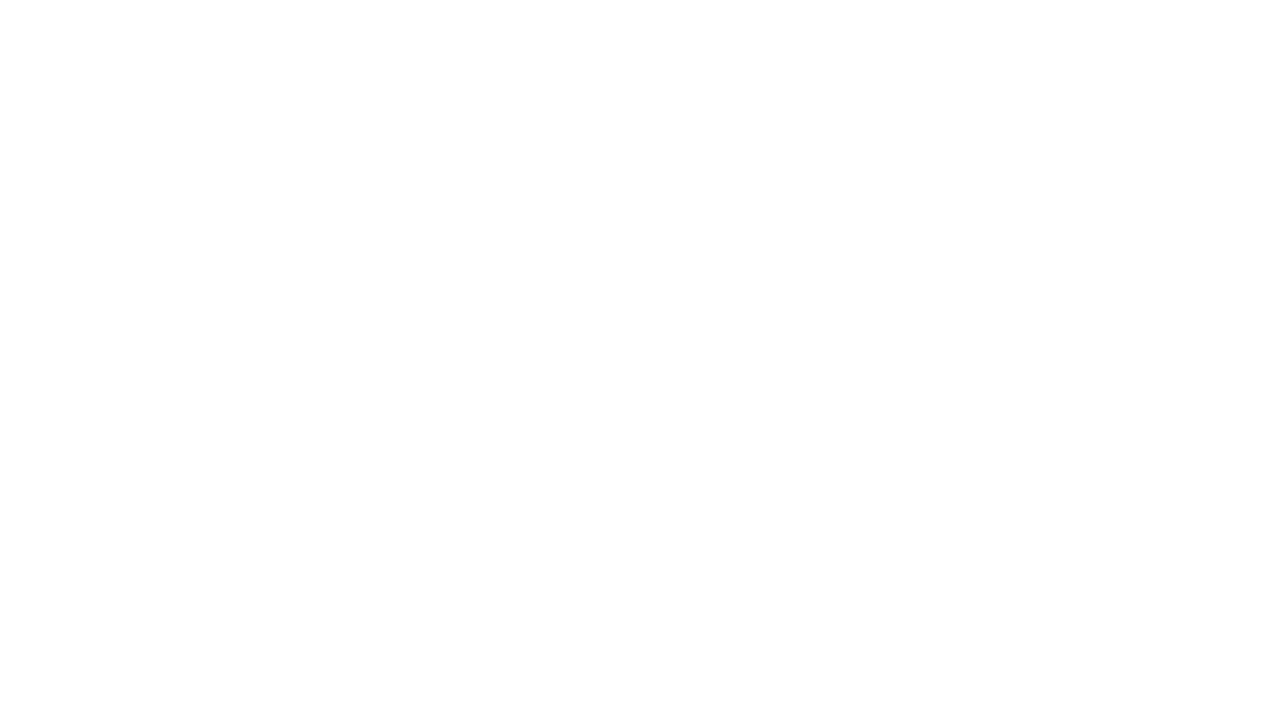

Scrolled down 100px (total: 3500px)
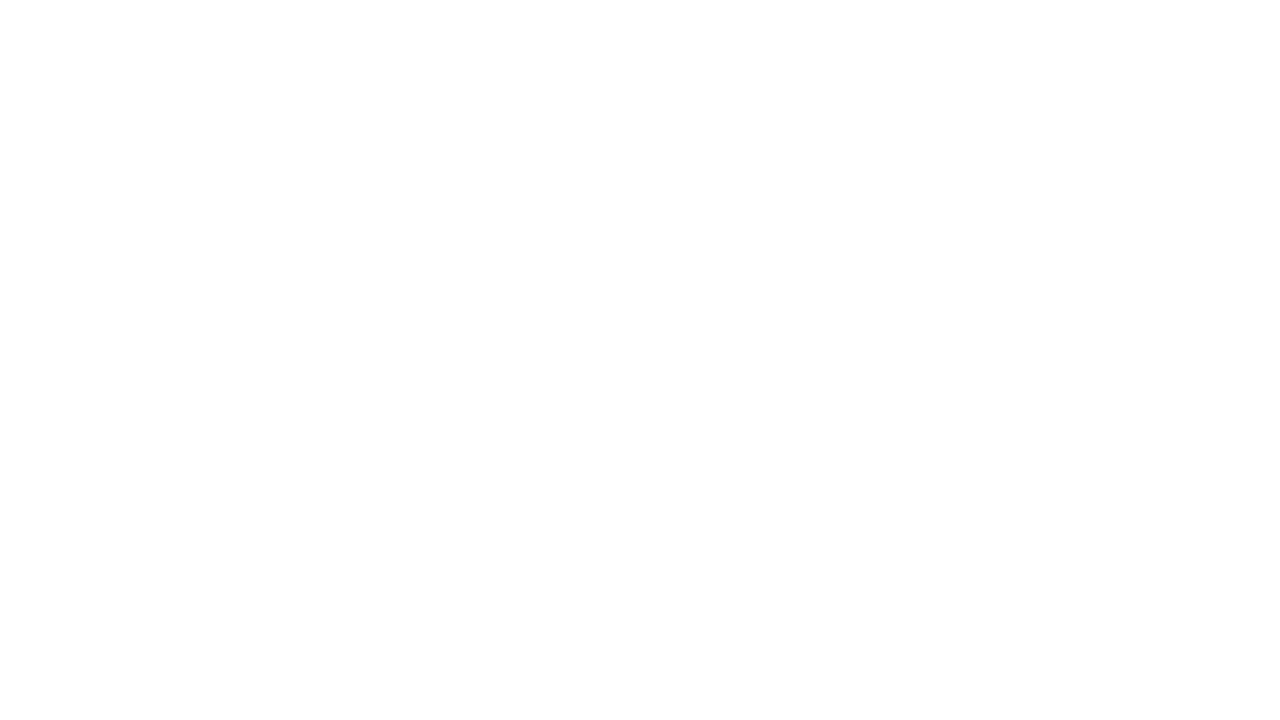

Waited 1 second between scroll increments
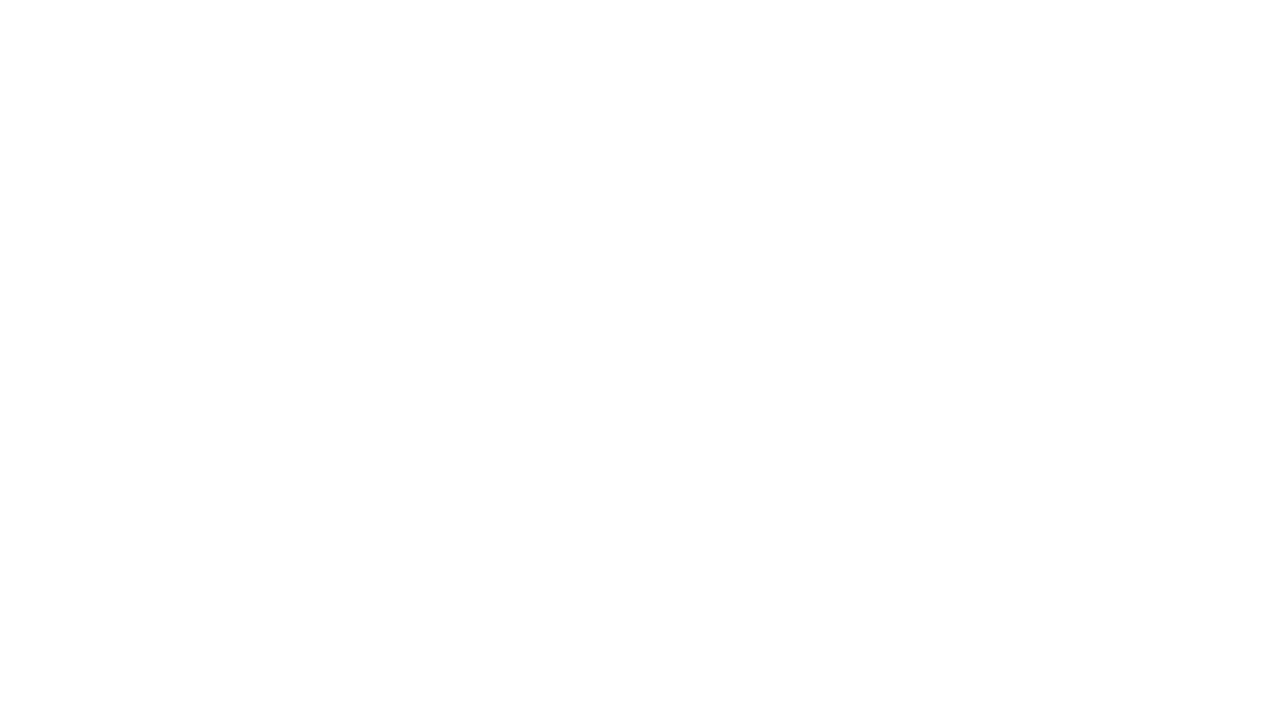

Scrolled down 100px (total: 3600px)
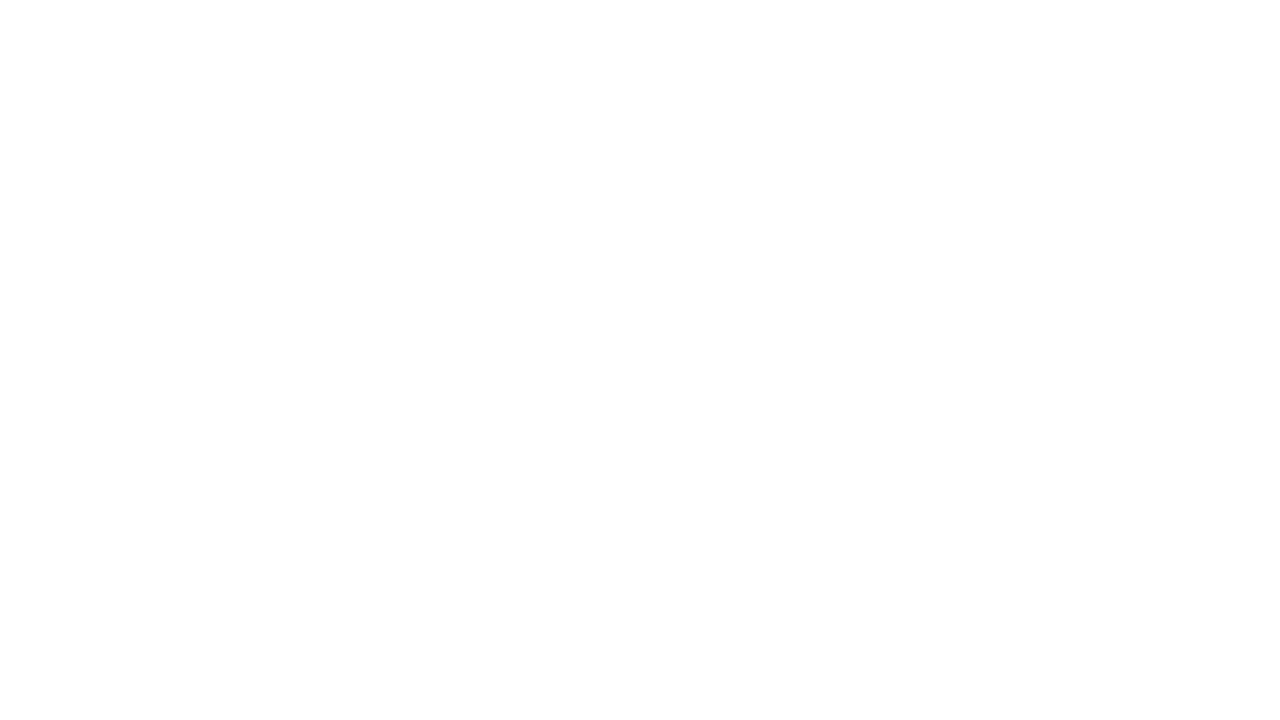

Waited 1 second between scroll increments
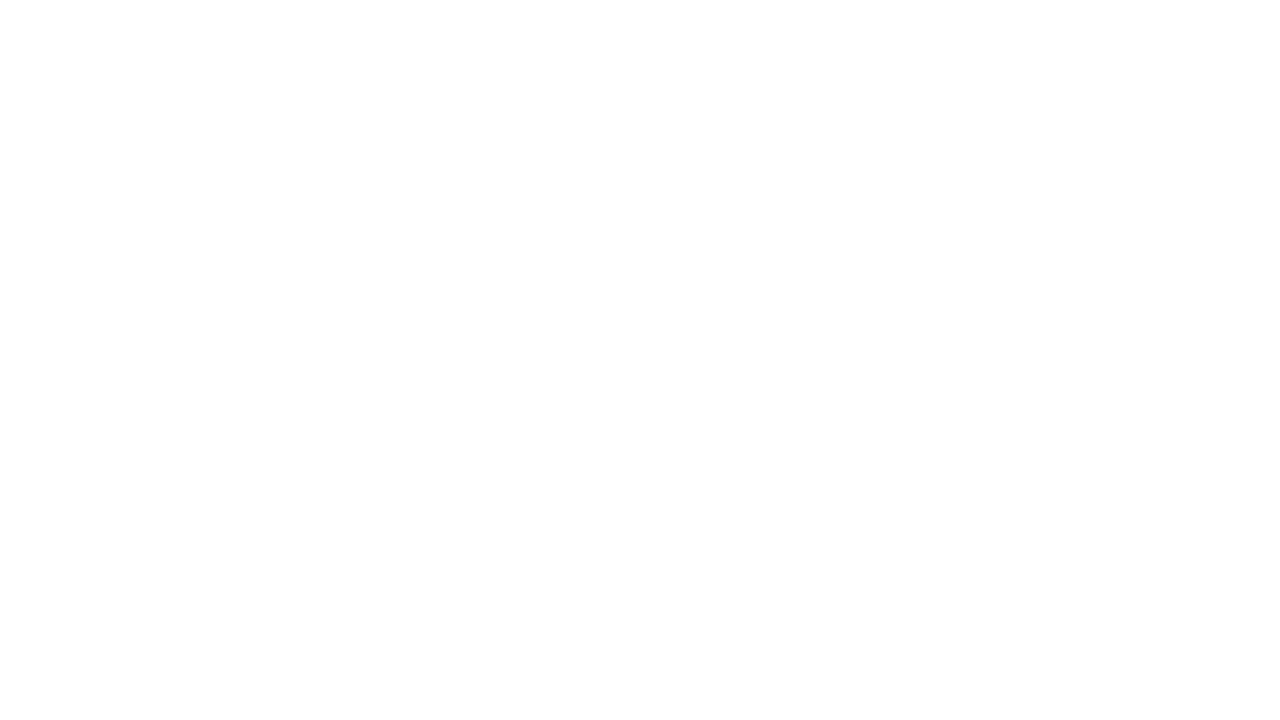

Scrolled down 100px (total: 3700px)
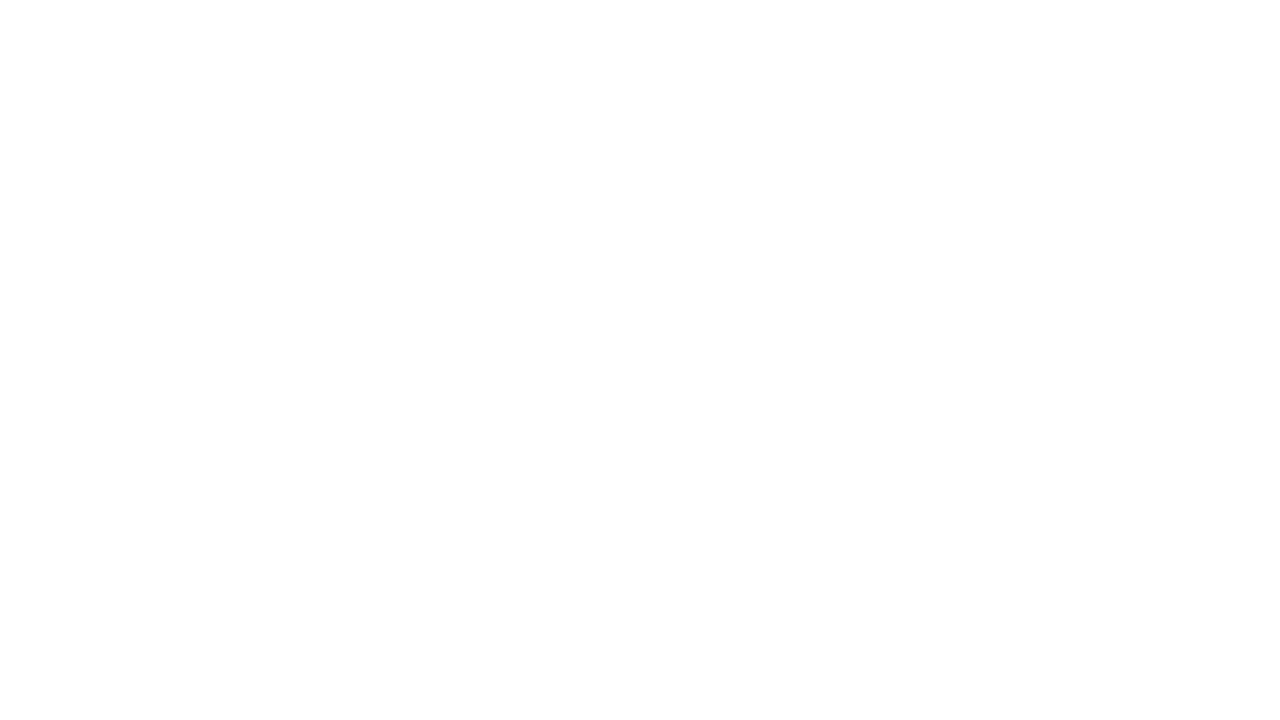

Waited 1 second between scroll increments
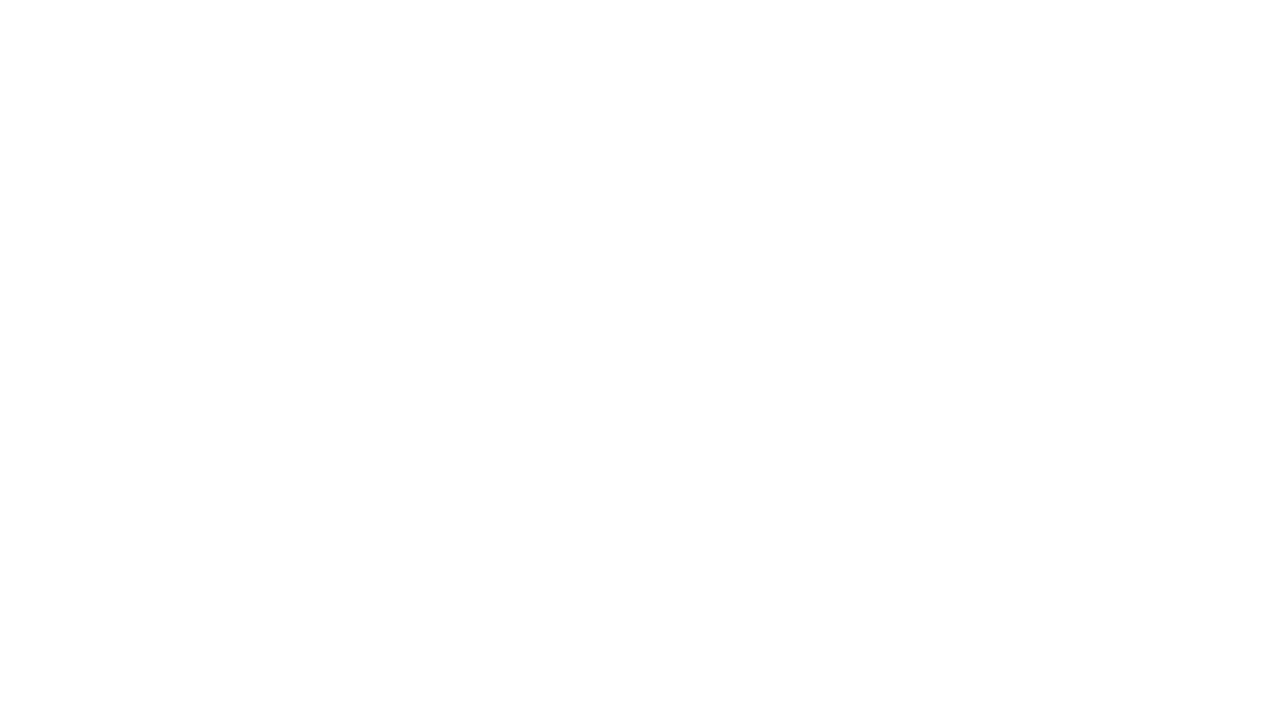

Scrolled down 100px (total: 3800px)
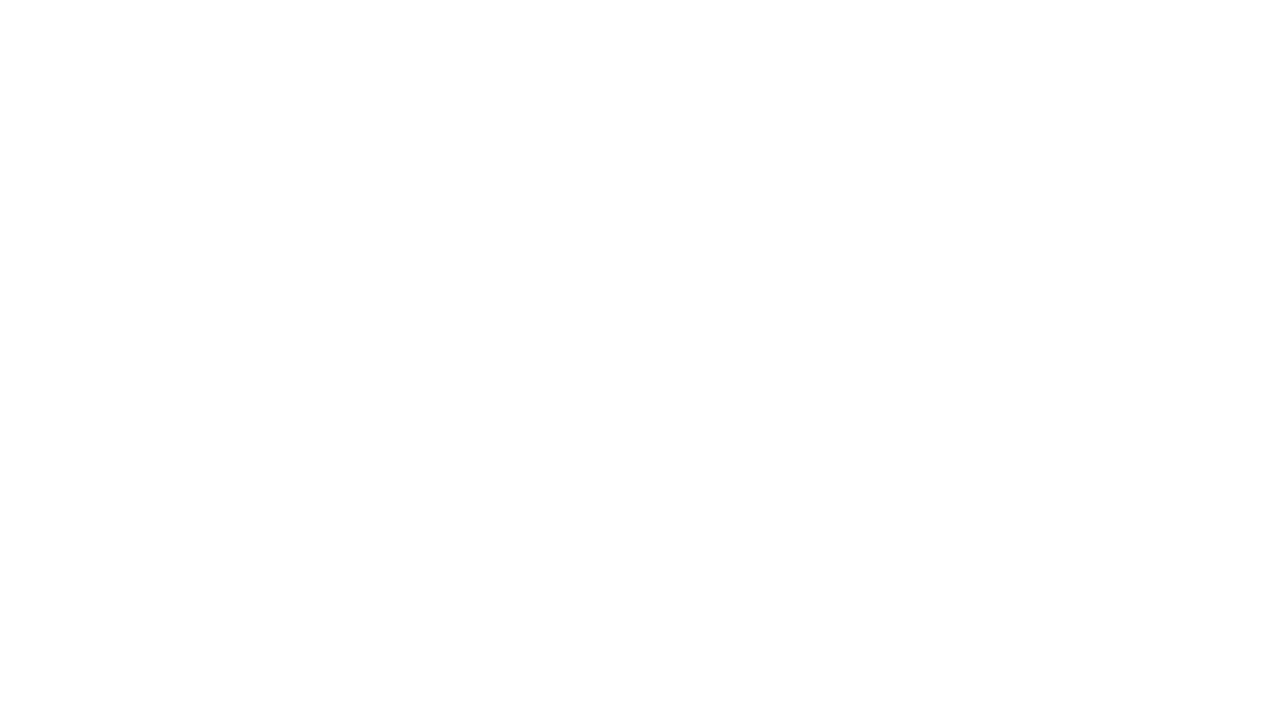

Waited 1 second between scroll increments
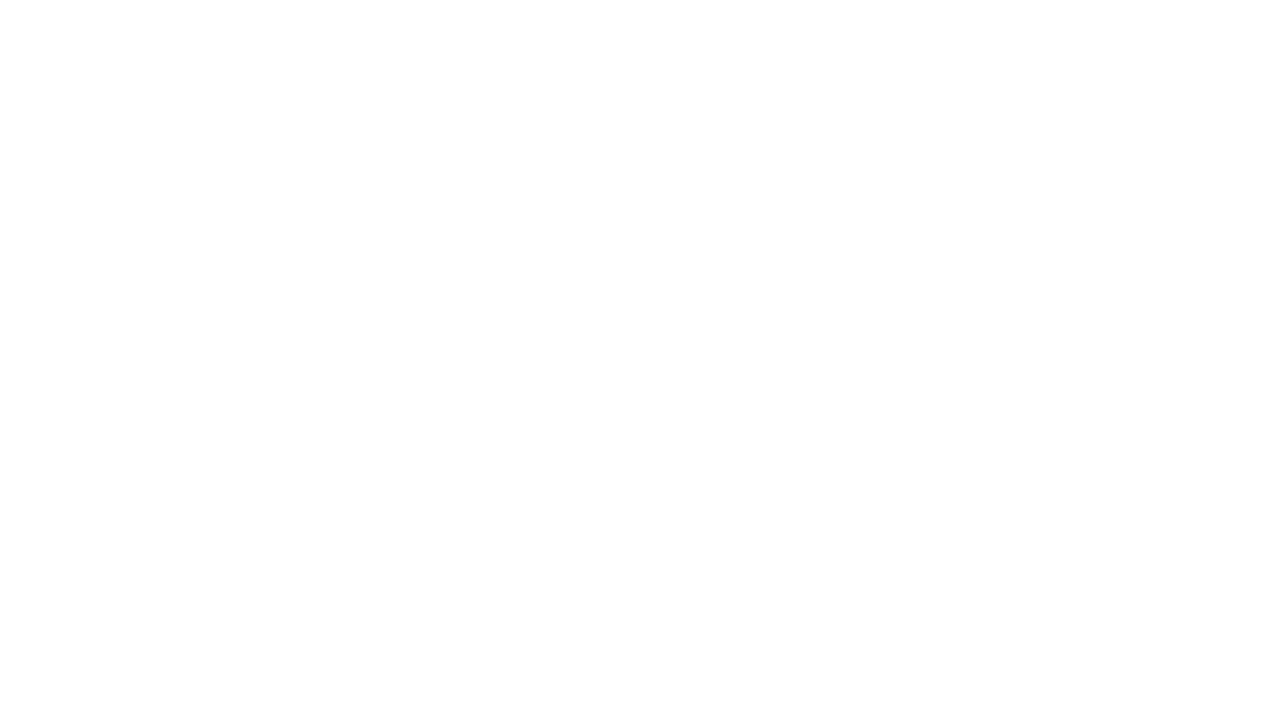

Scrolled down 100px (total: 3900px)
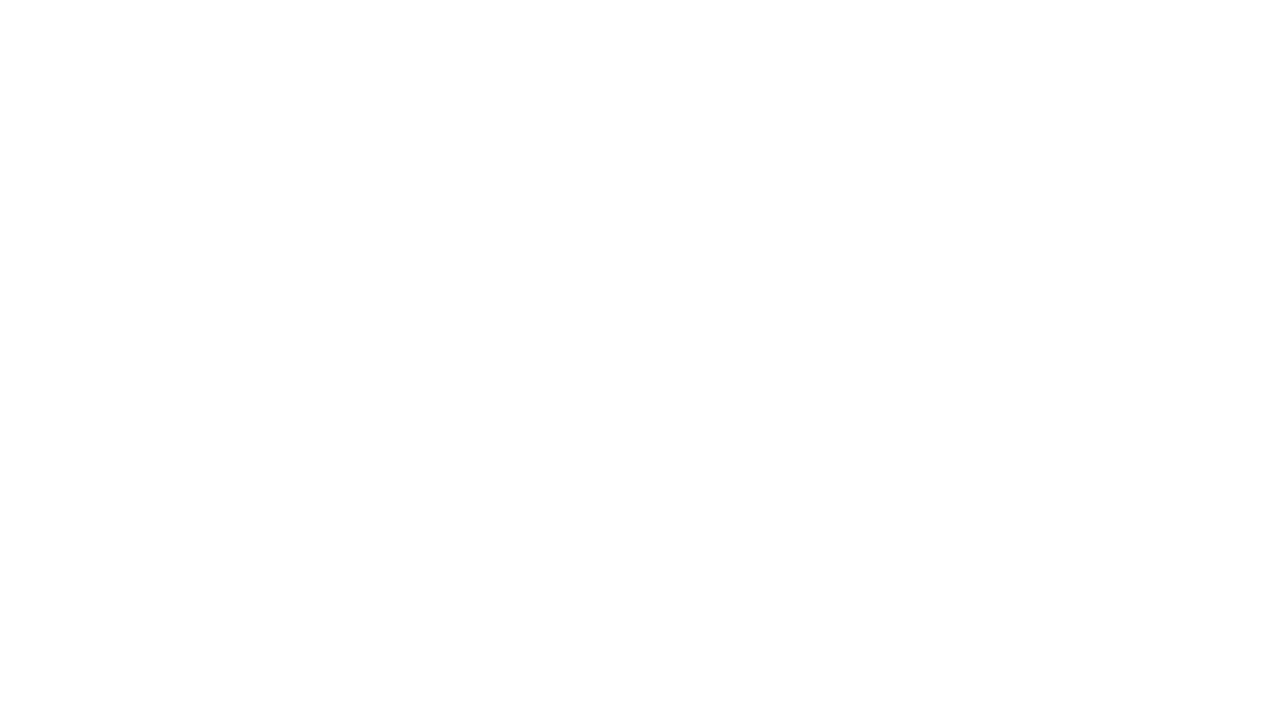

Waited 1 second between scroll increments
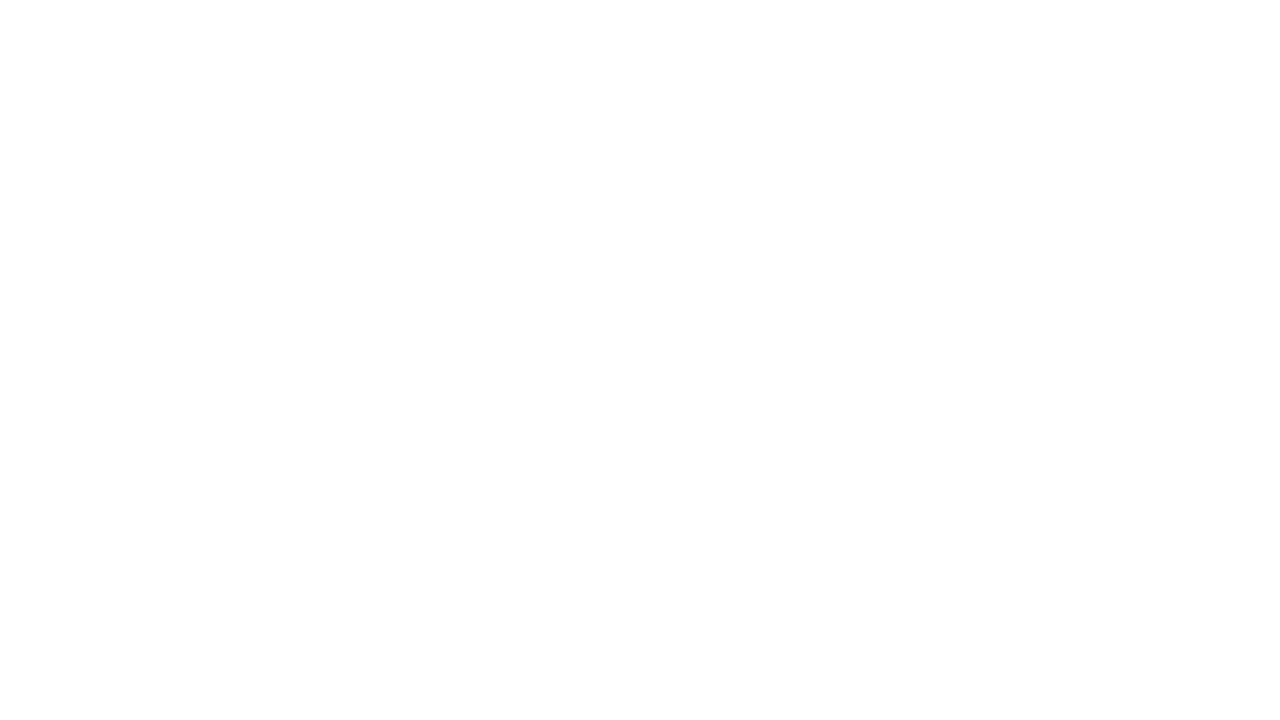

Scrolled down 100px (total: 4000px)
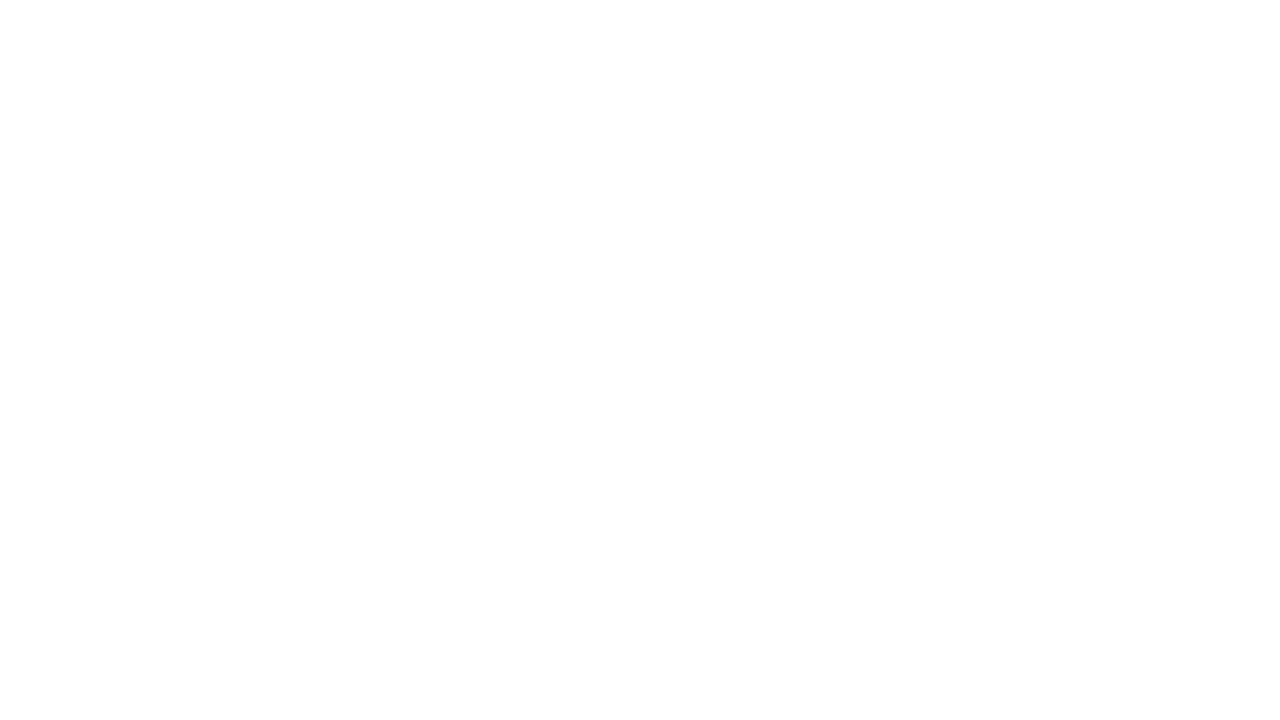

Waited 1 second between scroll increments
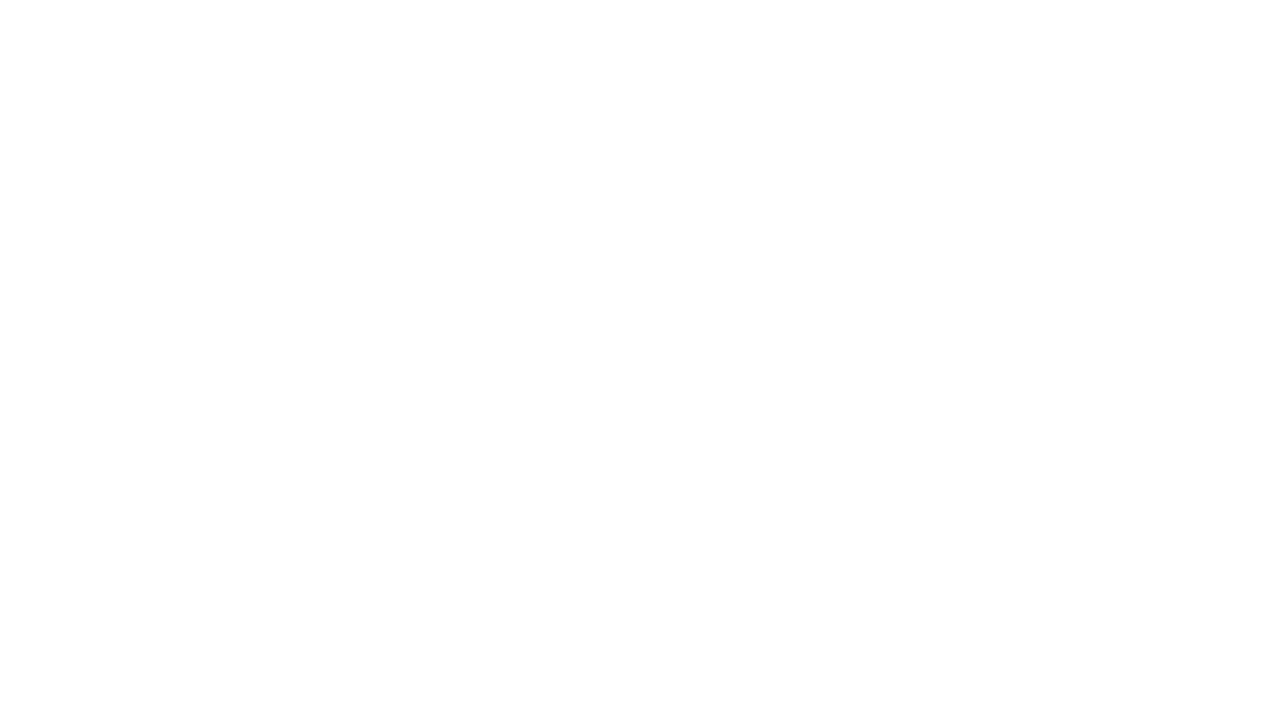

Scrolled down 100px (total: 4100px)
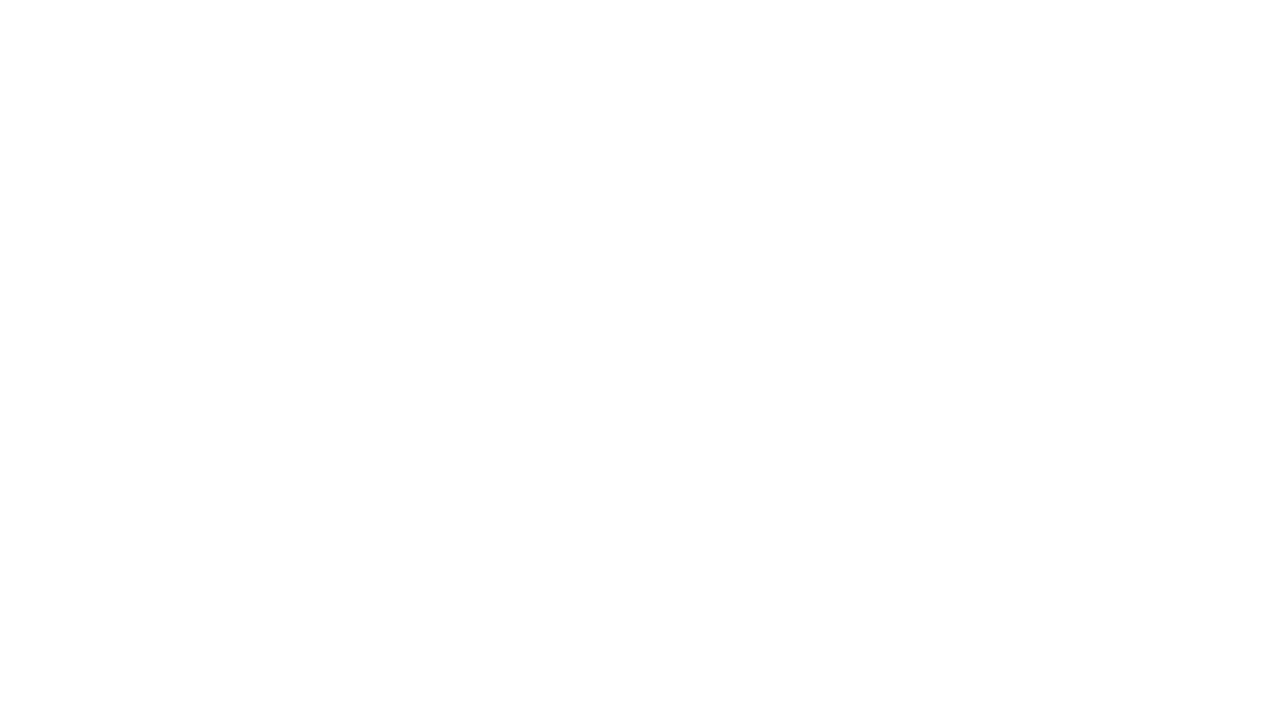

Waited 1 second between scroll increments
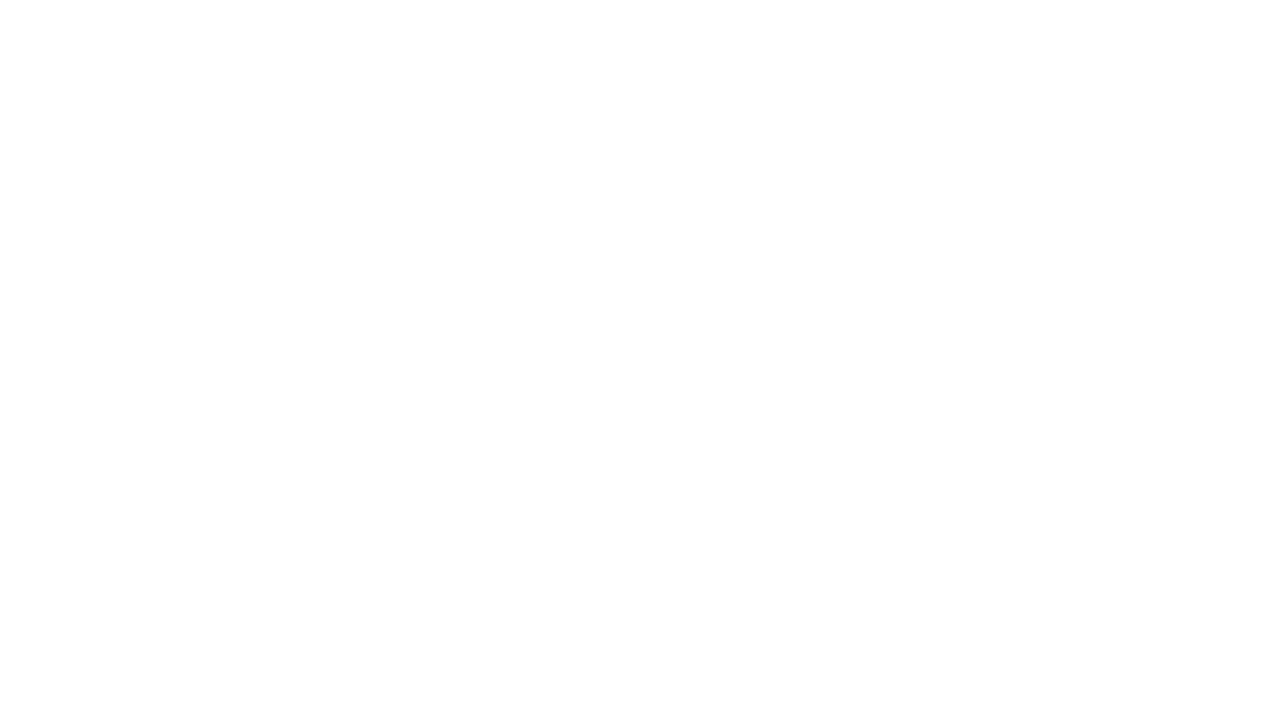

Scrolled down 100px (total: 4200px)
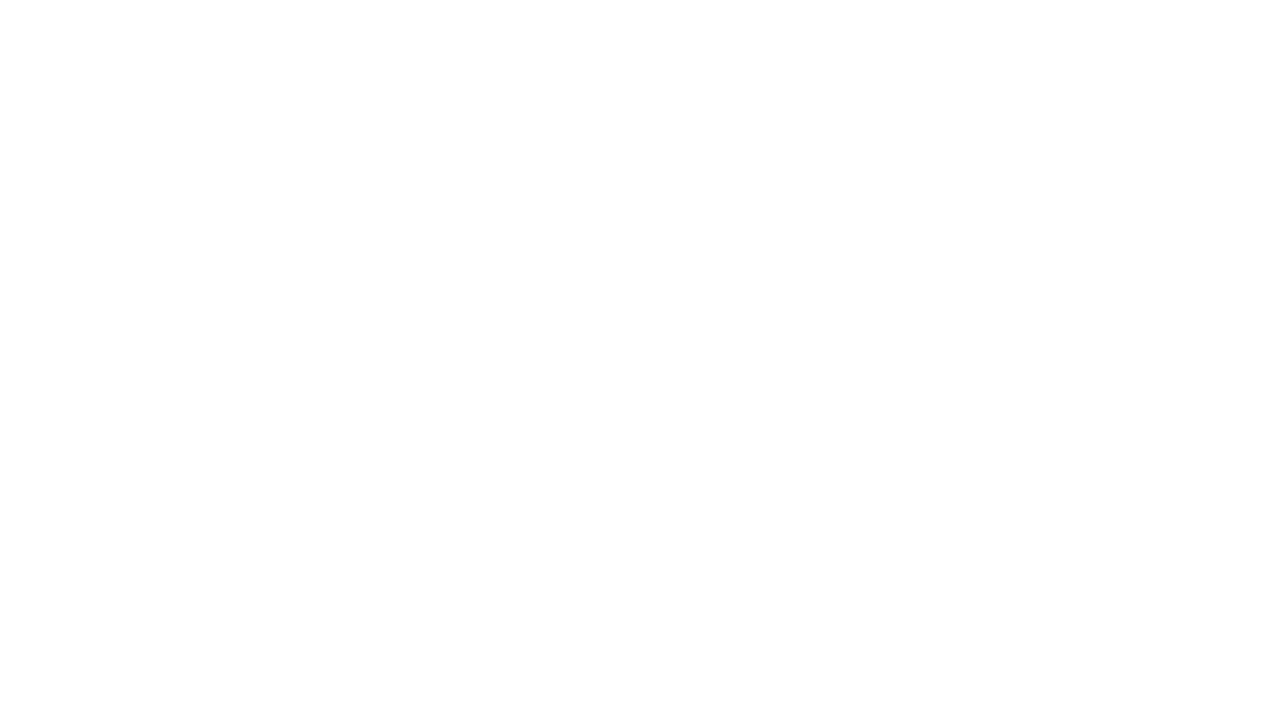

Waited 1 second between scroll increments
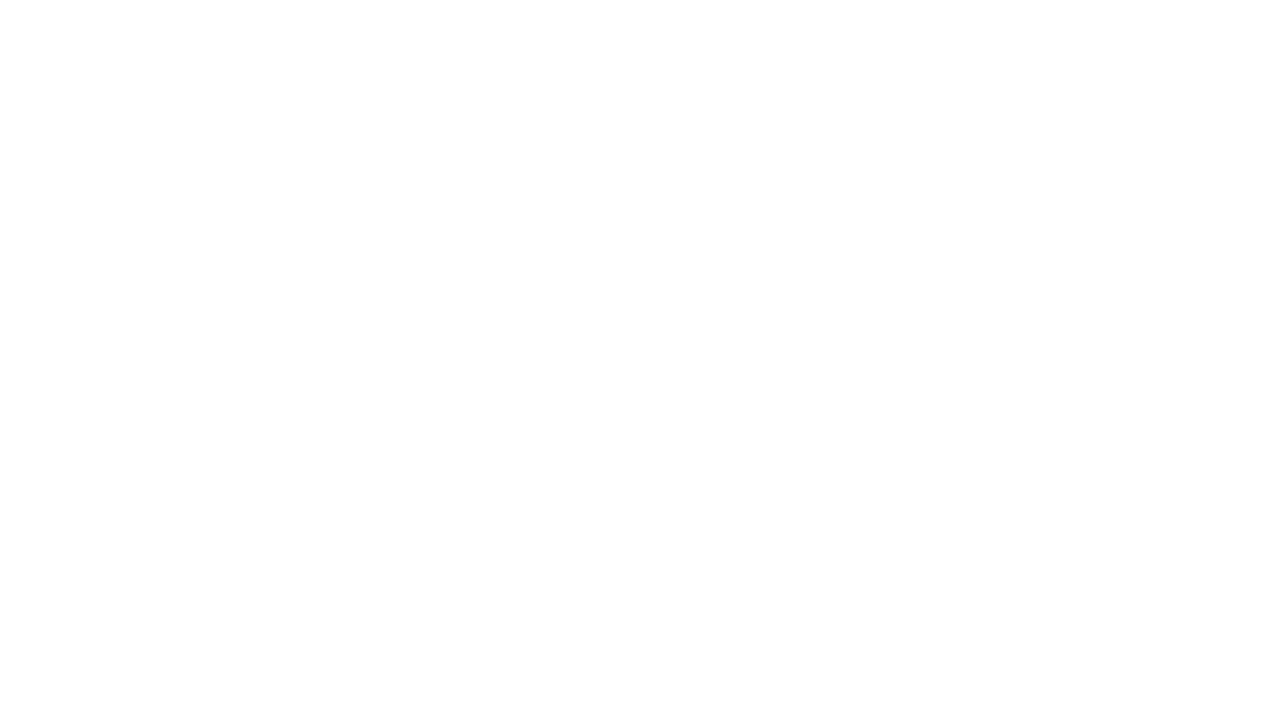

Scrolled down 100px (total: 4300px)
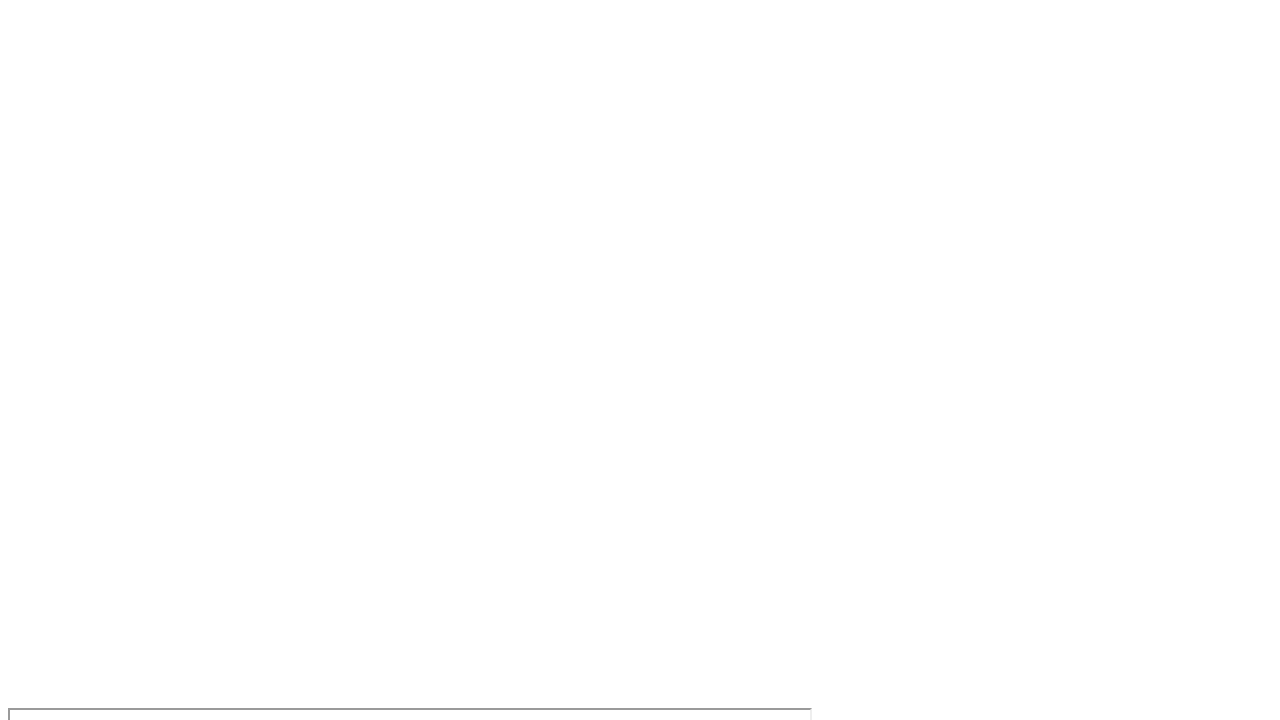

Waited 1 second between scroll increments
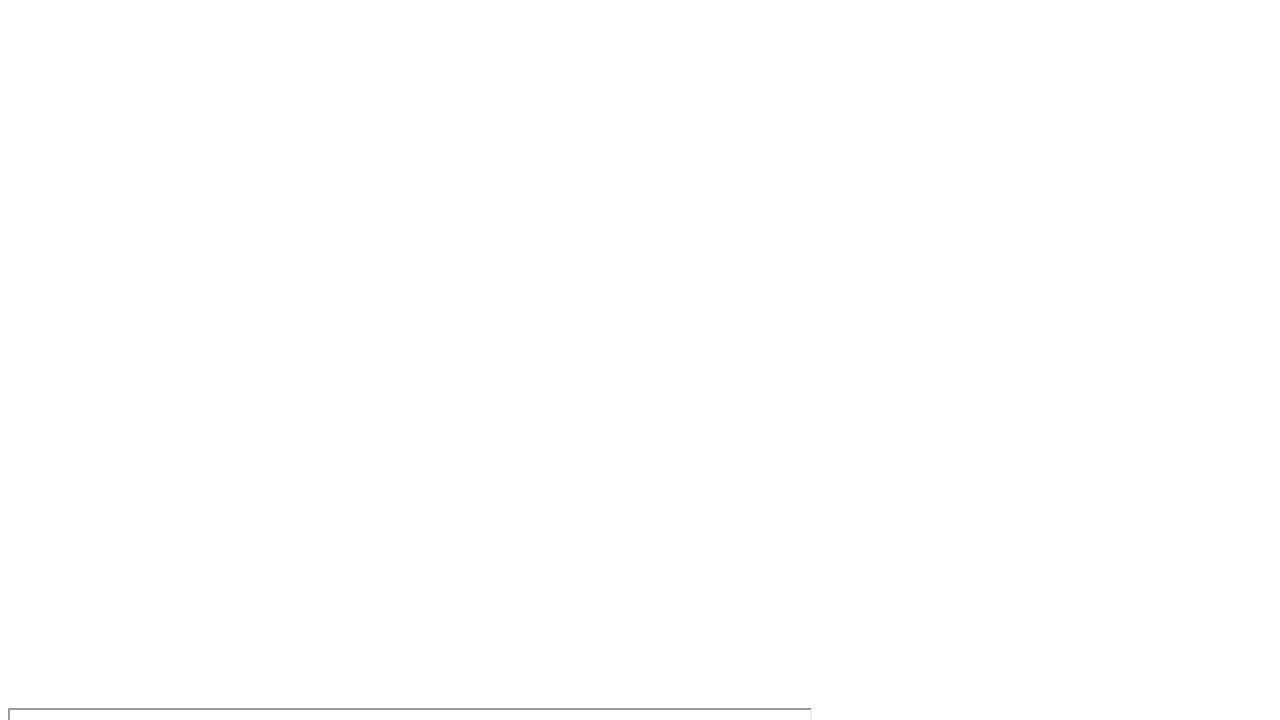

Scrolled down 100px (total: 4400px)
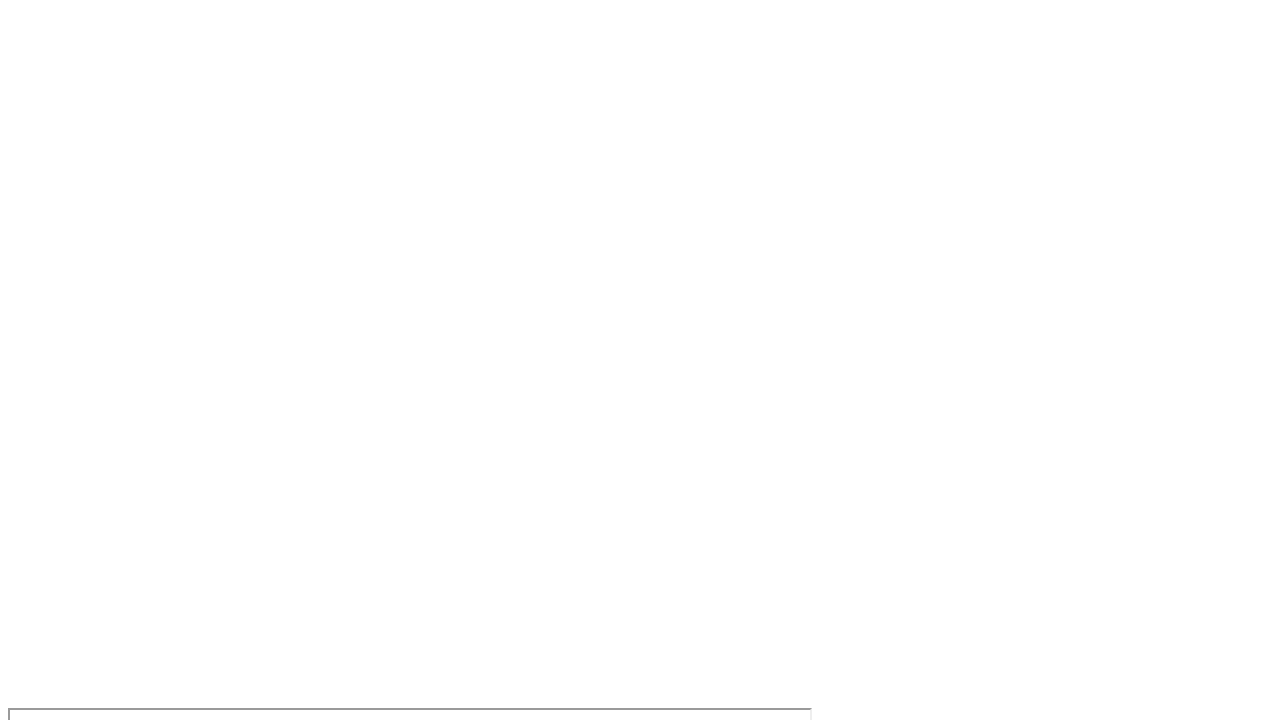

Waited 1 second between scroll increments
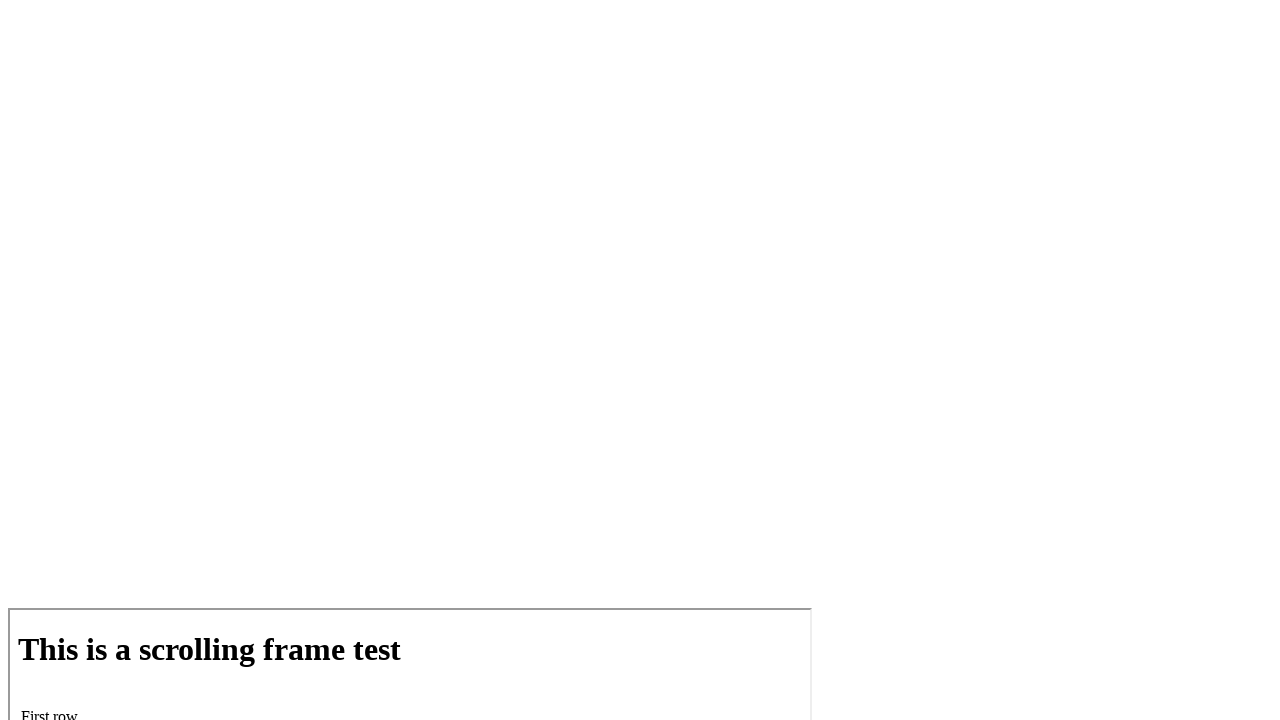

Scrolled down 100px (total: 4500px)
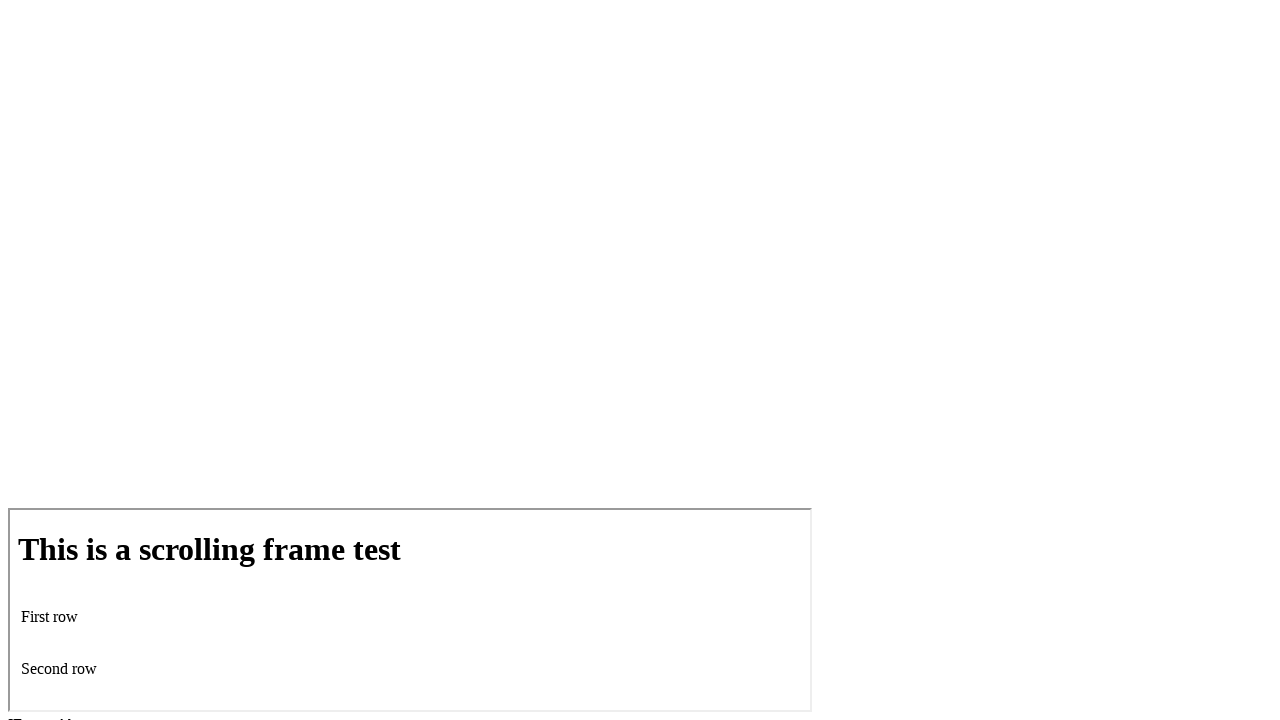

Waited 1 second between scroll increments
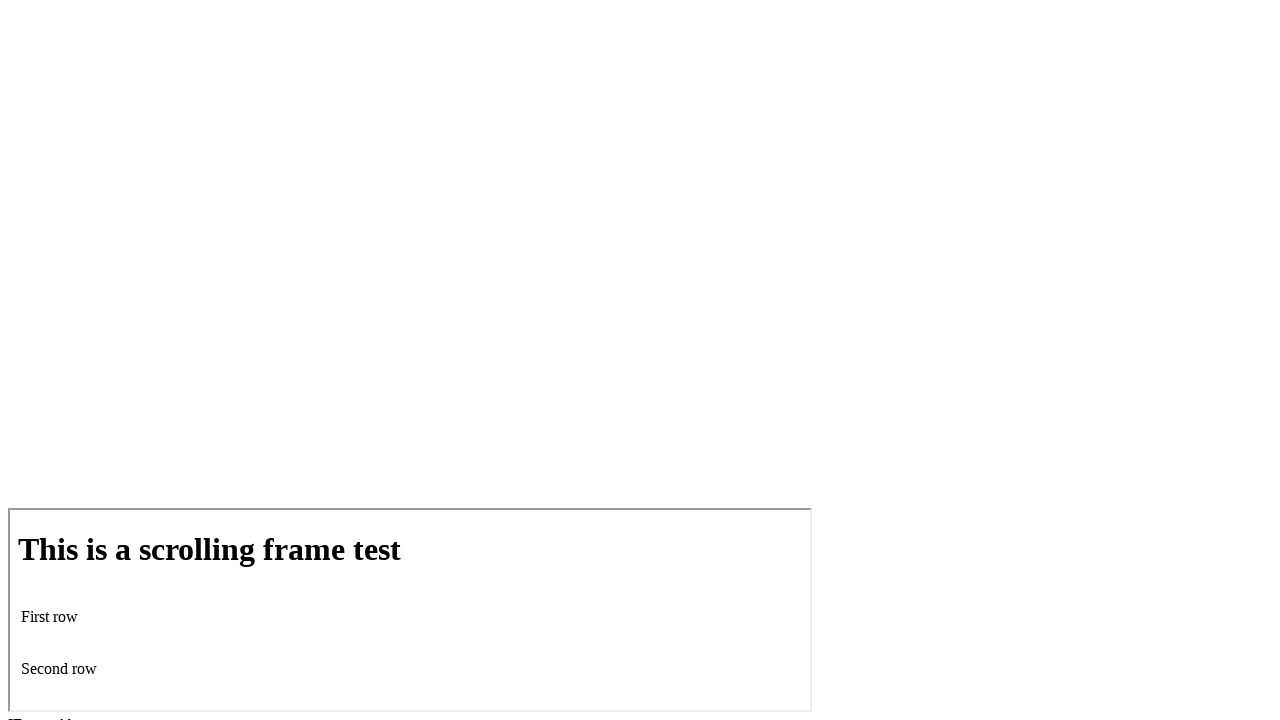

Scrolled down 100px (total: 4600px)
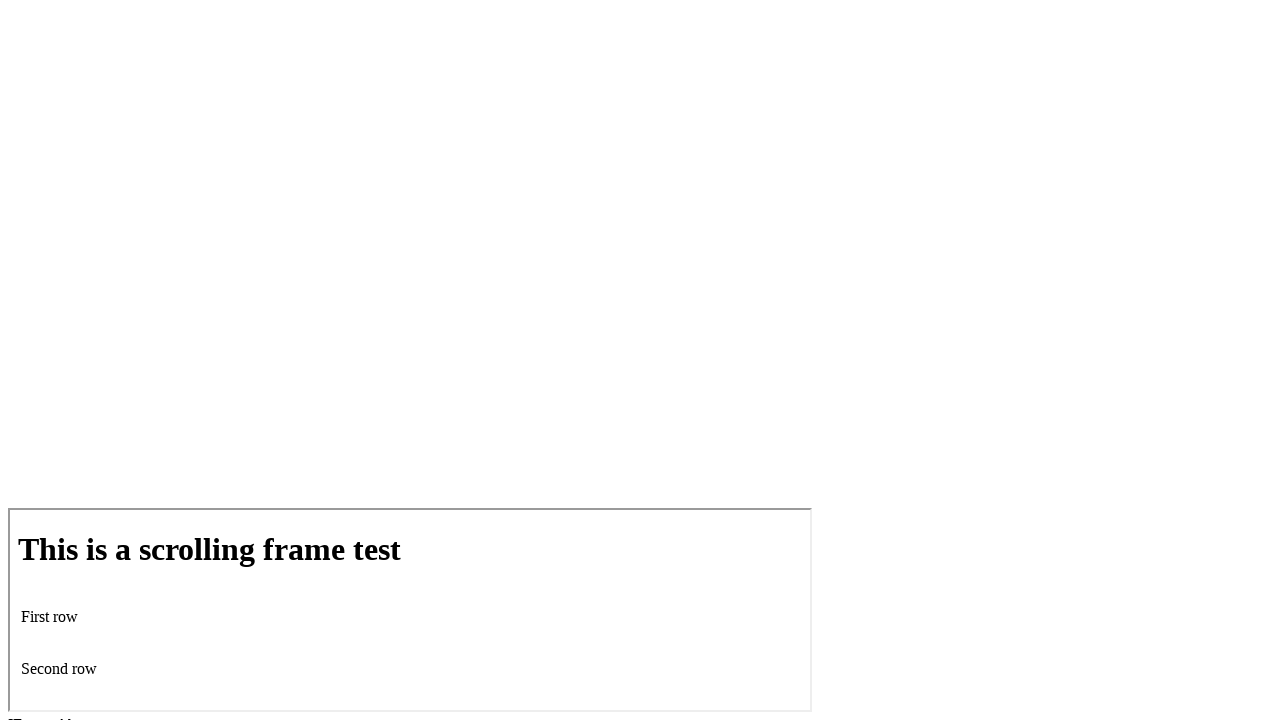

Waited 1 second between scroll increments
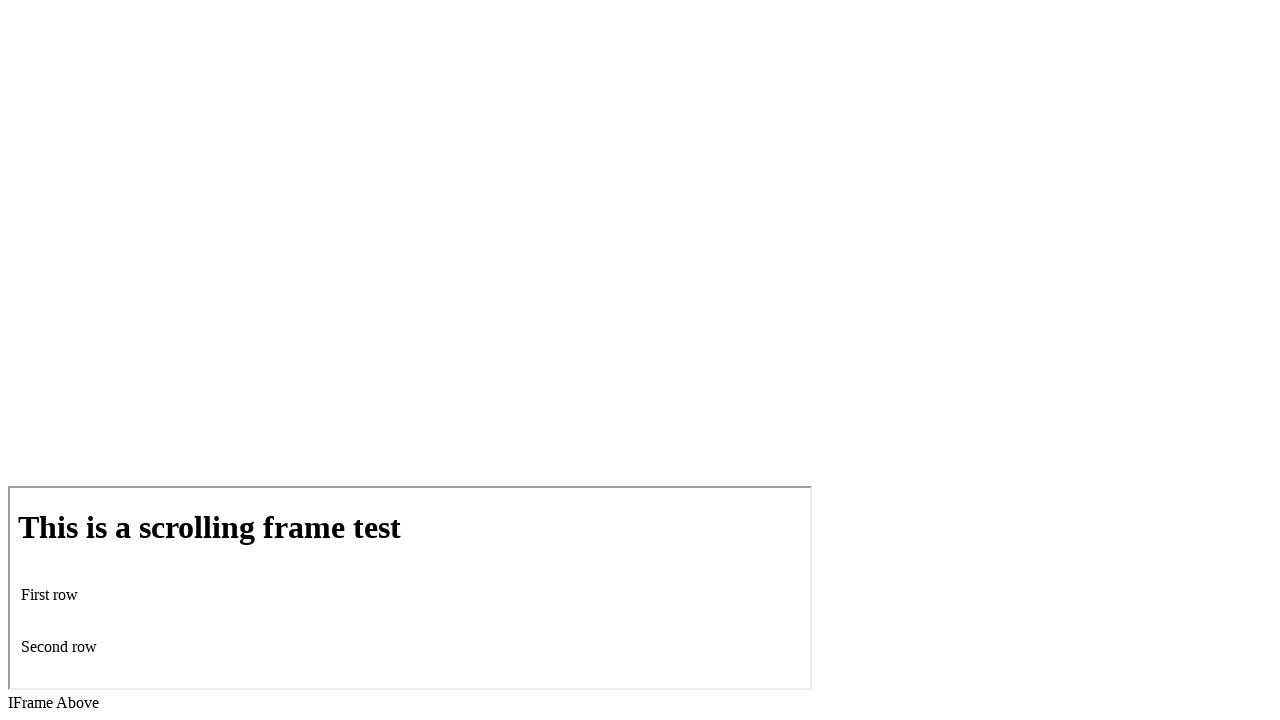

Scrolled down 100px (total: 4700px)
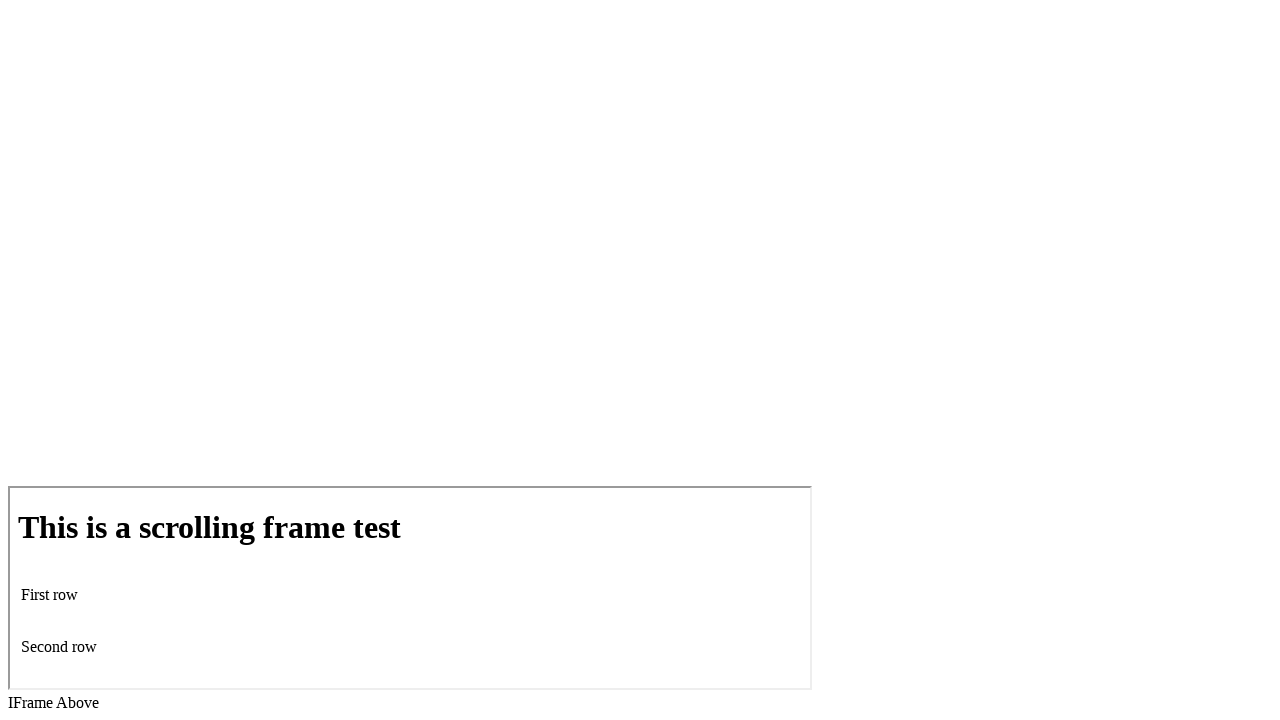

Waited 1 second between scroll increments
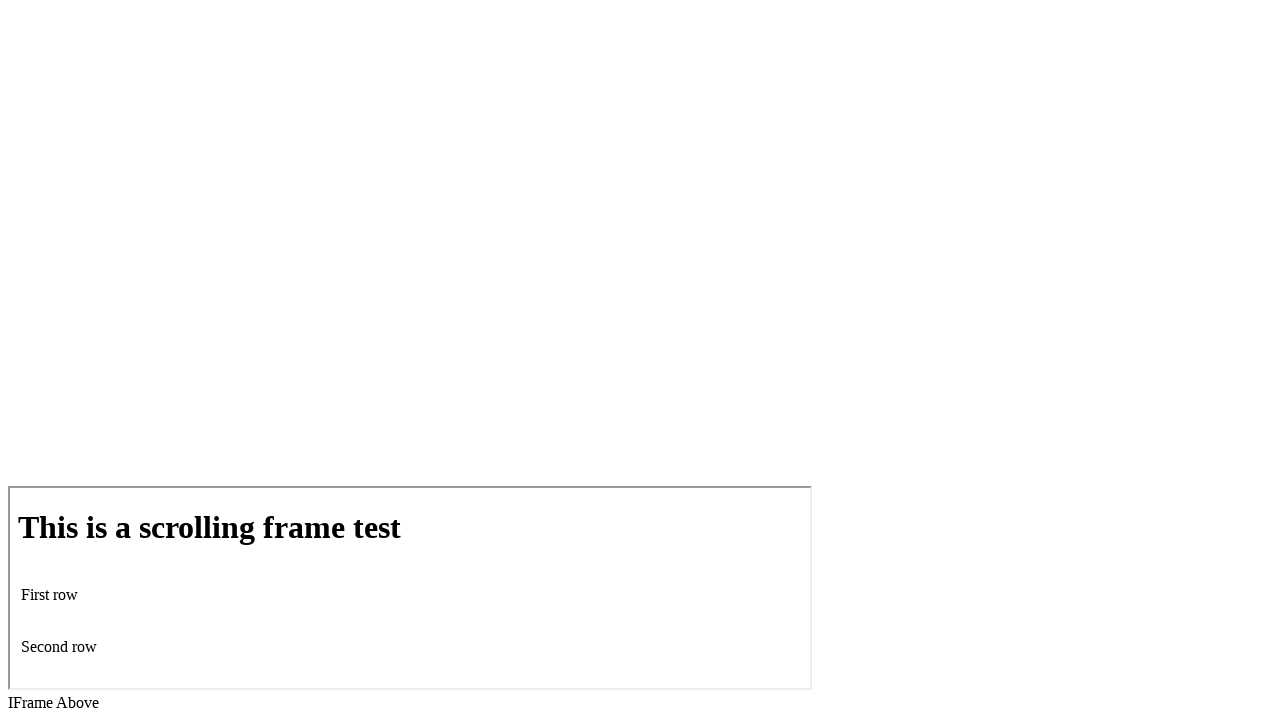

Scrolled down 100px (total: 4800px)
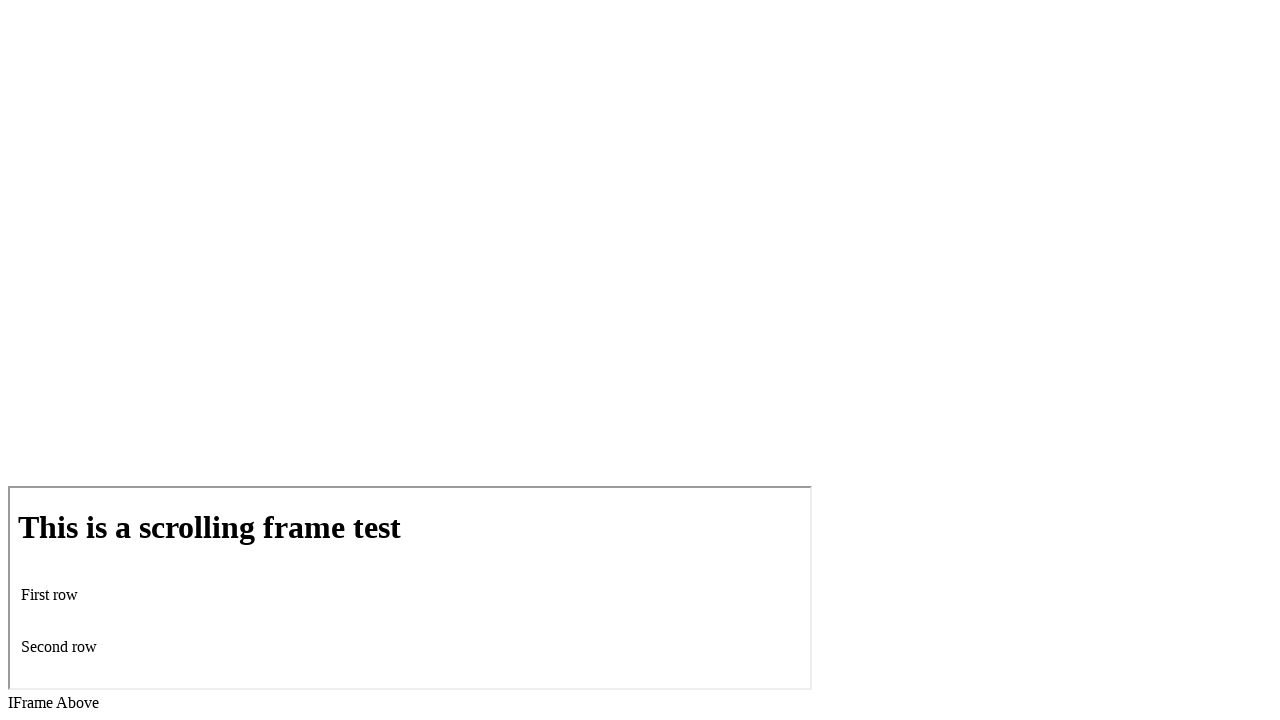

Waited 1 second between scroll increments
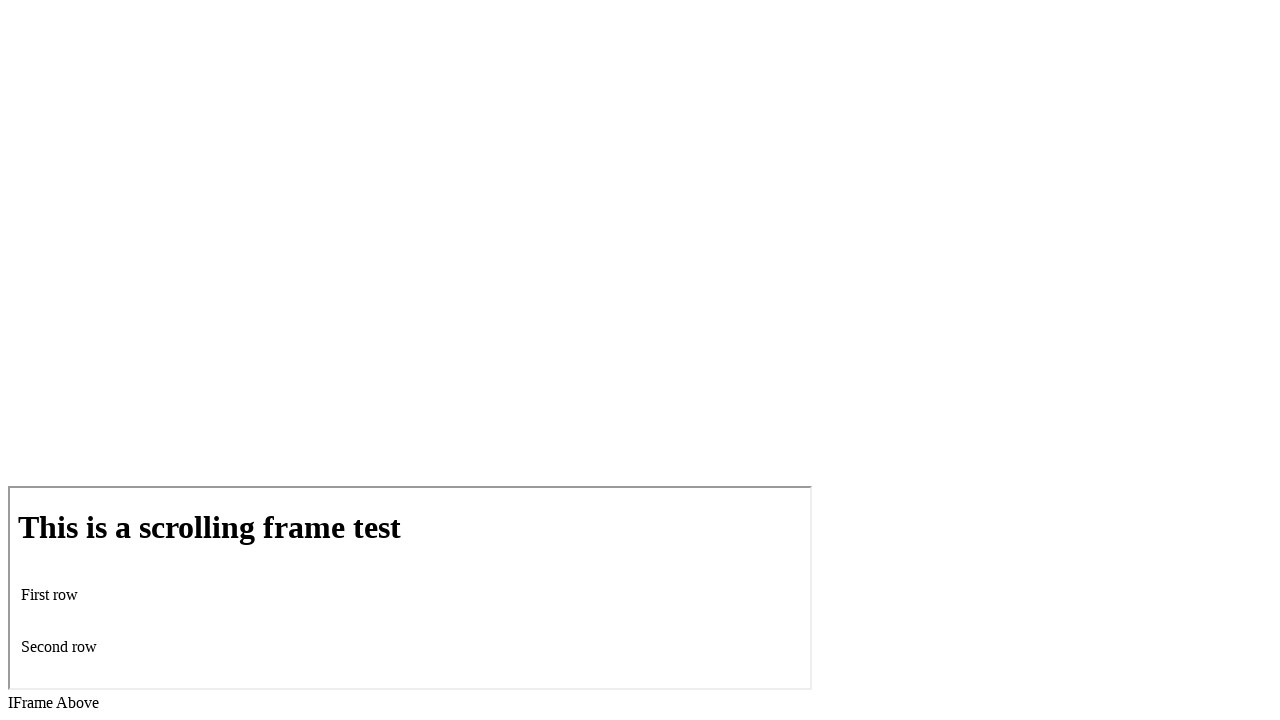

Scrolled down 100px (total: 4900px)
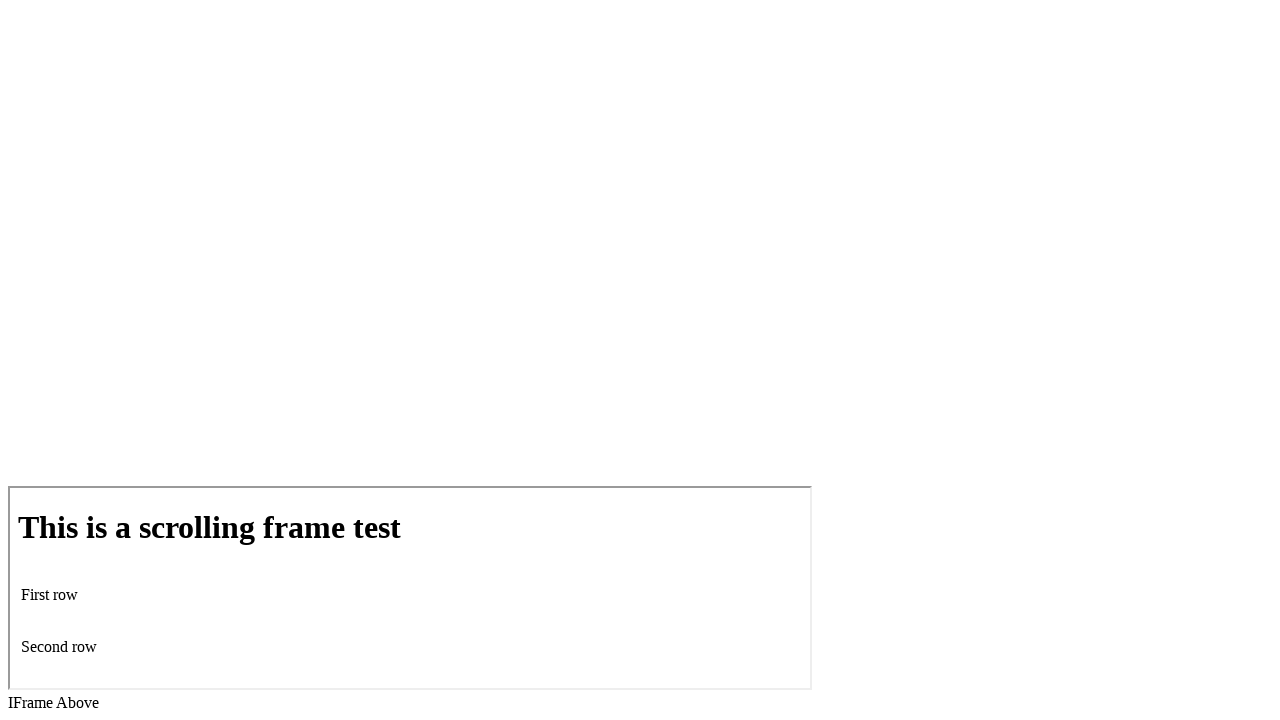

Waited 1 second between scroll increments
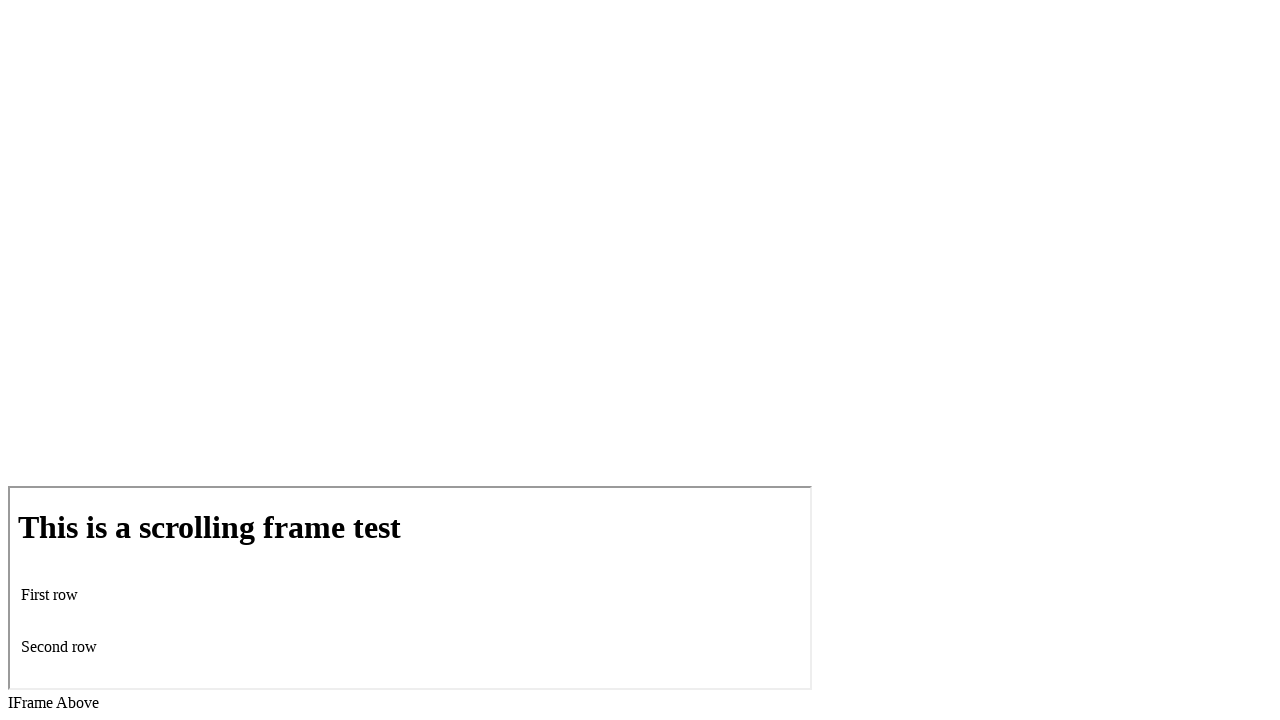

Scrolled down 100px (total: 5000px)
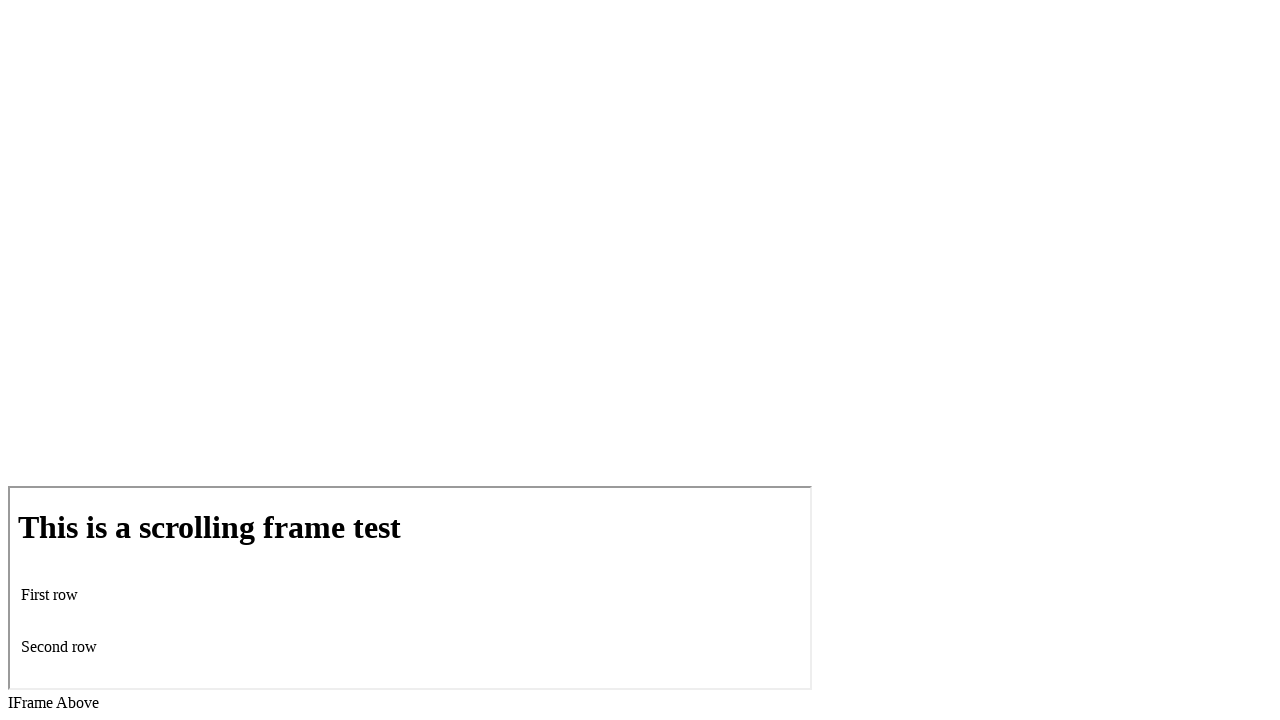

Waited 1 second between scroll increments
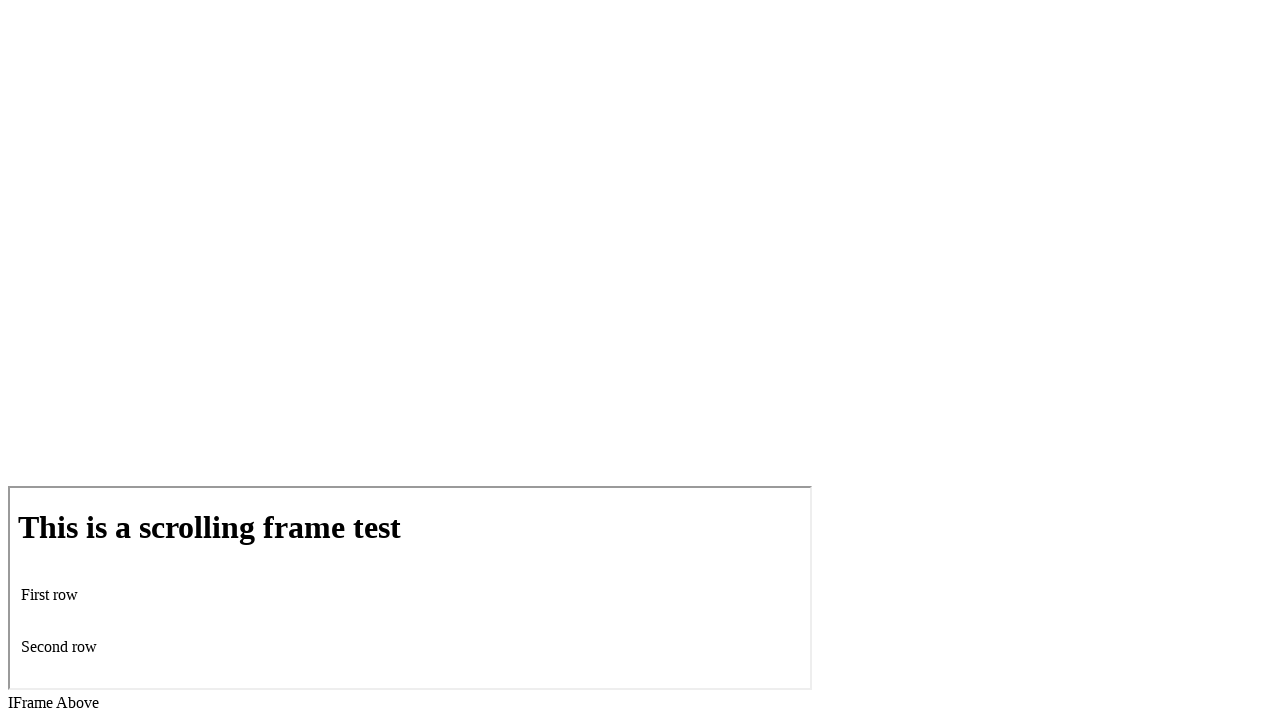

Scrolled down 100px (total: 5100px)
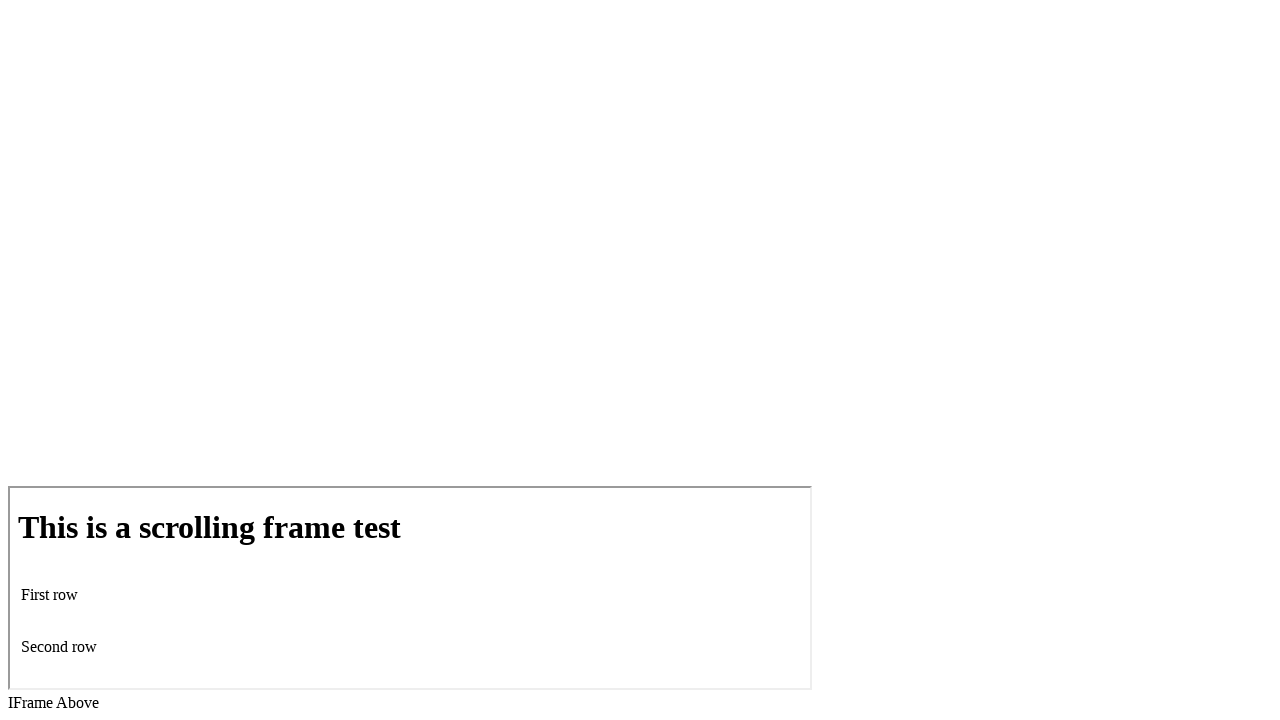

Waited 1 second between scroll increments
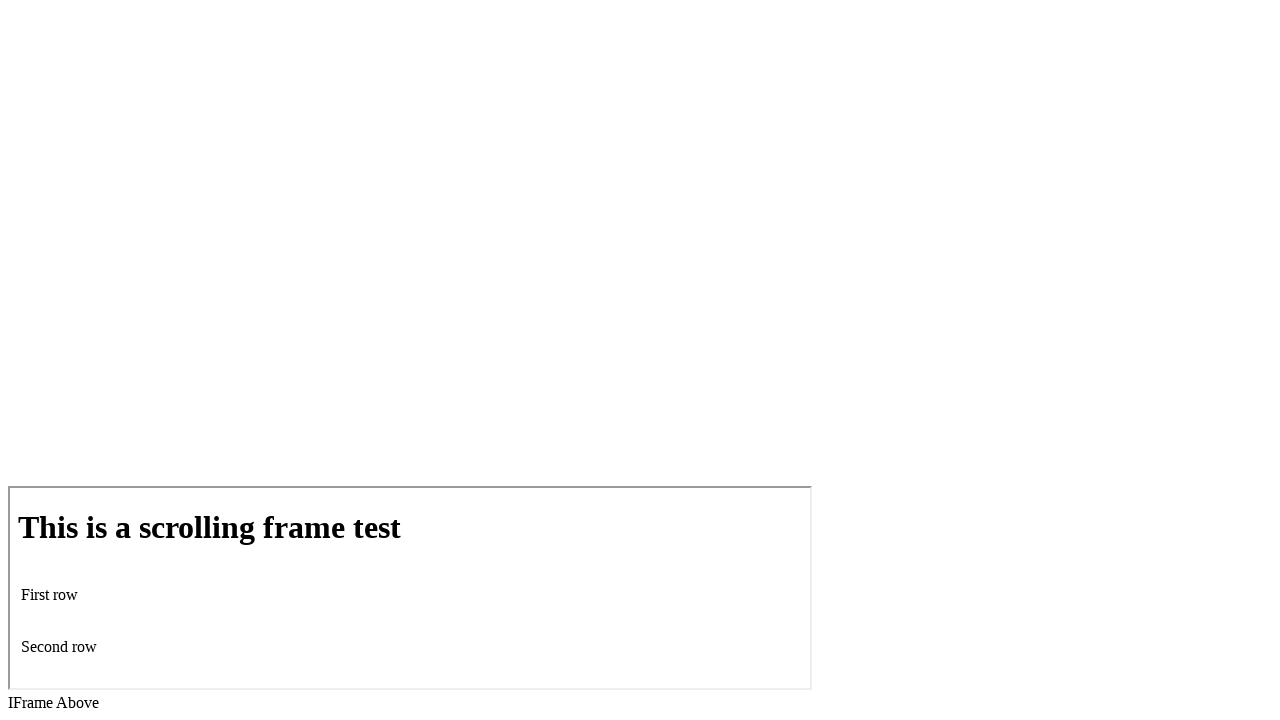

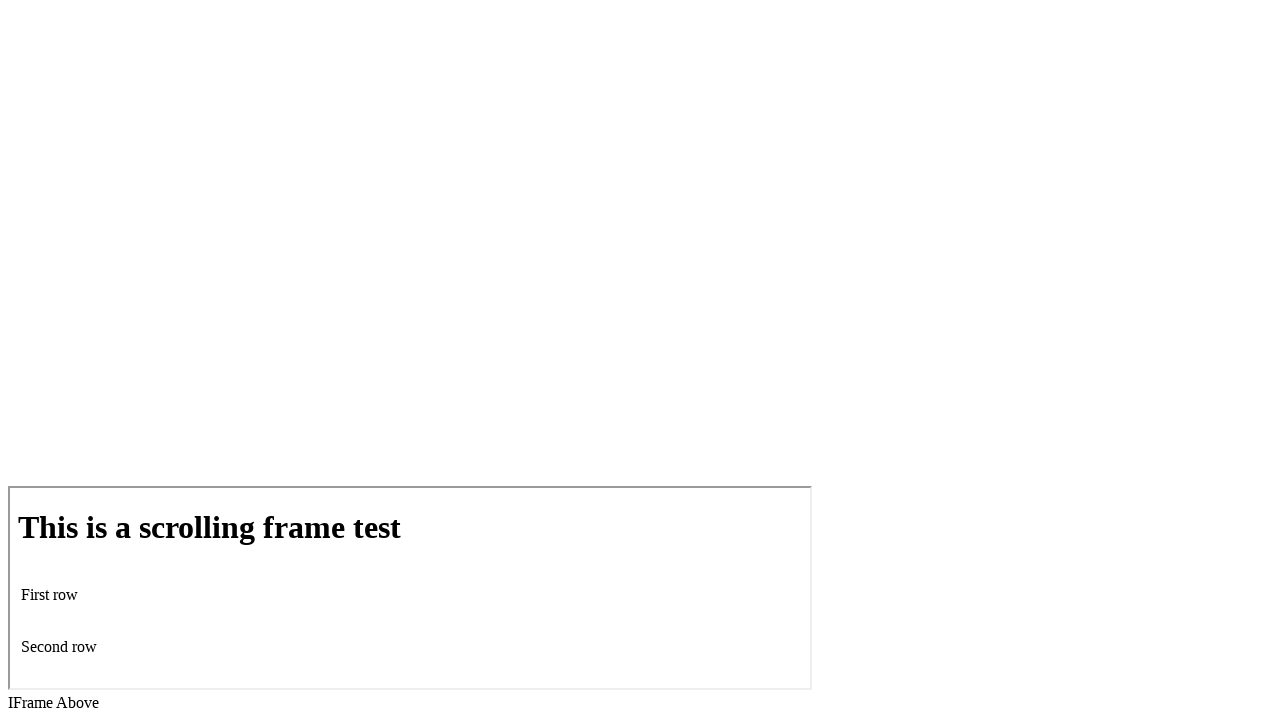